Tests filling a large form by entering the same value into all input fields and then submitting the form by clicking the submit button.

Starting URL: http://suninjuly.github.io/huge_form.html

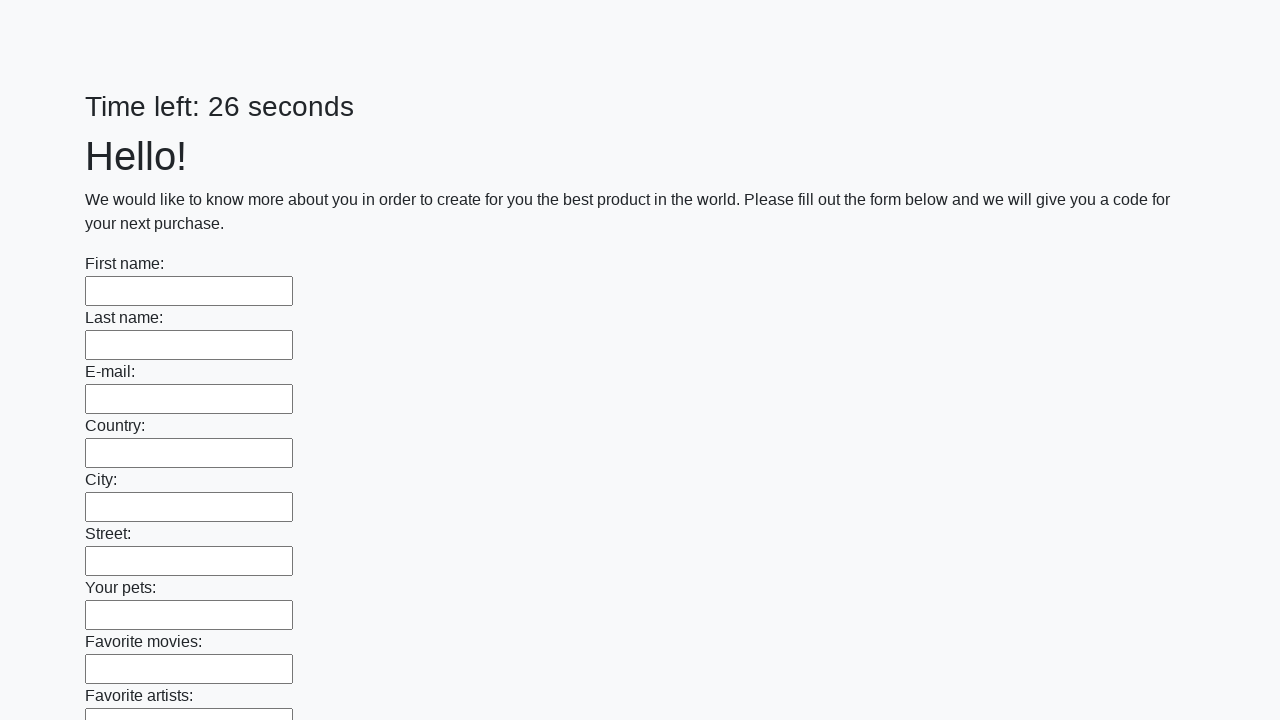

Located all input elements on the huge form
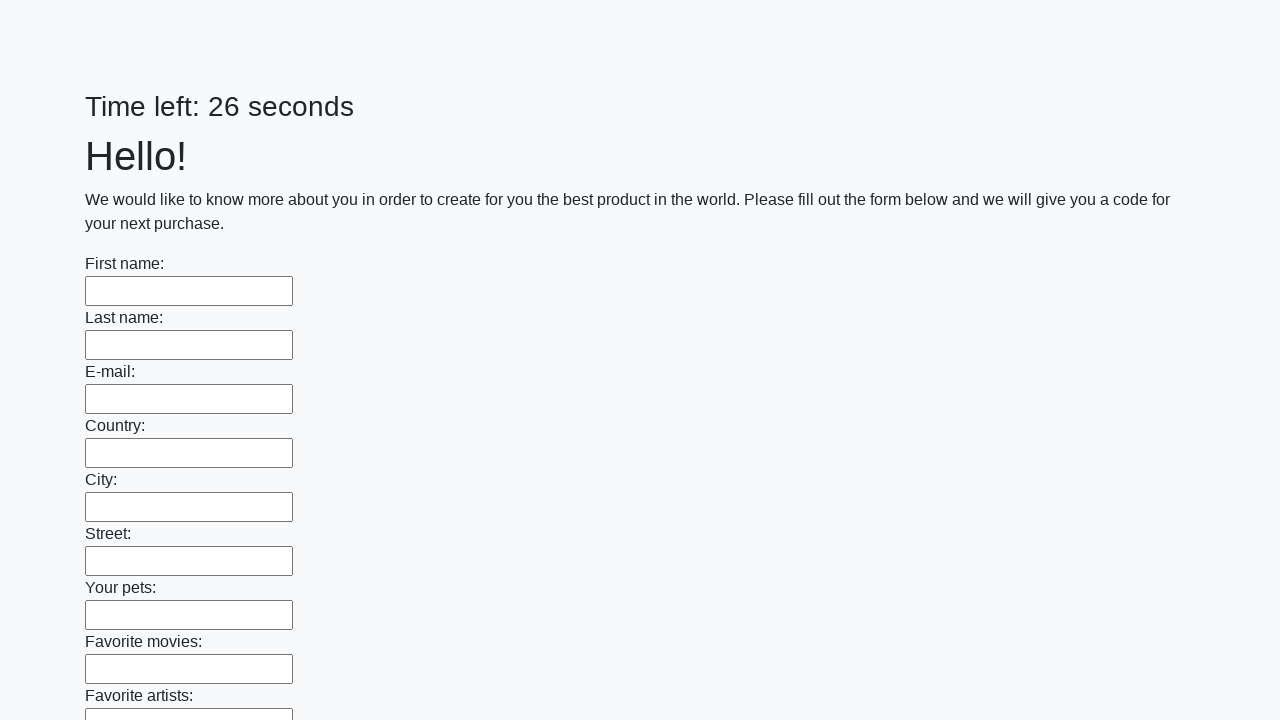

Filled input field with 'Мой ответ' on input >> nth=0
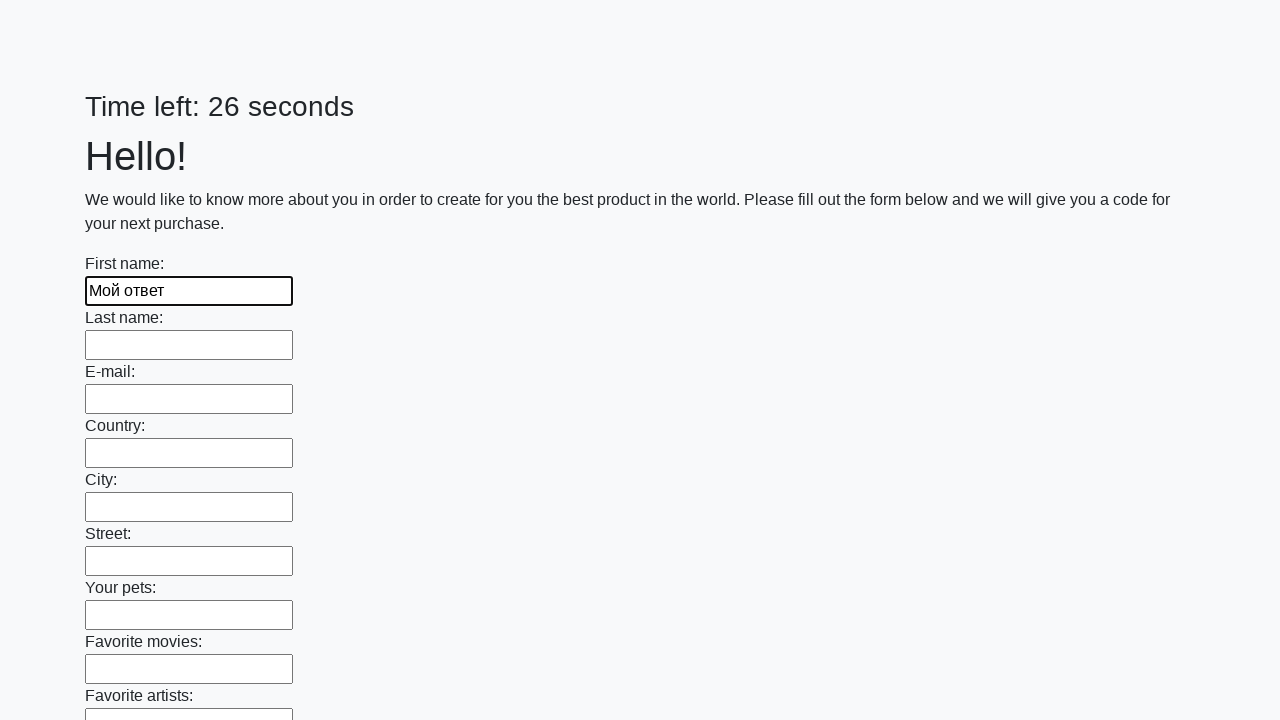

Filled input field with 'Мой ответ' on input >> nth=1
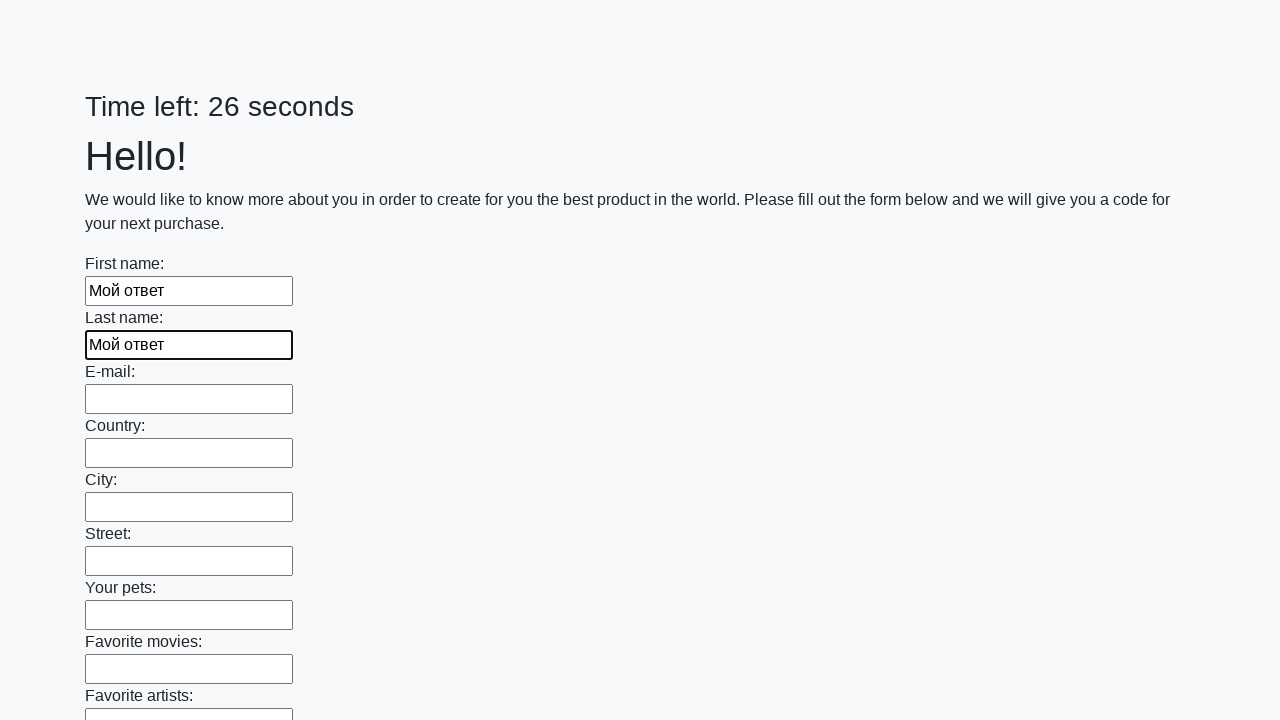

Filled input field with 'Мой ответ' on input >> nth=2
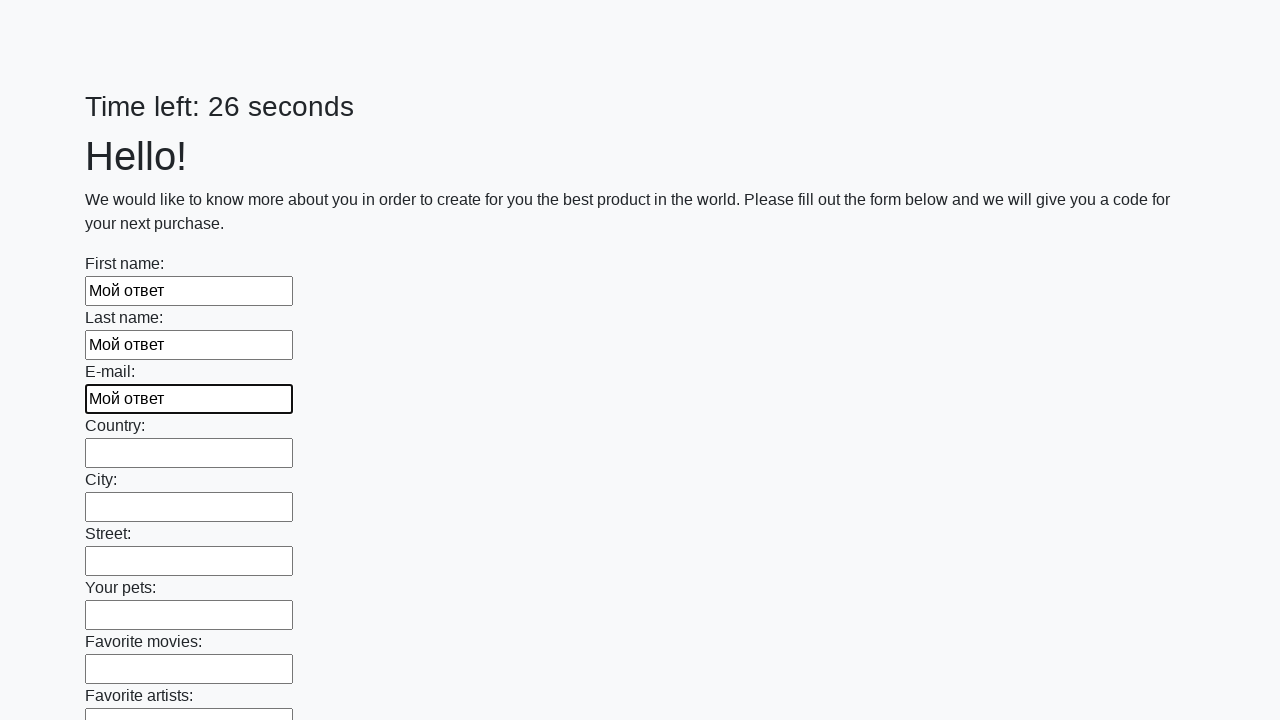

Filled input field with 'Мой ответ' on input >> nth=3
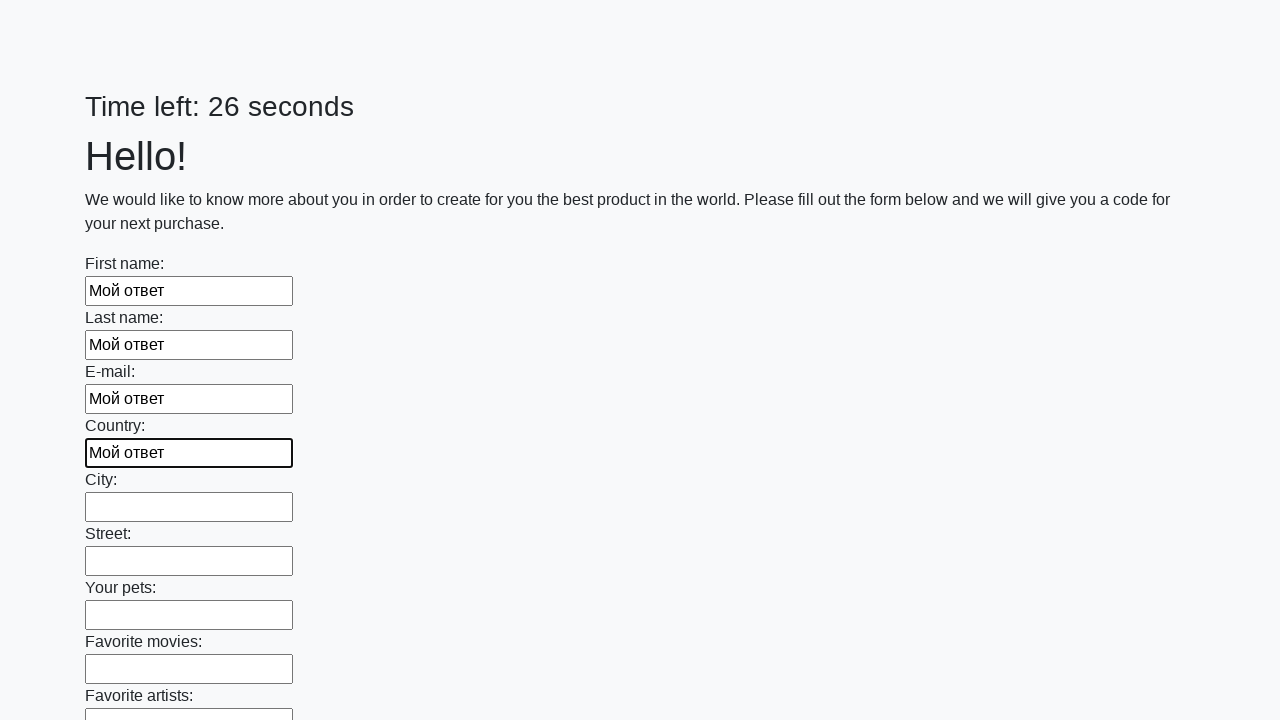

Filled input field with 'Мой ответ' on input >> nth=4
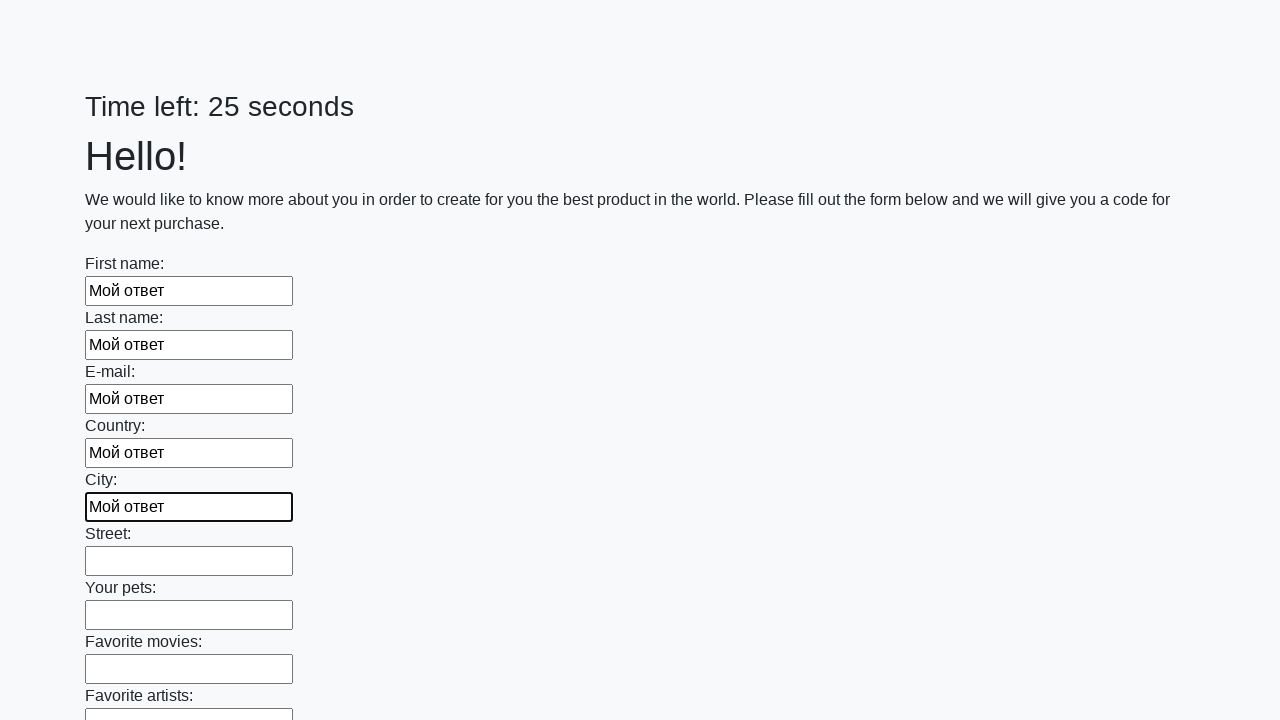

Filled input field with 'Мой ответ' on input >> nth=5
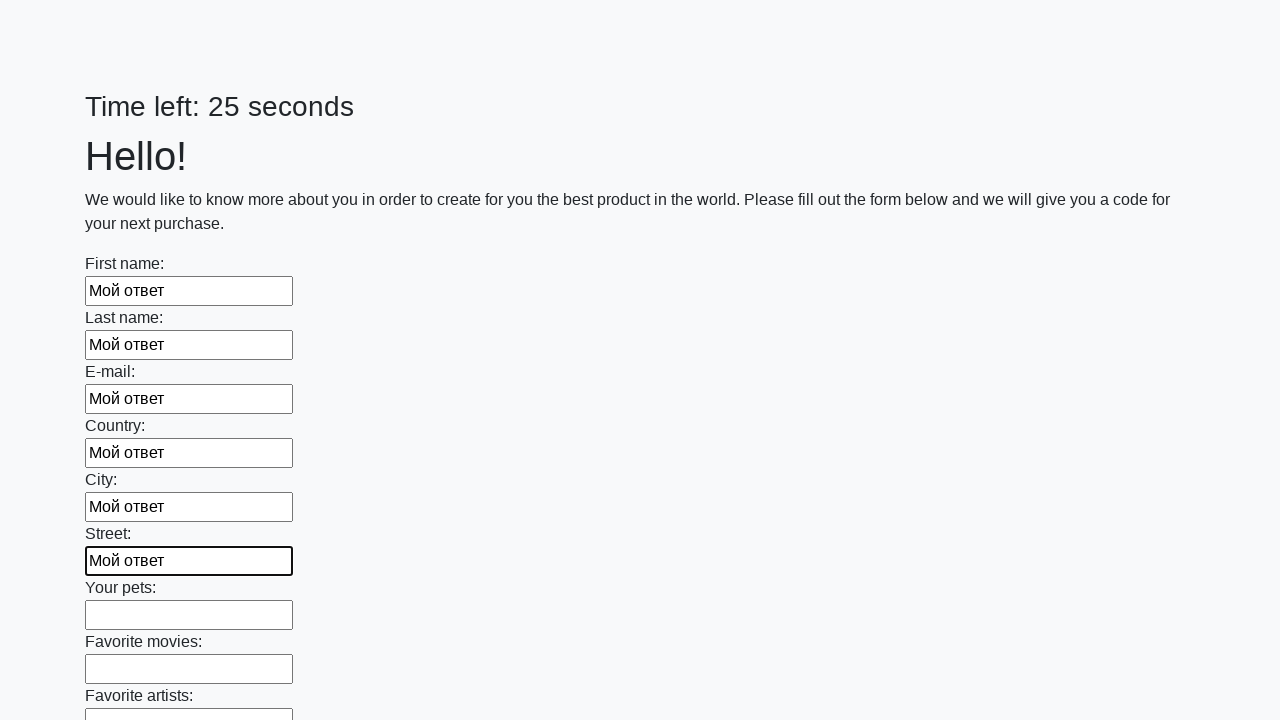

Filled input field with 'Мой ответ' on input >> nth=6
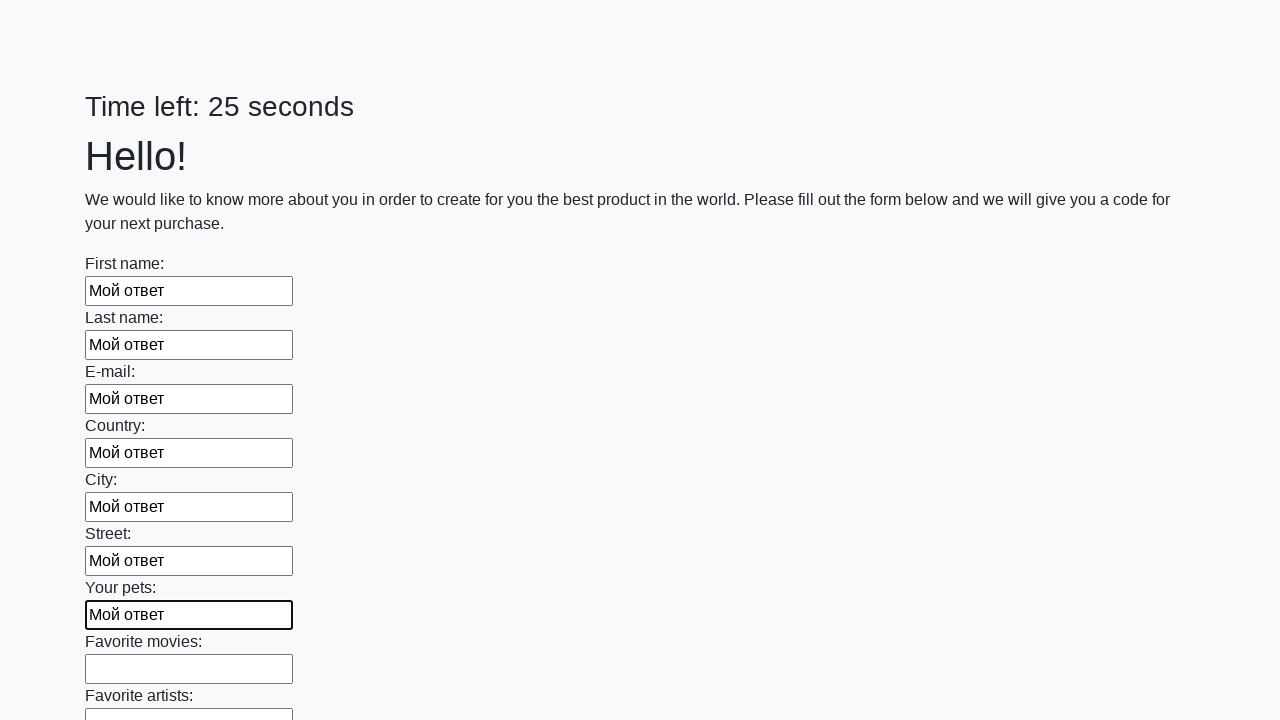

Filled input field with 'Мой ответ' on input >> nth=7
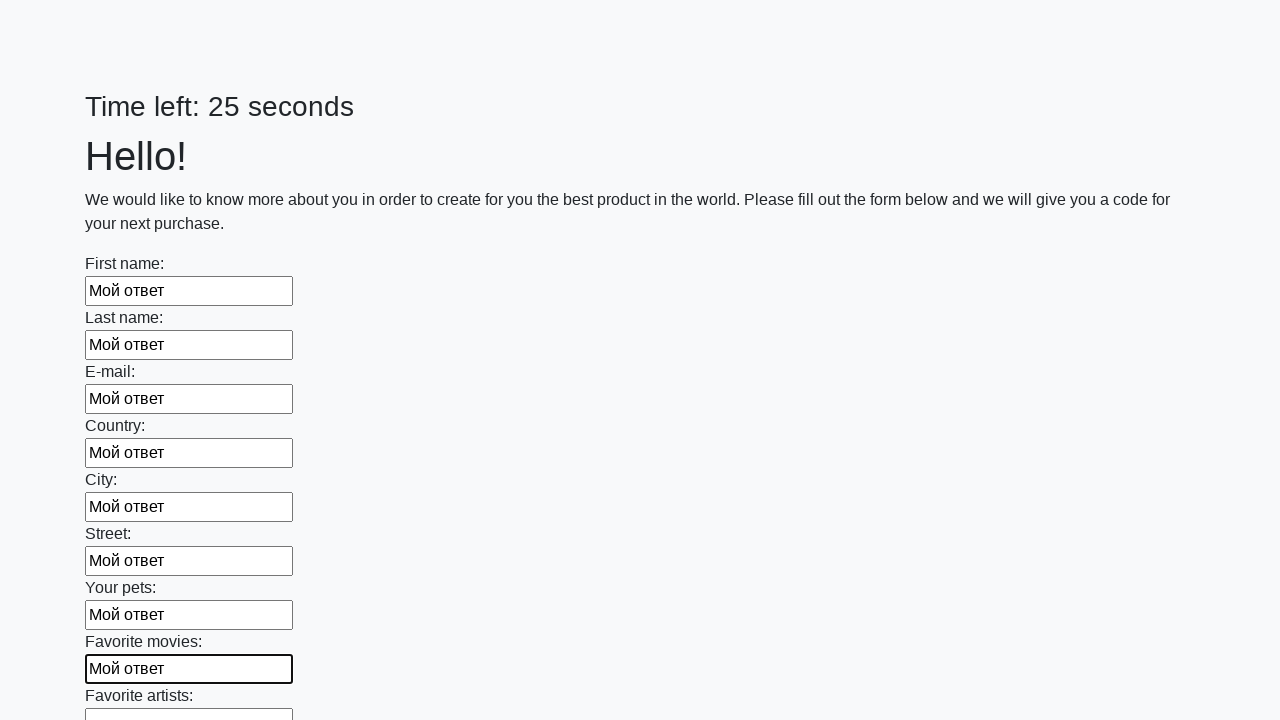

Filled input field with 'Мой ответ' on input >> nth=8
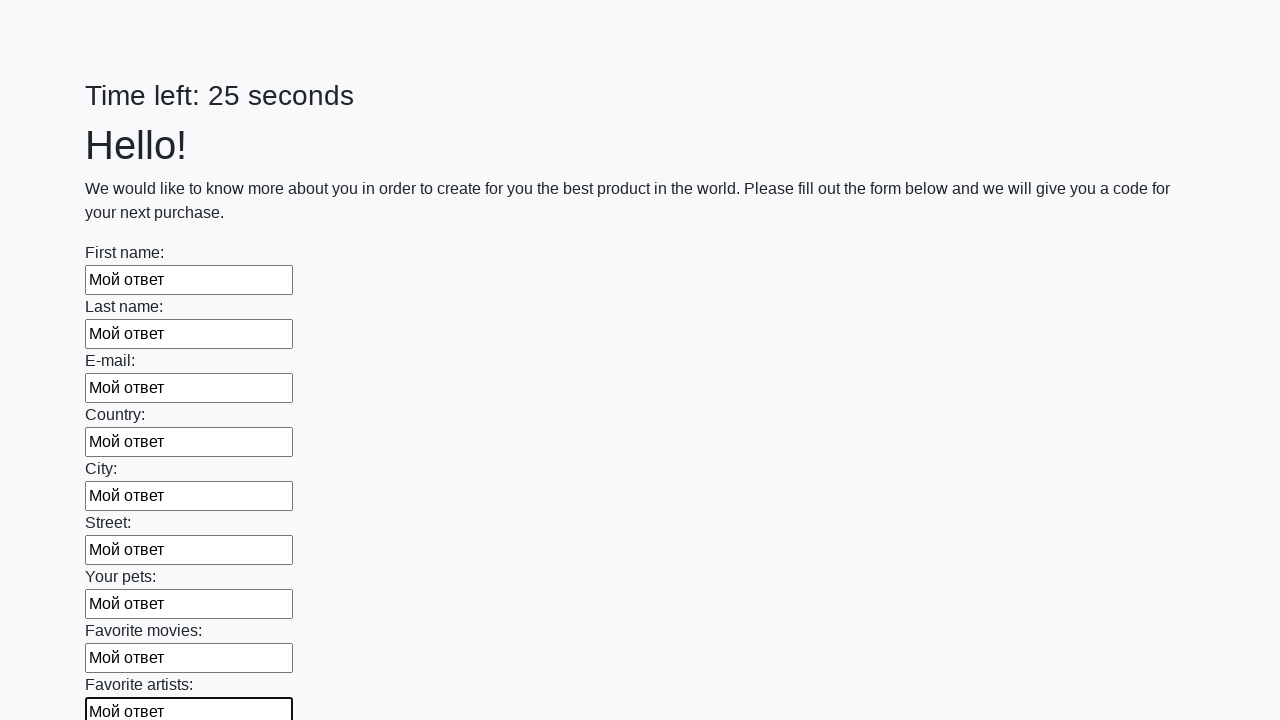

Filled input field with 'Мой ответ' on input >> nth=9
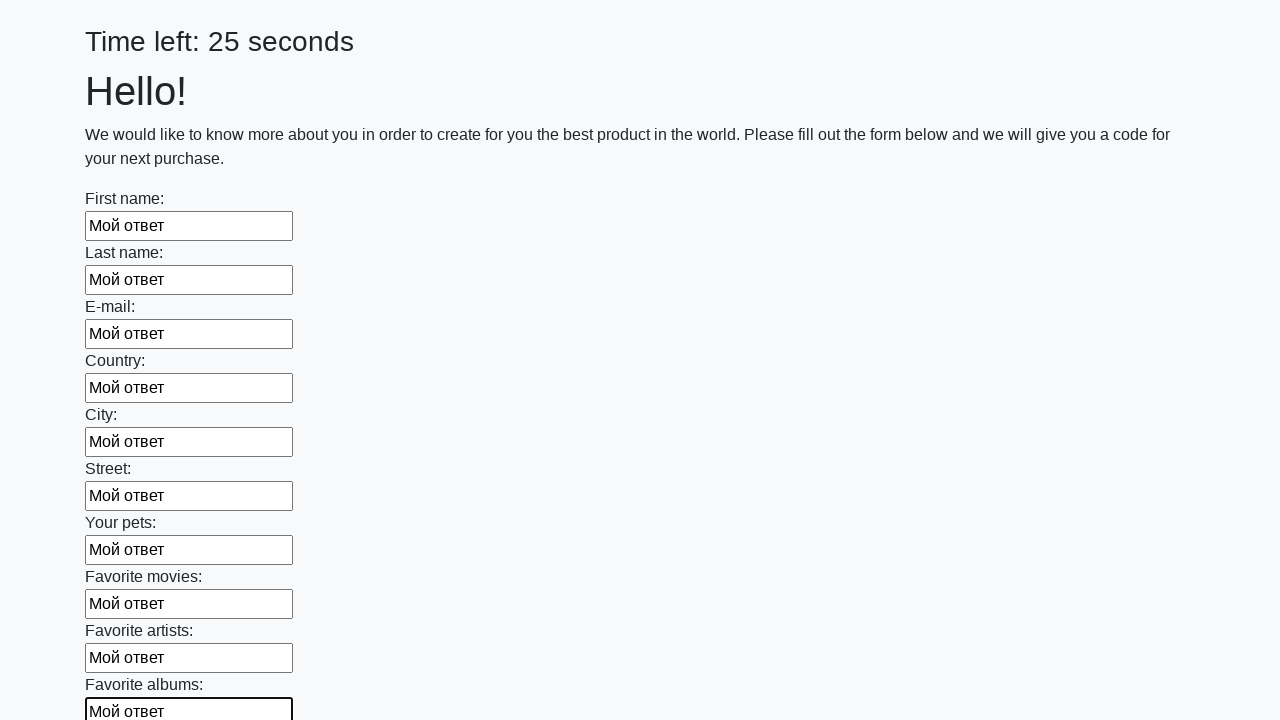

Filled input field with 'Мой ответ' on input >> nth=10
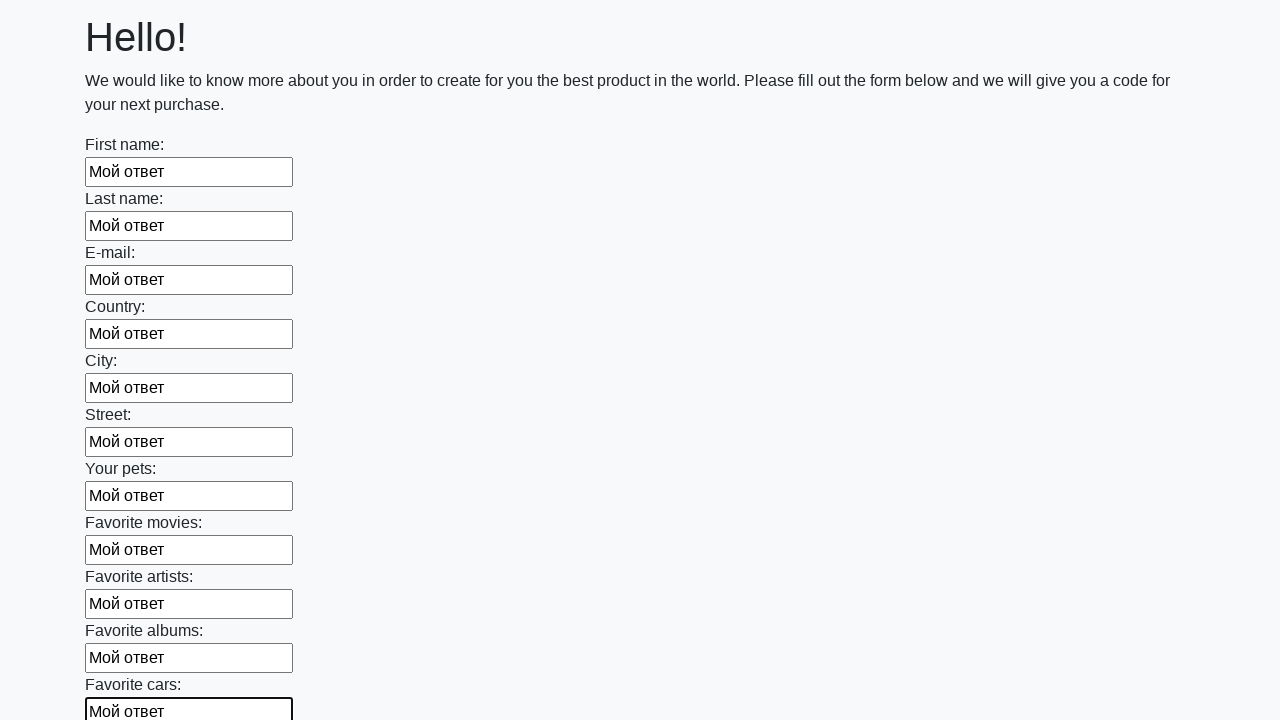

Filled input field with 'Мой ответ' on input >> nth=11
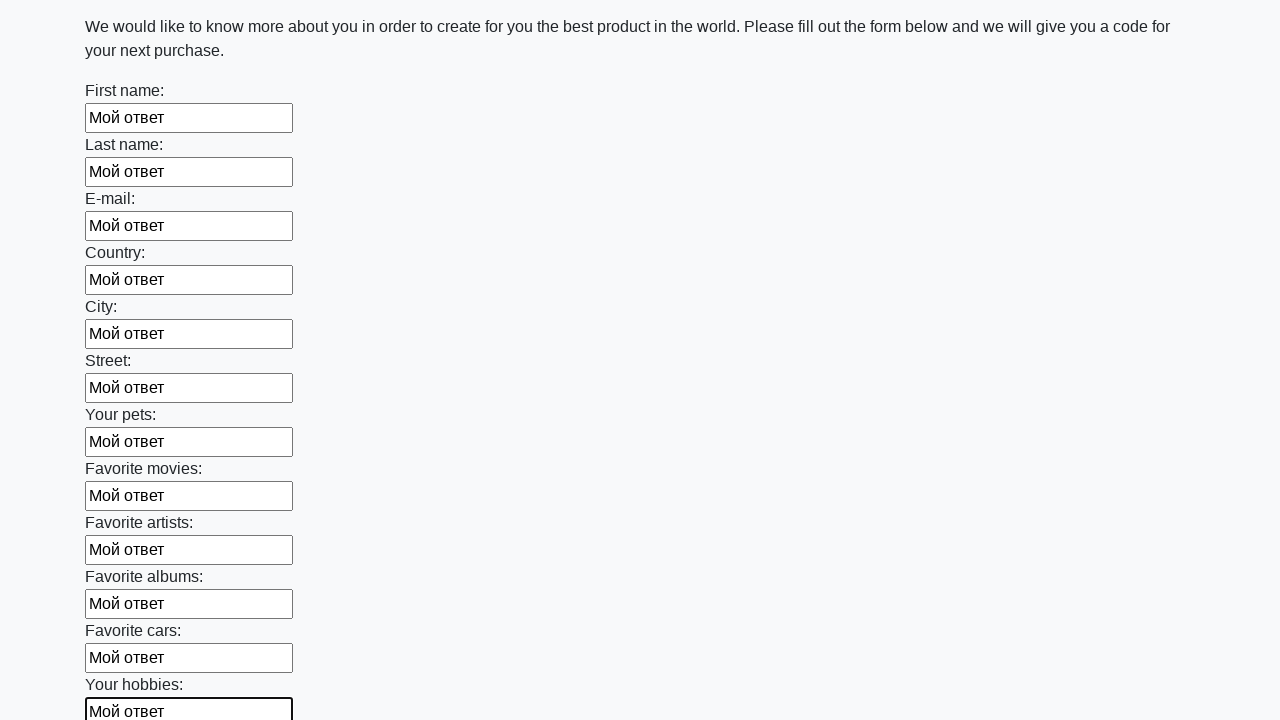

Filled input field with 'Мой ответ' on input >> nth=12
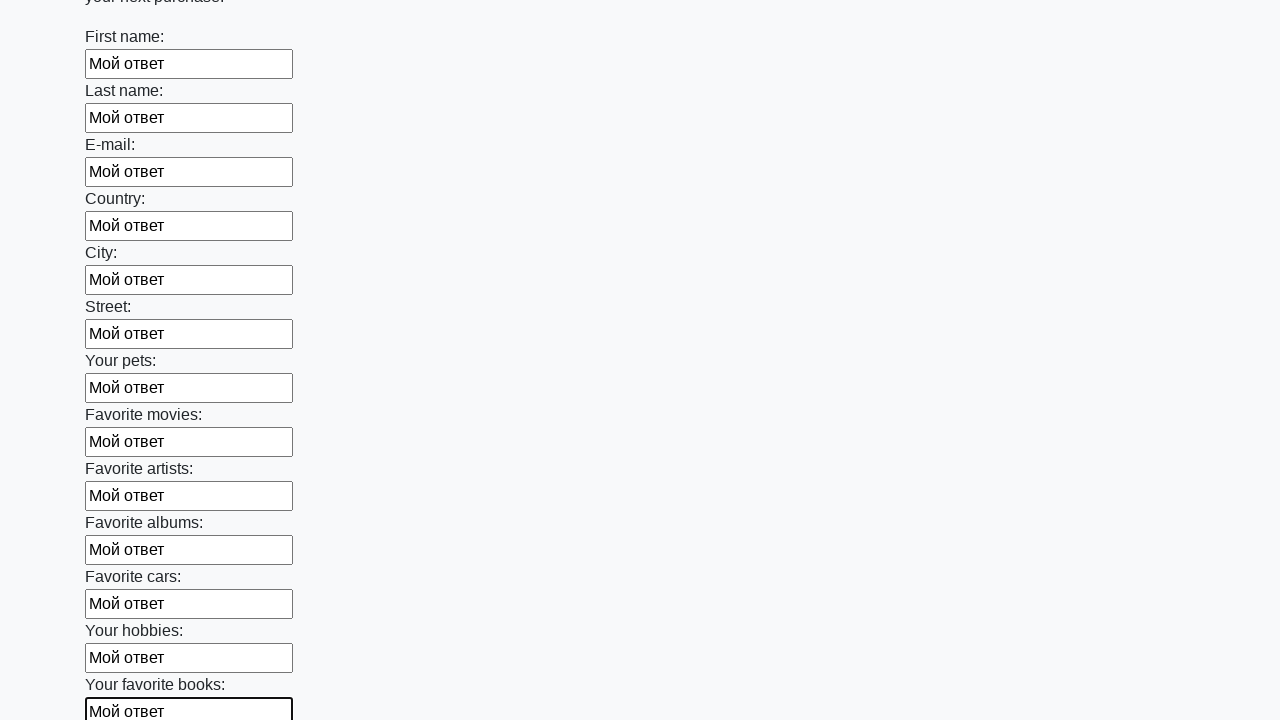

Filled input field with 'Мой ответ' on input >> nth=13
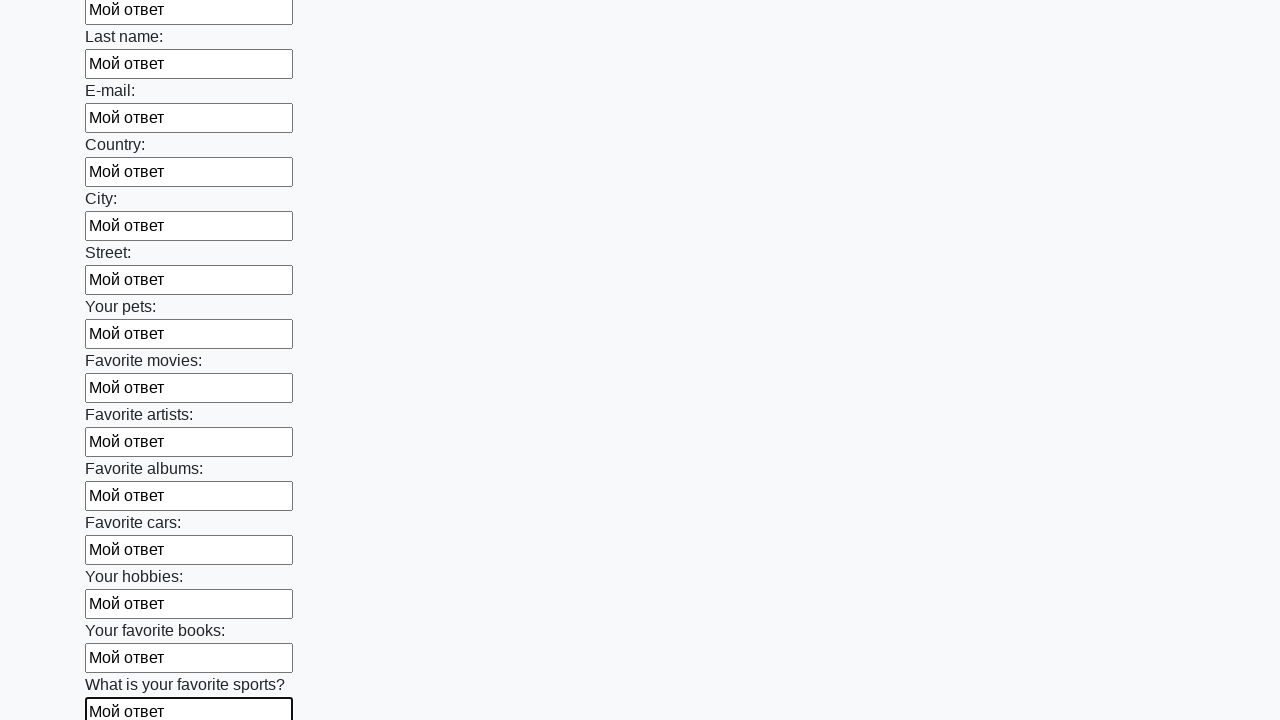

Filled input field with 'Мой ответ' on input >> nth=14
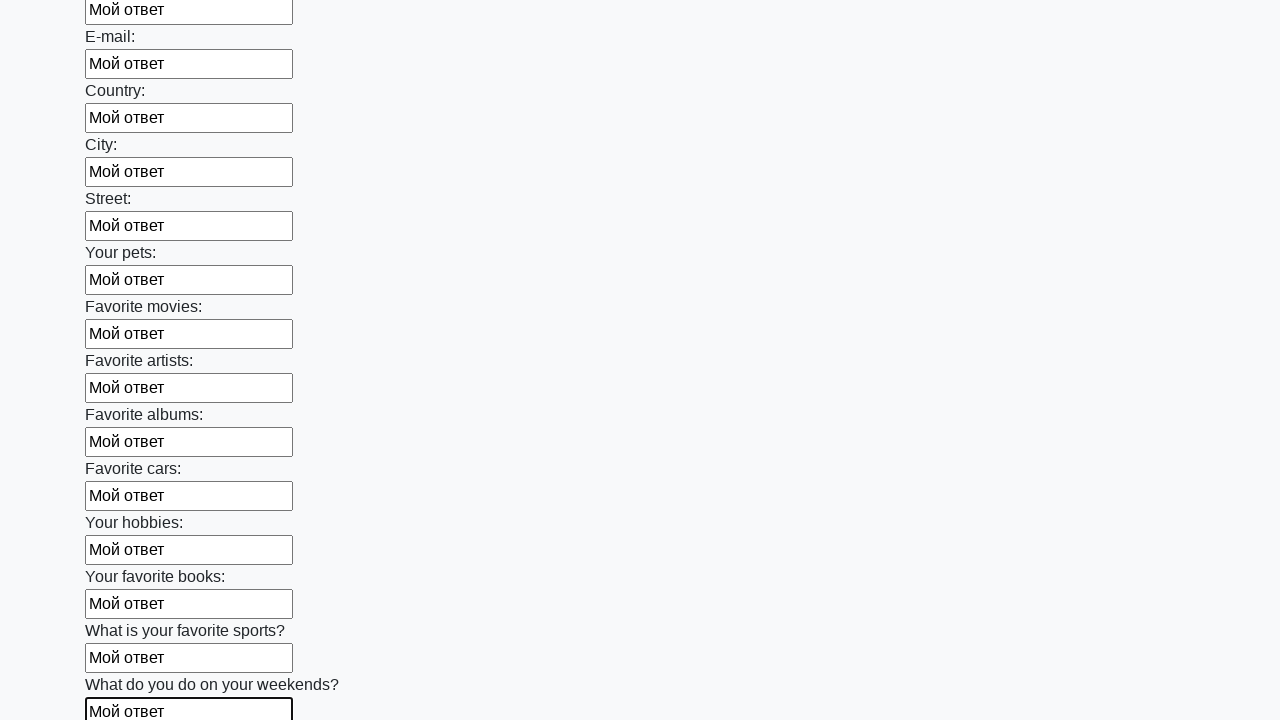

Filled input field with 'Мой ответ' on input >> nth=15
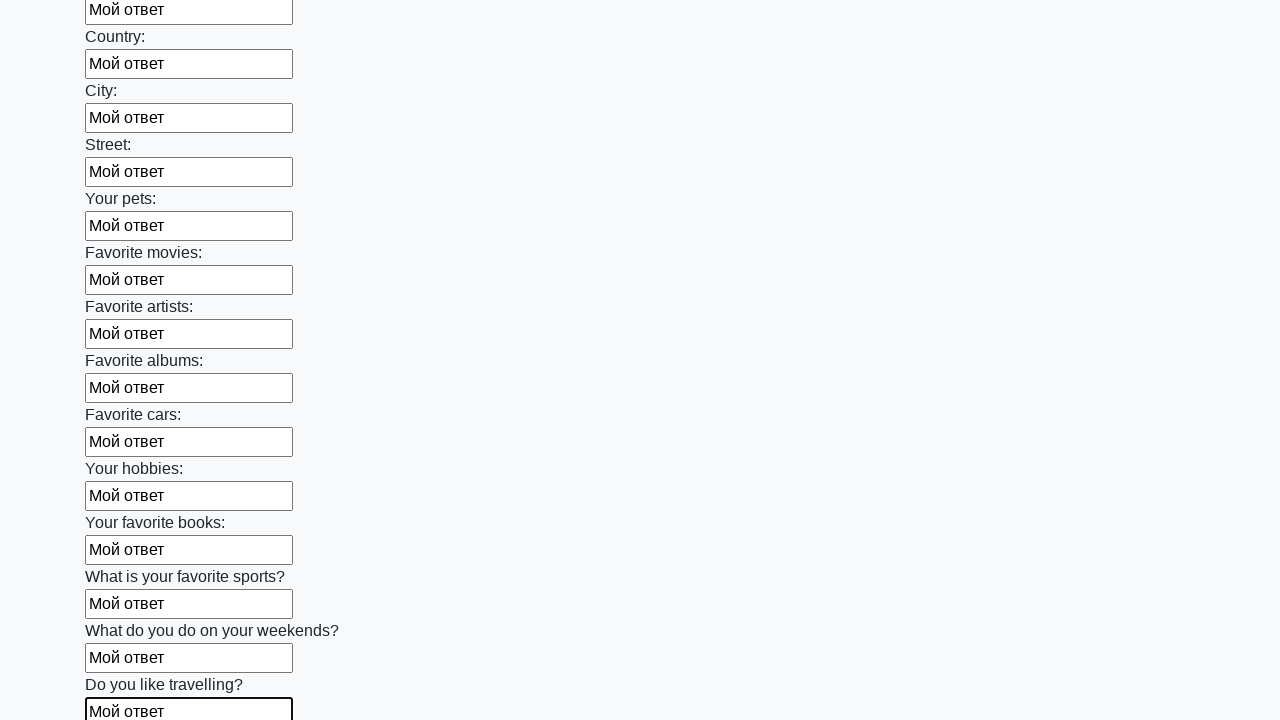

Filled input field with 'Мой ответ' on input >> nth=16
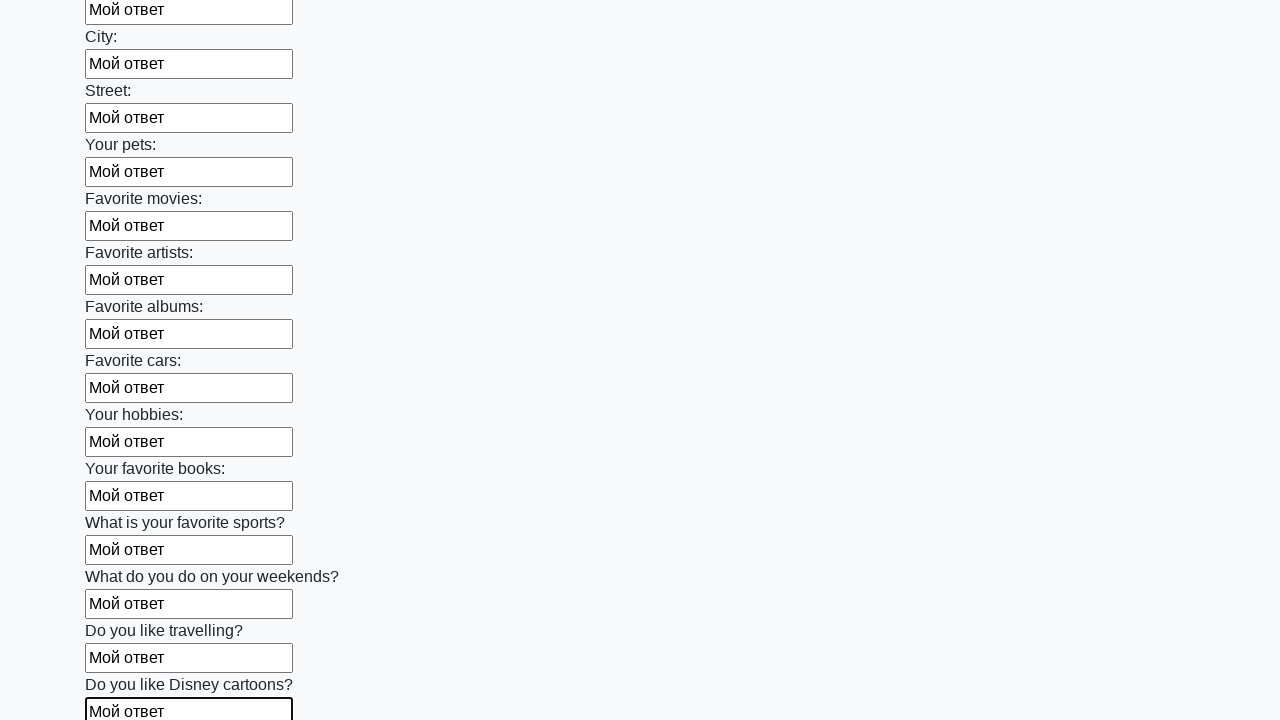

Filled input field with 'Мой ответ' on input >> nth=17
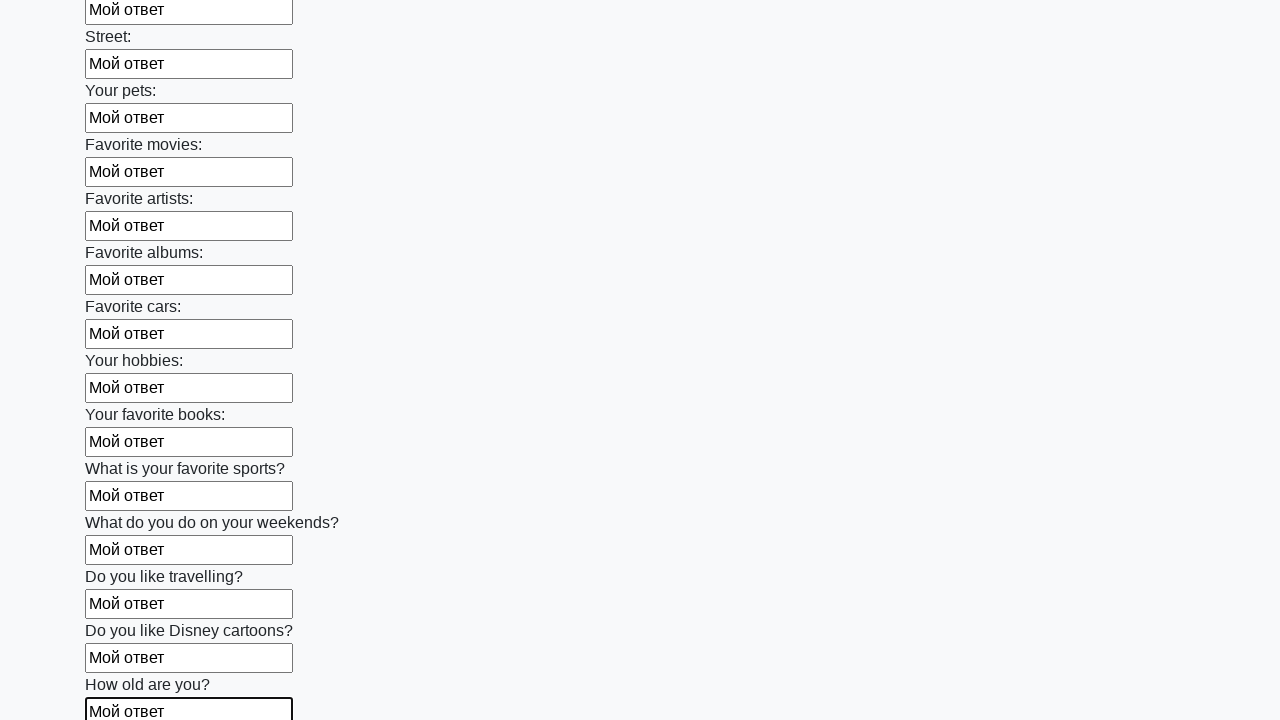

Filled input field with 'Мой ответ' on input >> nth=18
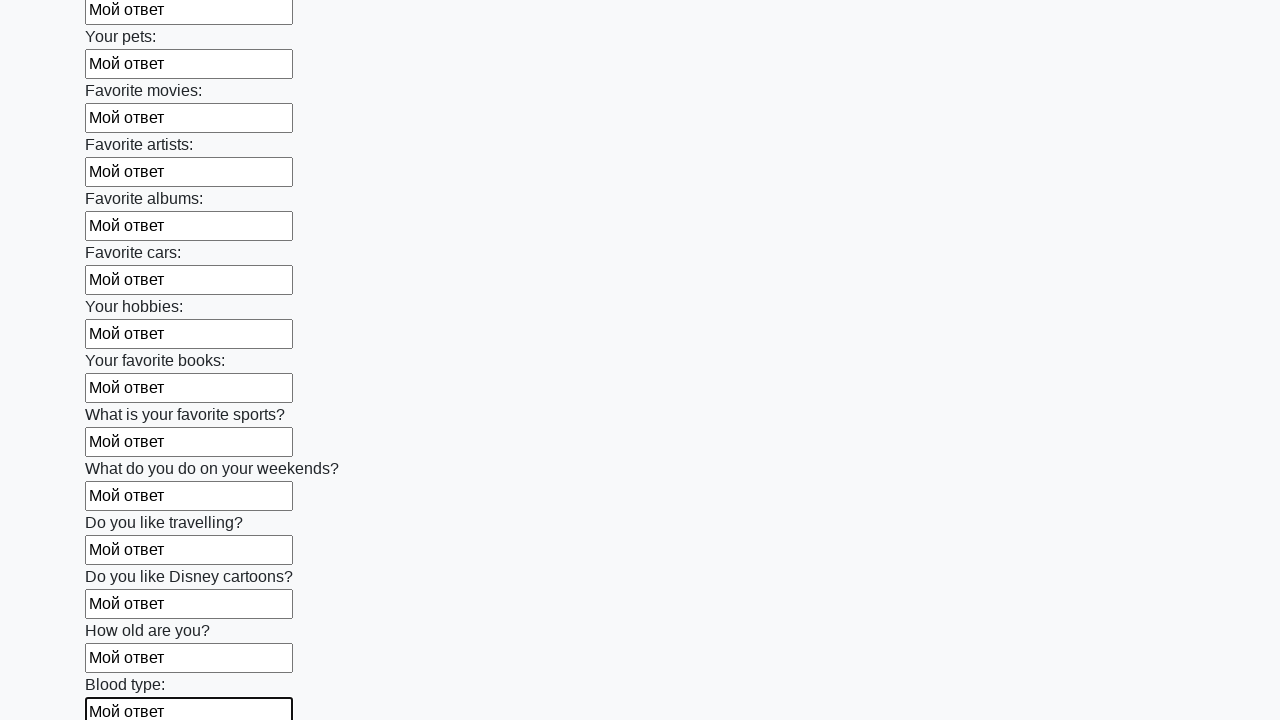

Filled input field with 'Мой ответ' on input >> nth=19
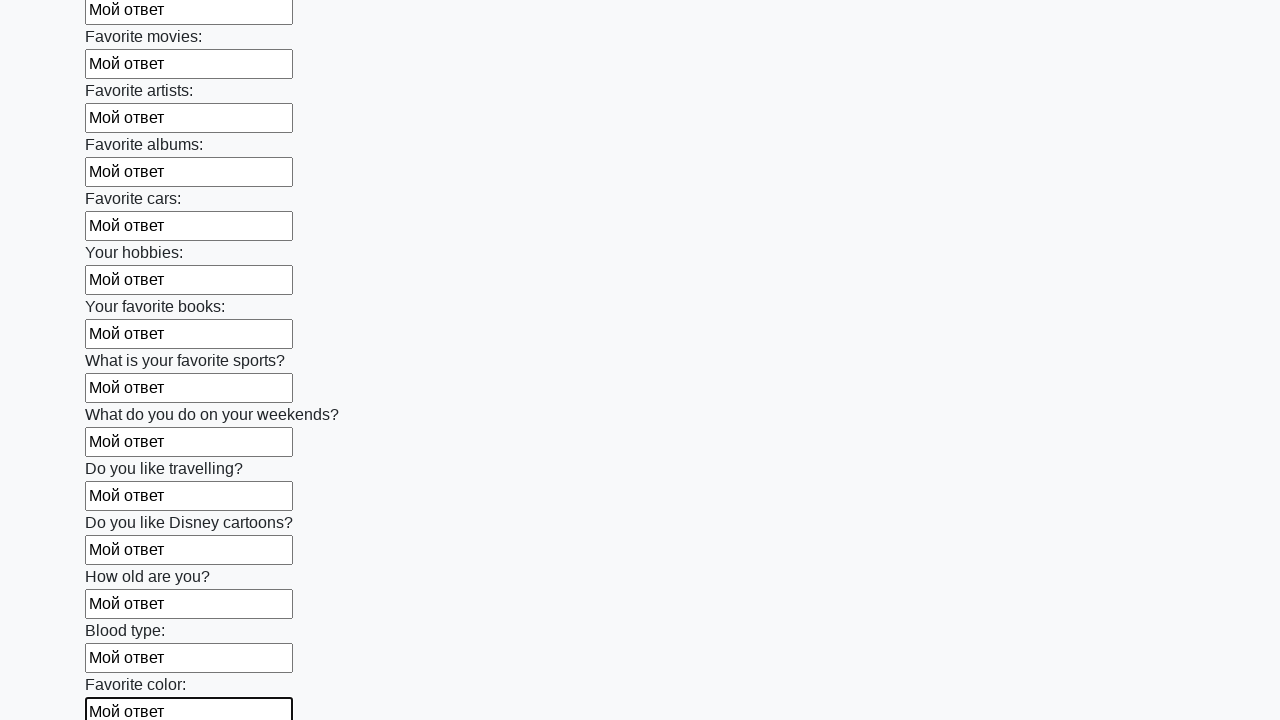

Filled input field with 'Мой ответ' on input >> nth=20
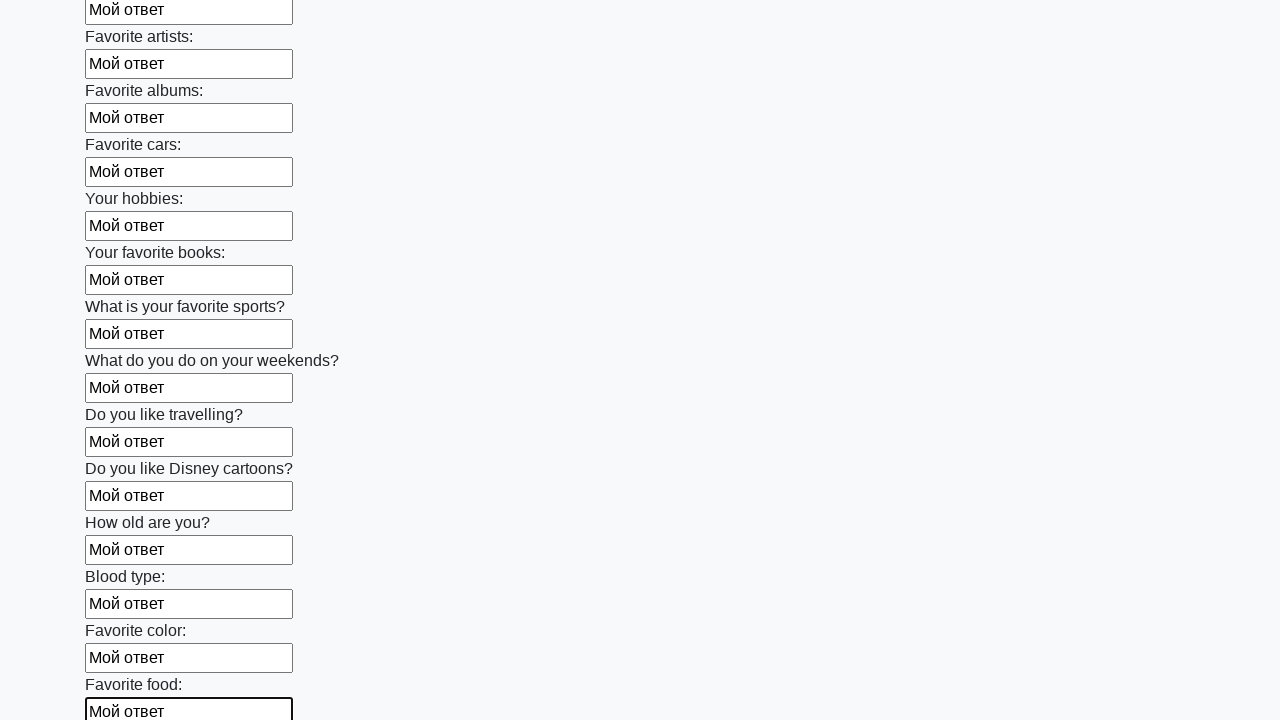

Filled input field with 'Мой ответ' on input >> nth=21
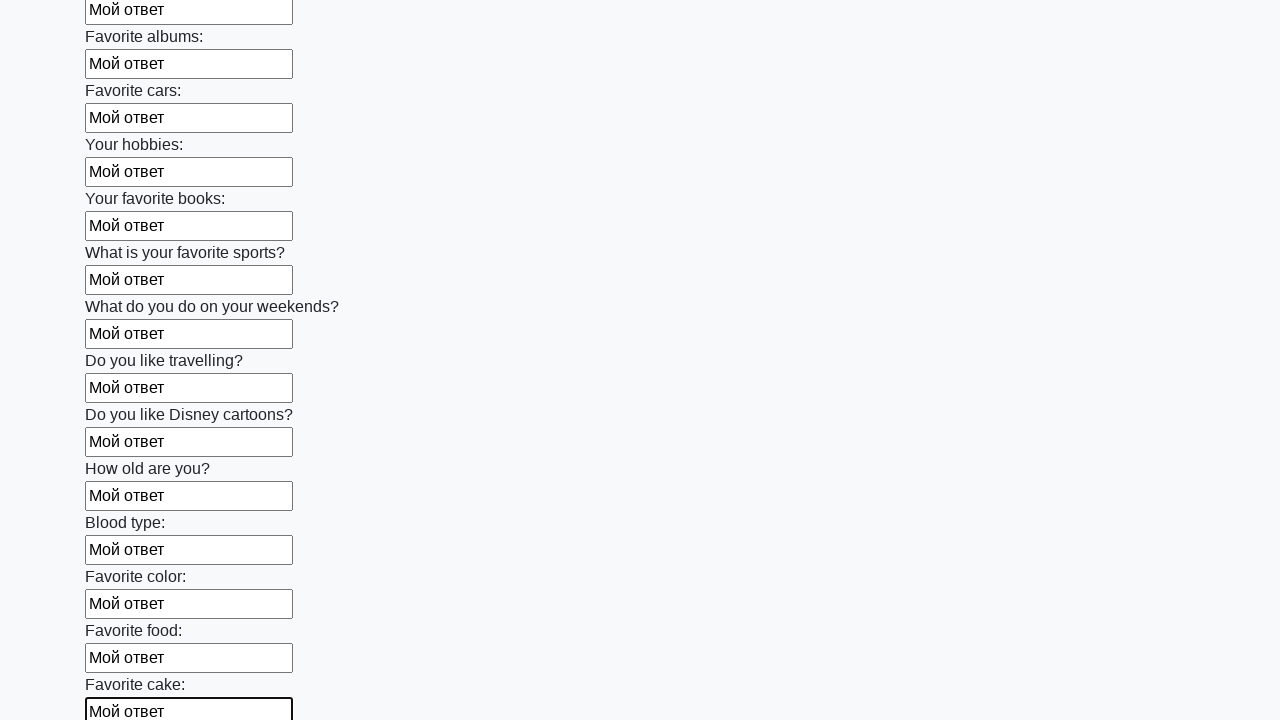

Filled input field with 'Мой ответ' on input >> nth=22
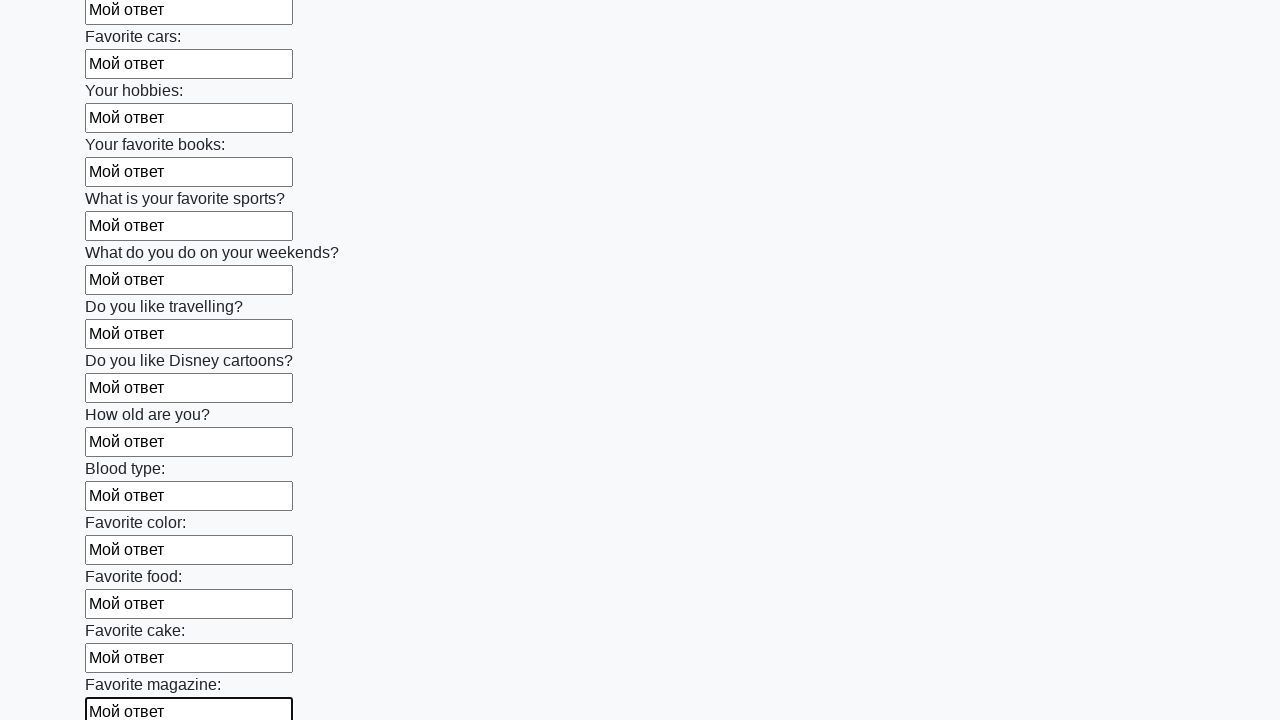

Filled input field with 'Мой ответ' on input >> nth=23
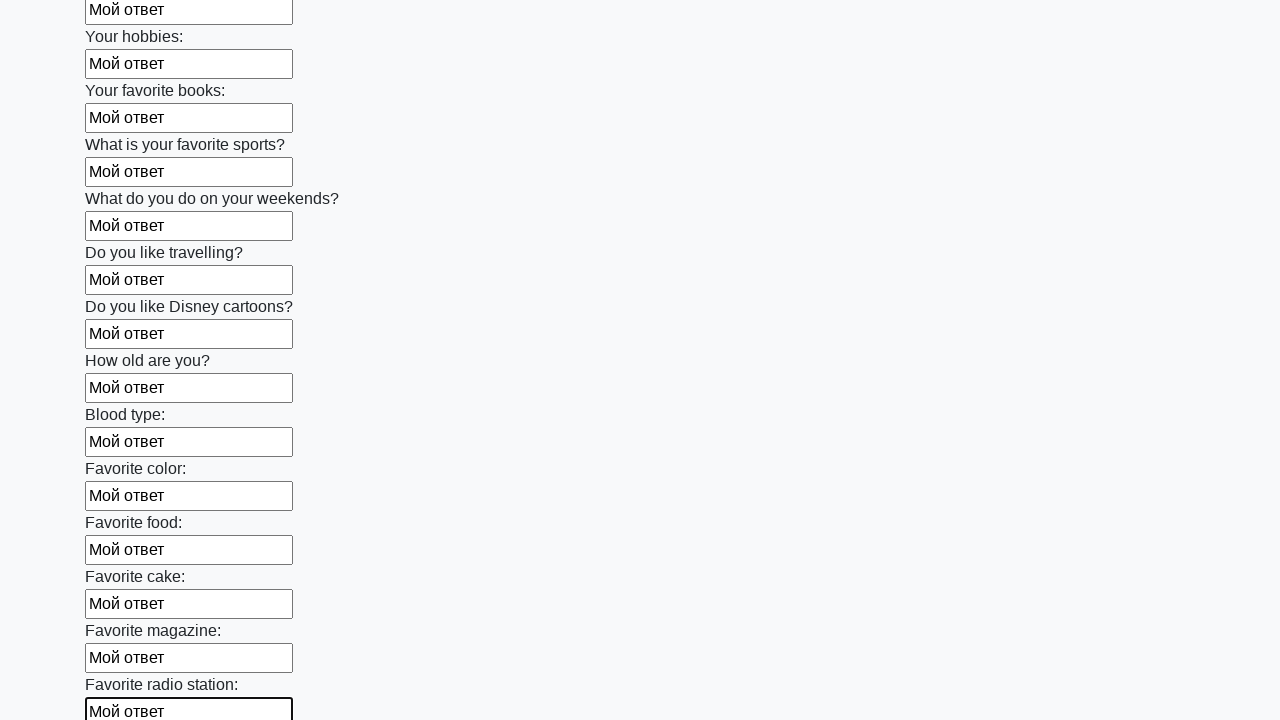

Filled input field with 'Мой ответ' on input >> nth=24
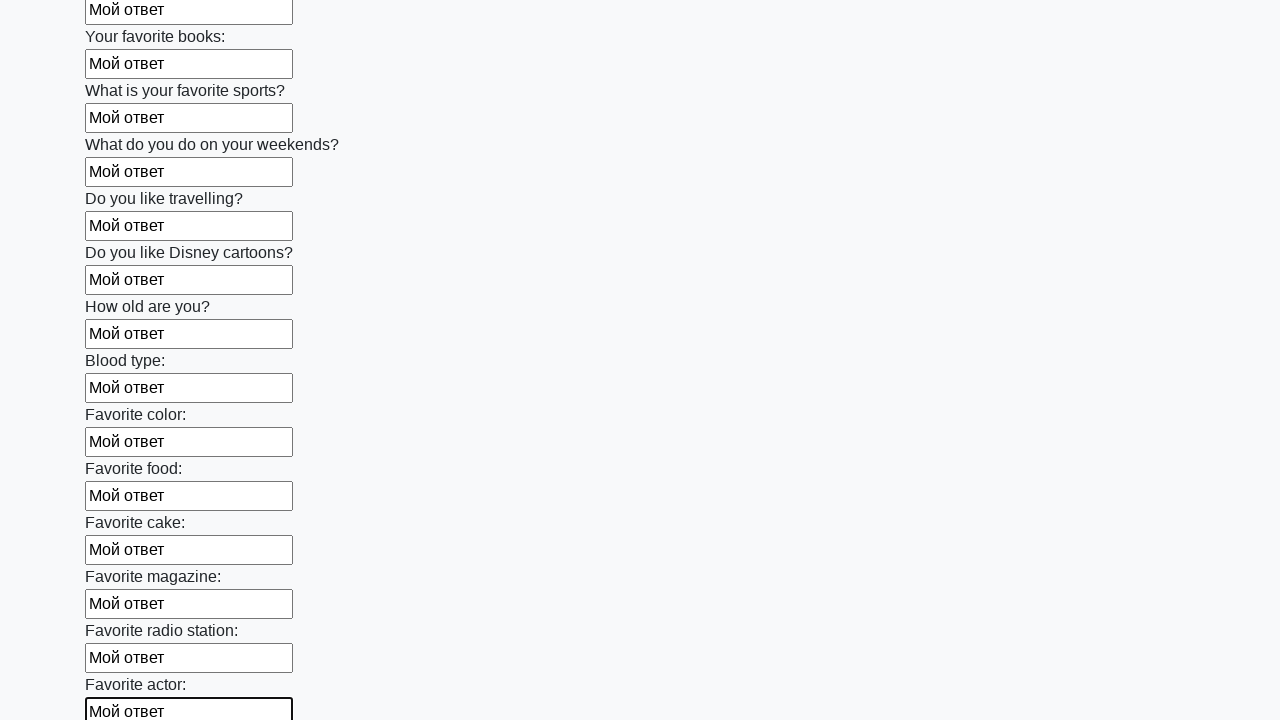

Filled input field with 'Мой ответ' on input >> nth=25
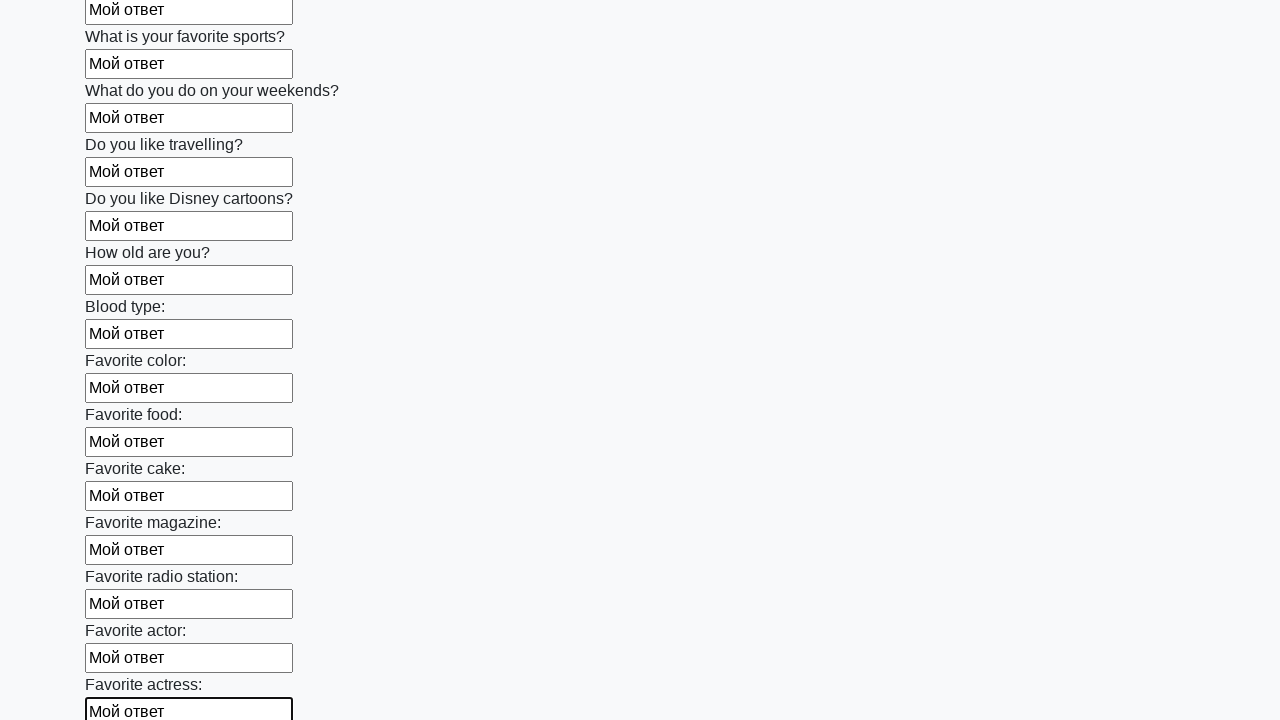

Filled input field with 'Мой ответ' on input >> nth=26
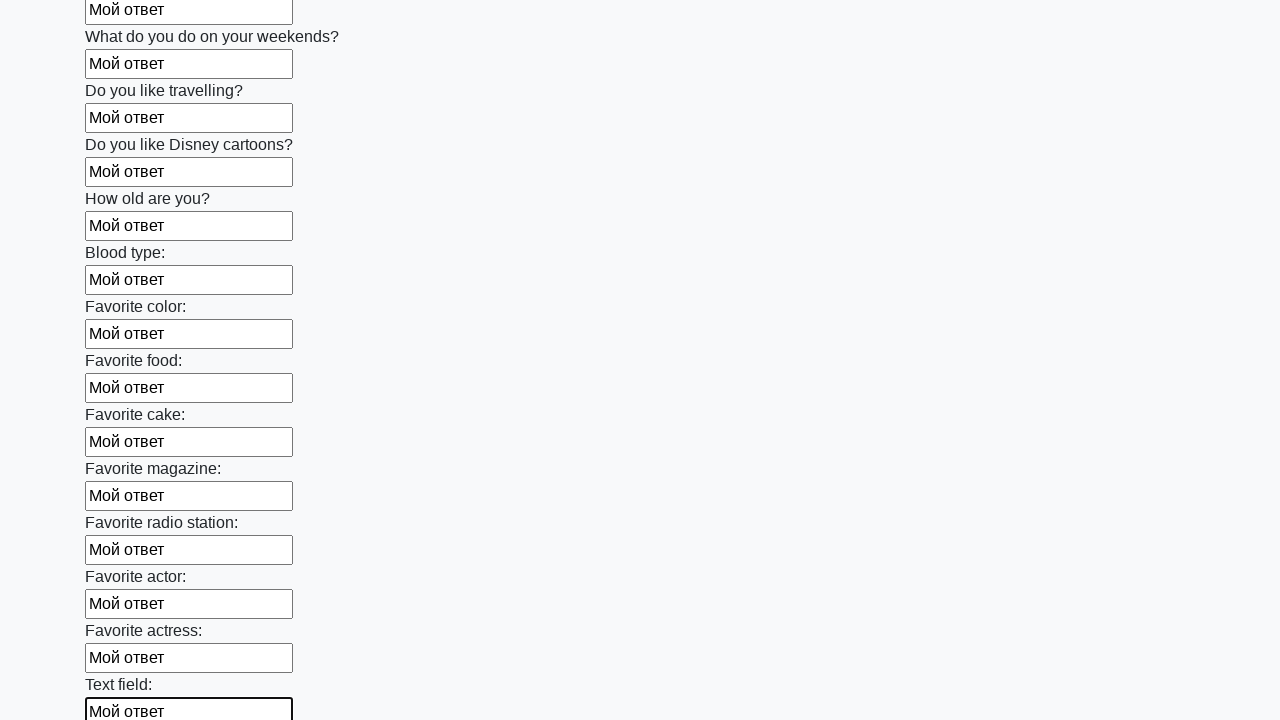

Filled input field with 'Мой ответ' on input >> nth=27
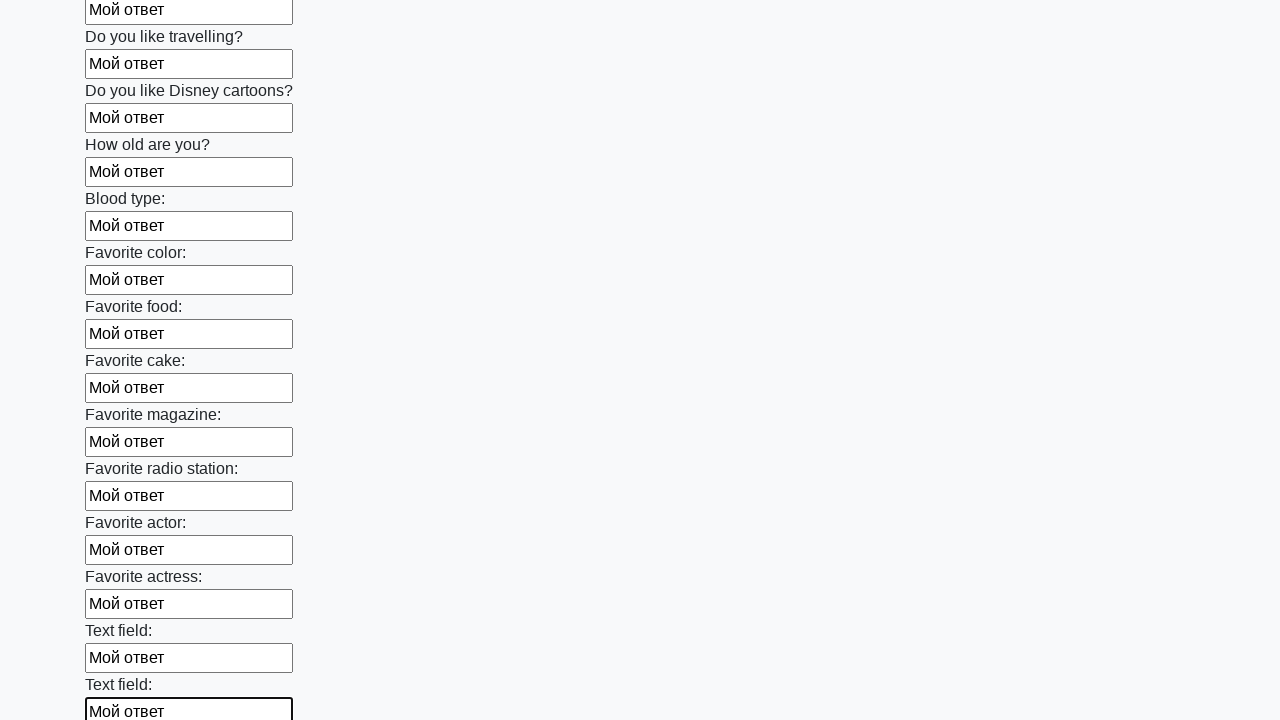

Filled input field with 'Мой ответ' on input >> nth=28
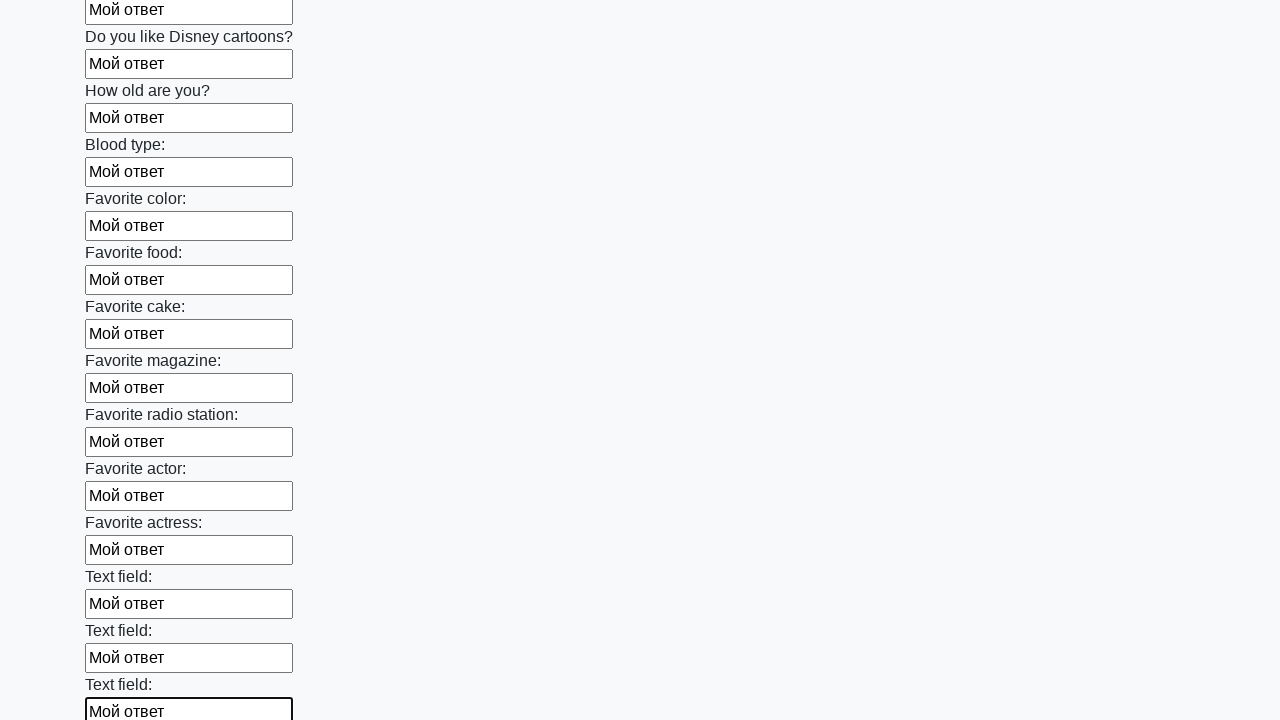

Filled input field with 'Мой ответ' on input >> nth=29
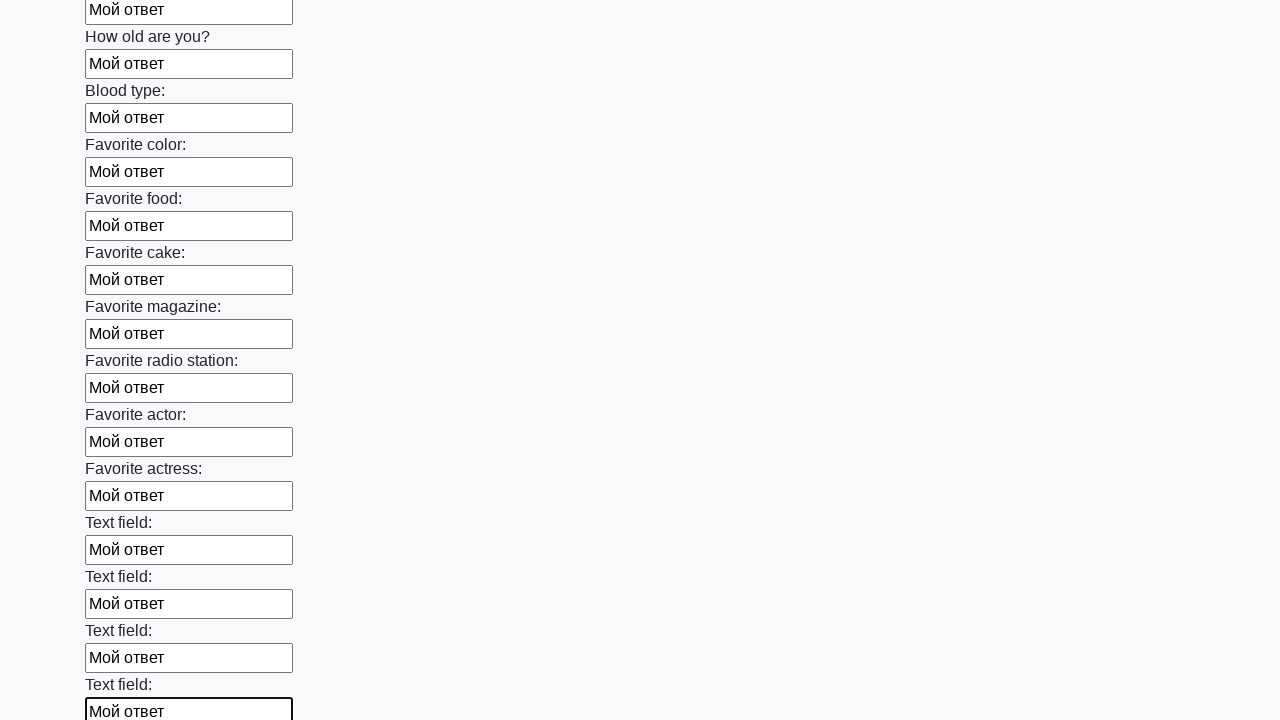

Filled input field with 'Мой ответ' on input >> nth=30
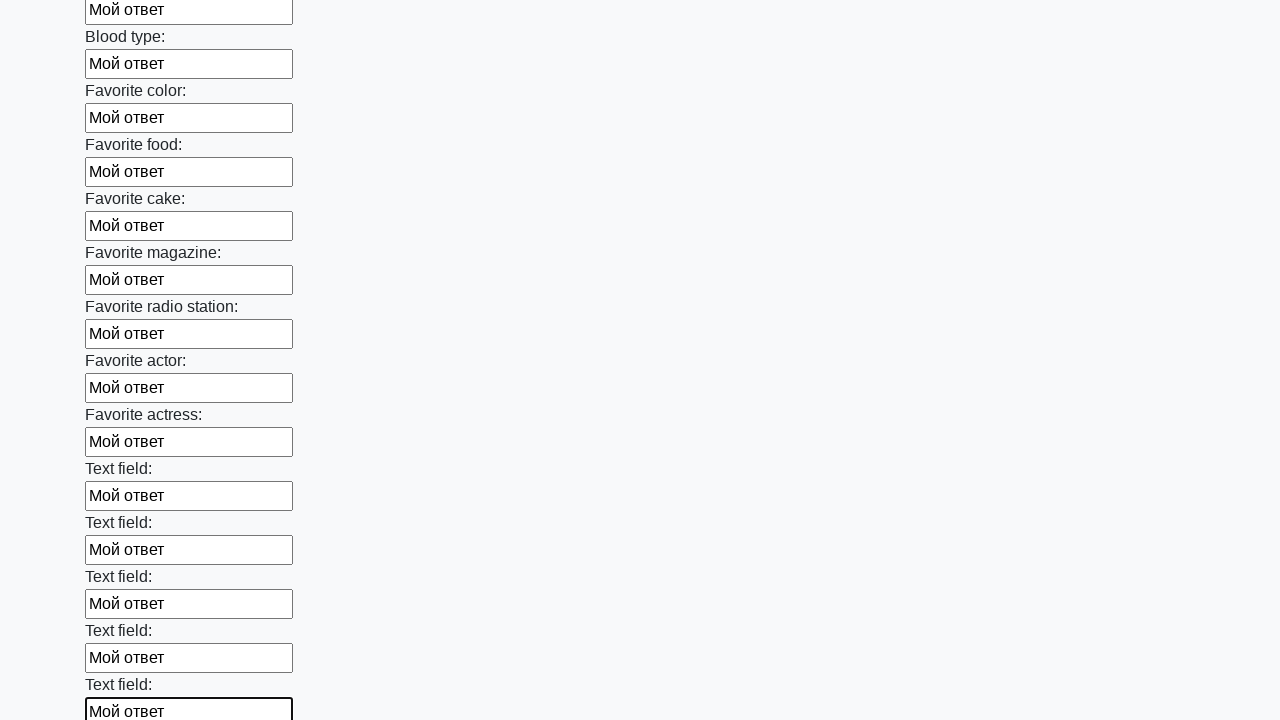

Filled input field with 'Мой ответ' on input >> nth=31
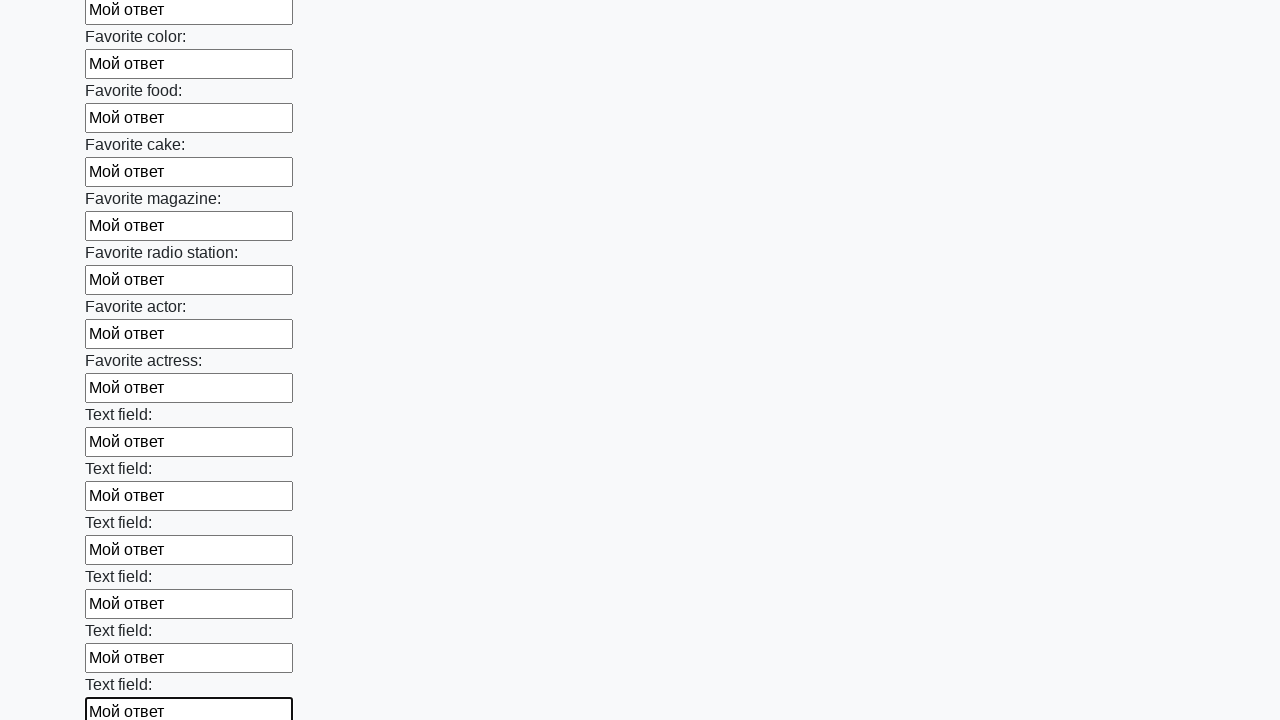

Filled input field with 'Мой ответ' on input >> nth=32
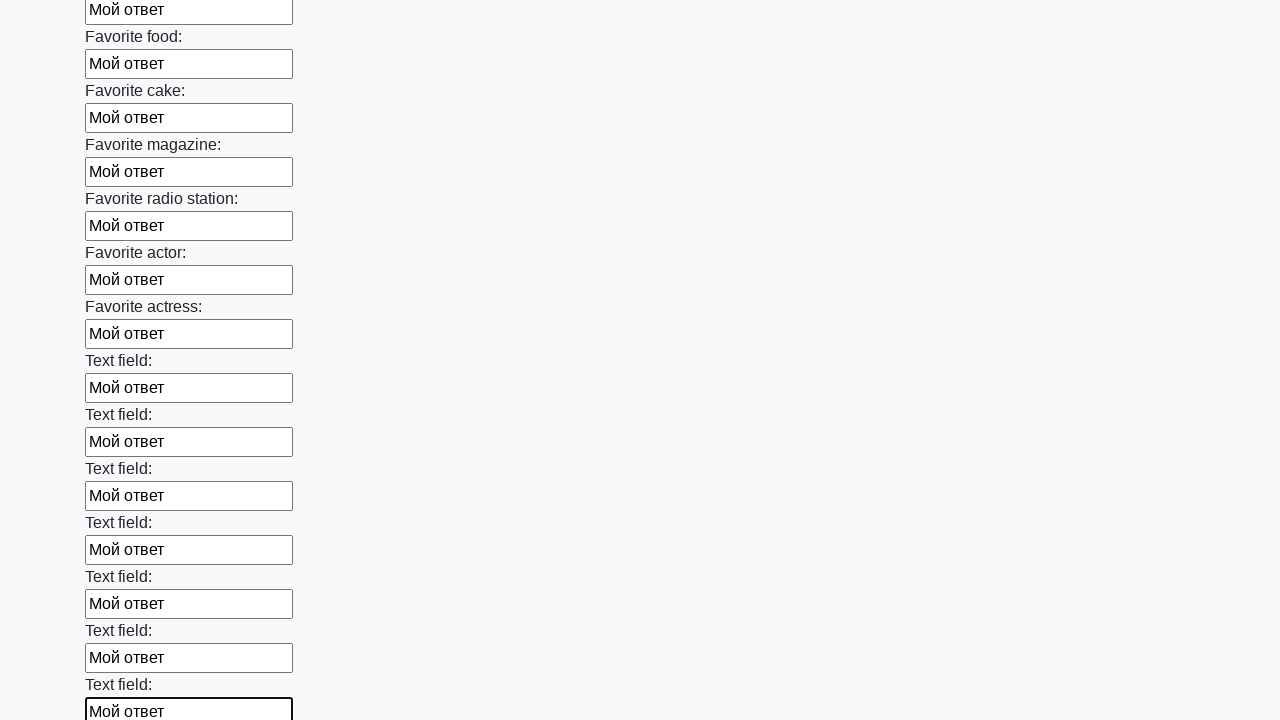

Filled input field with 'Мой ответ' on input >> nth=33
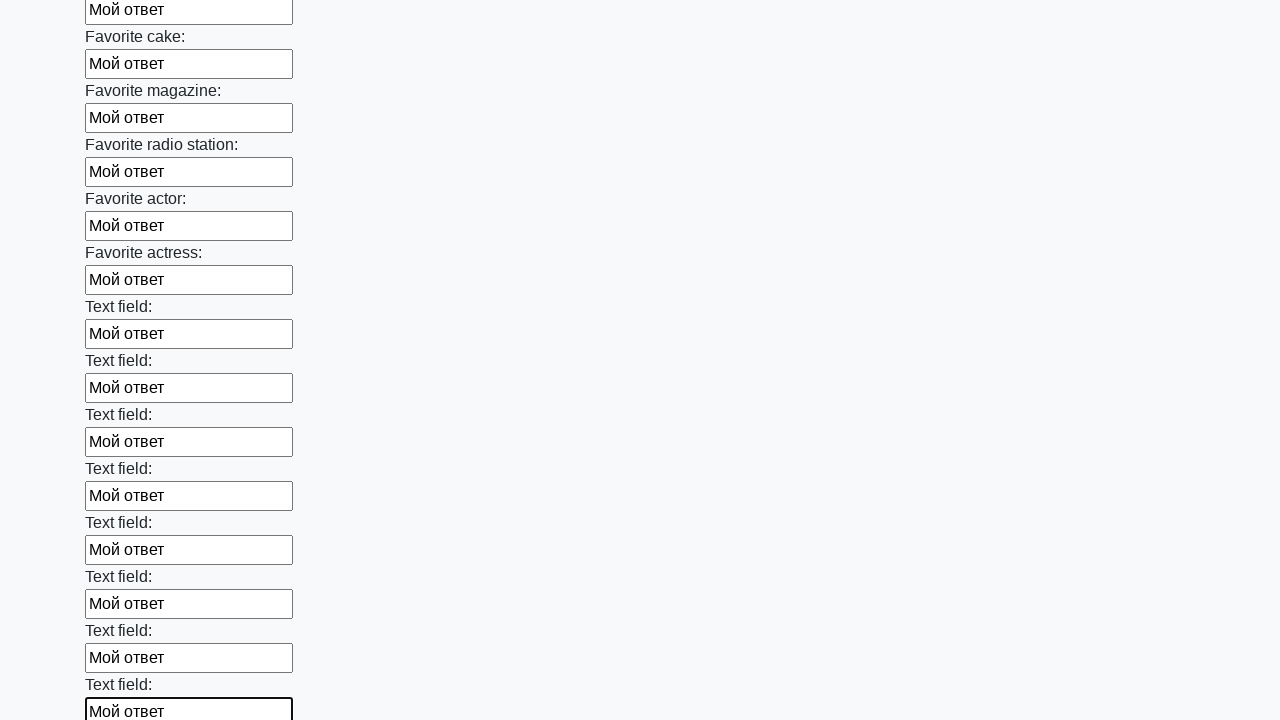

Filled input field with 'Мой ответ' on input >> nth=34
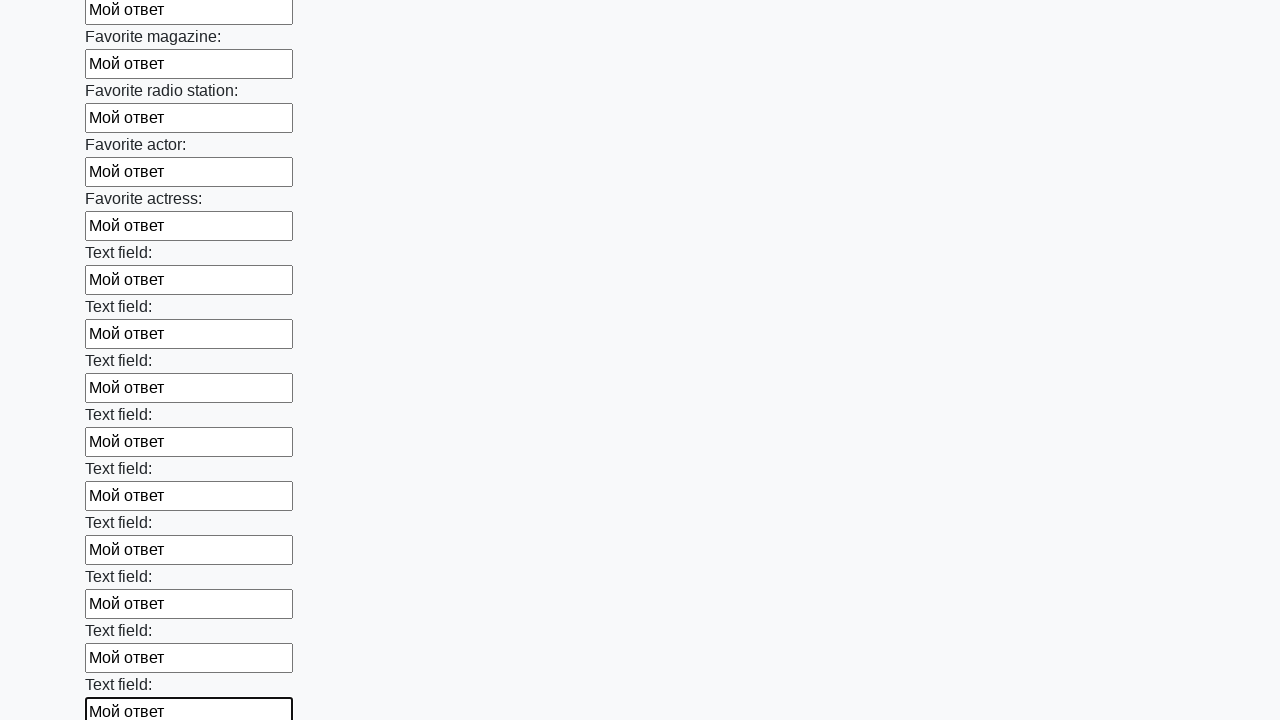

Filled input field with 'Мой ответ' on input >> nth=35
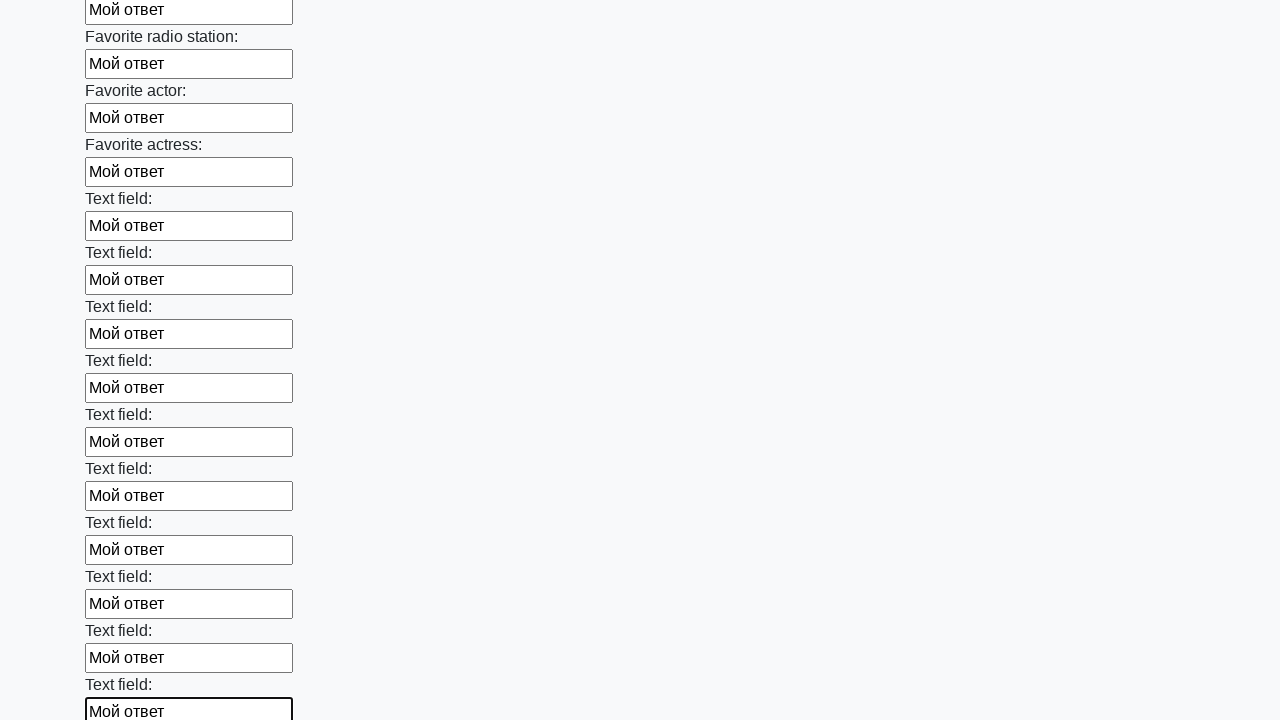

Filled input field with 'Мой ответ' on input >> nth=36
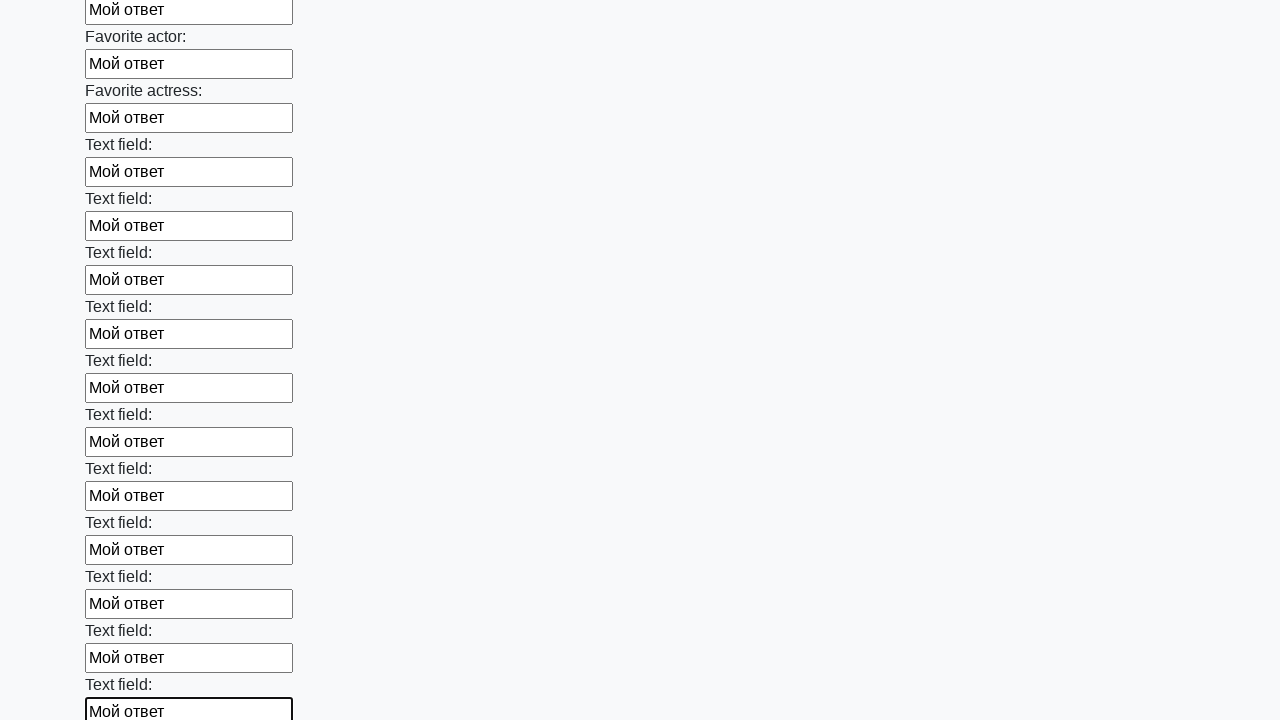

Filled input field with 'Мой ответ' on input >> nth=37
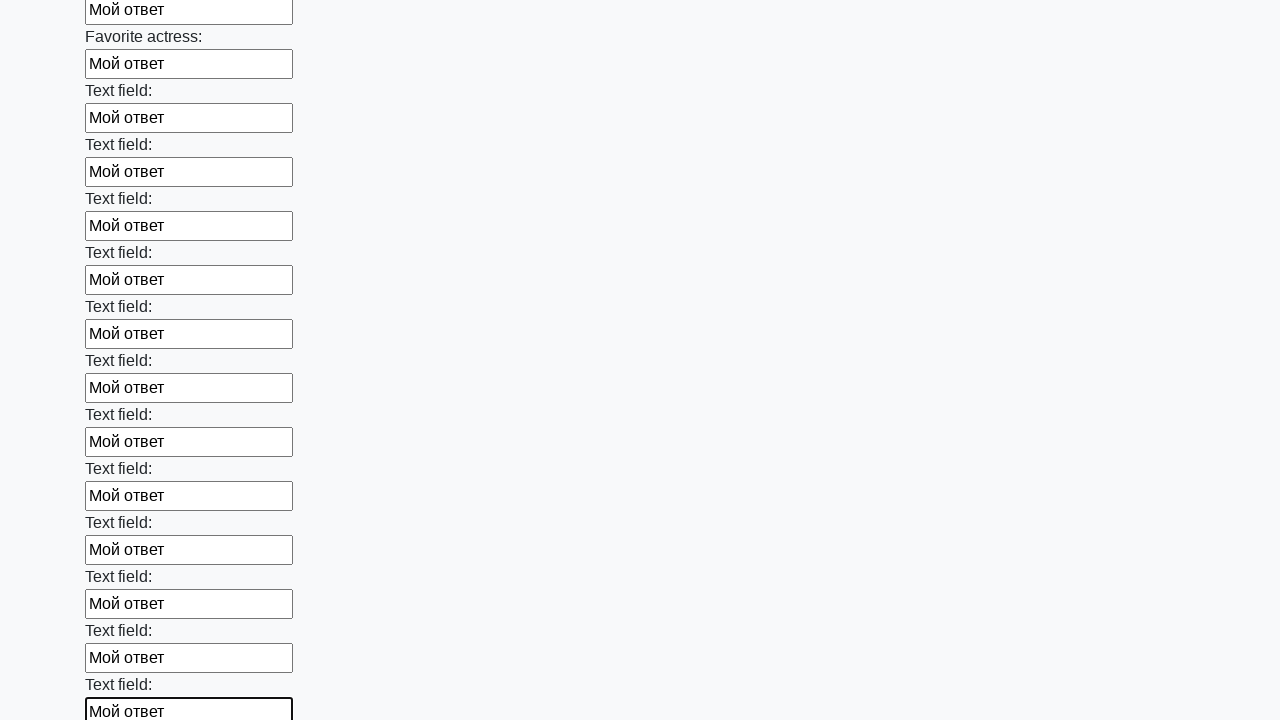

Filled input field with 'Мой ответ' on input >> nth=38
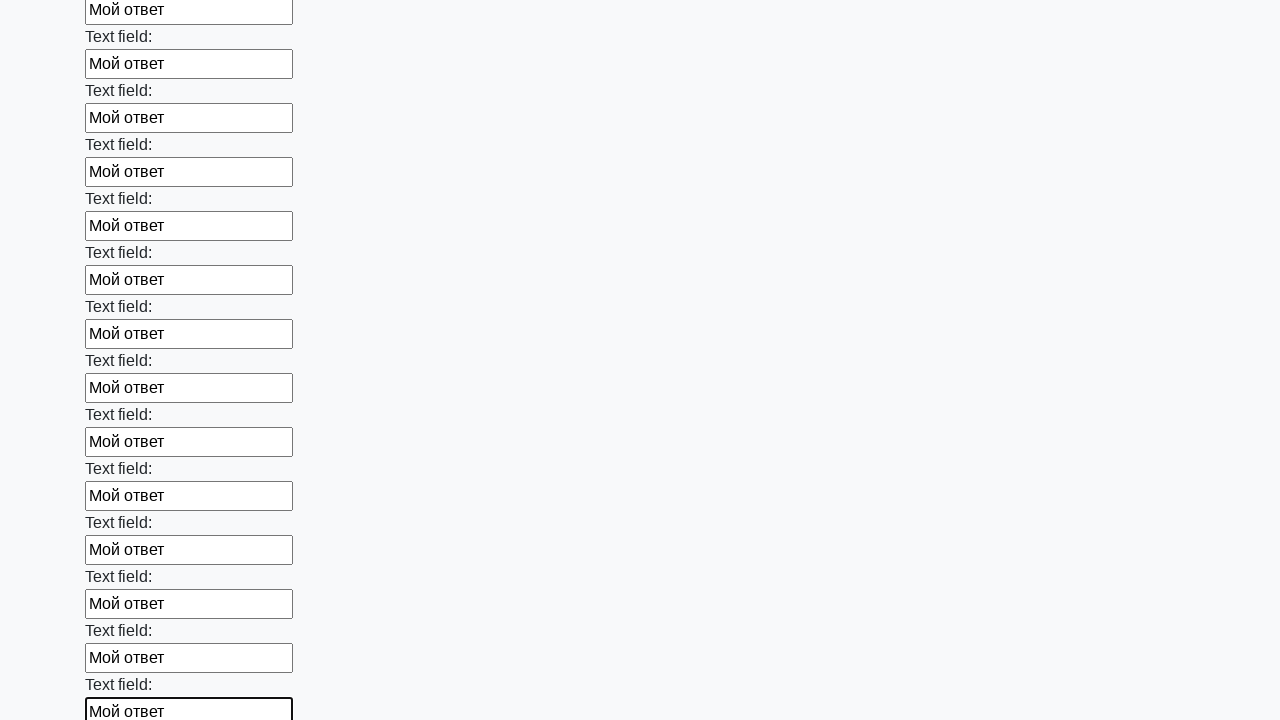

Filled input field with 'Мой ответ' on input >> nth=39
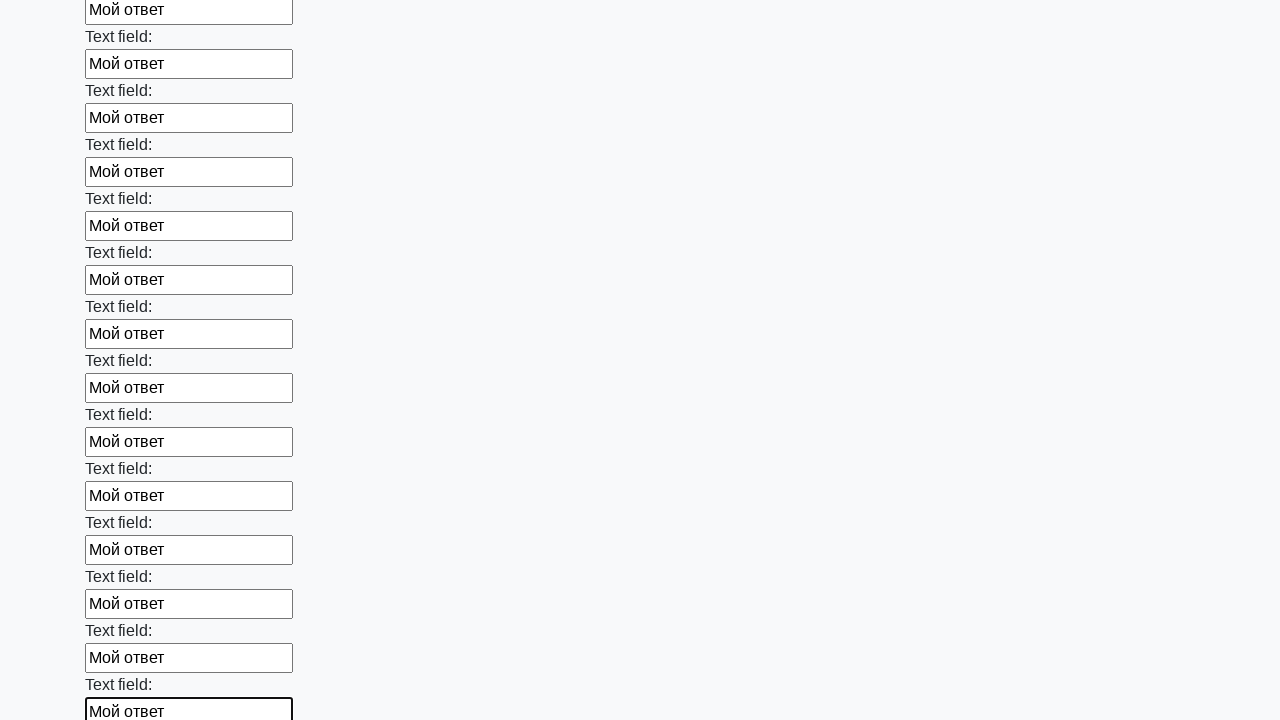

Filled input field with 'Мой ответ' on input >> nth=40
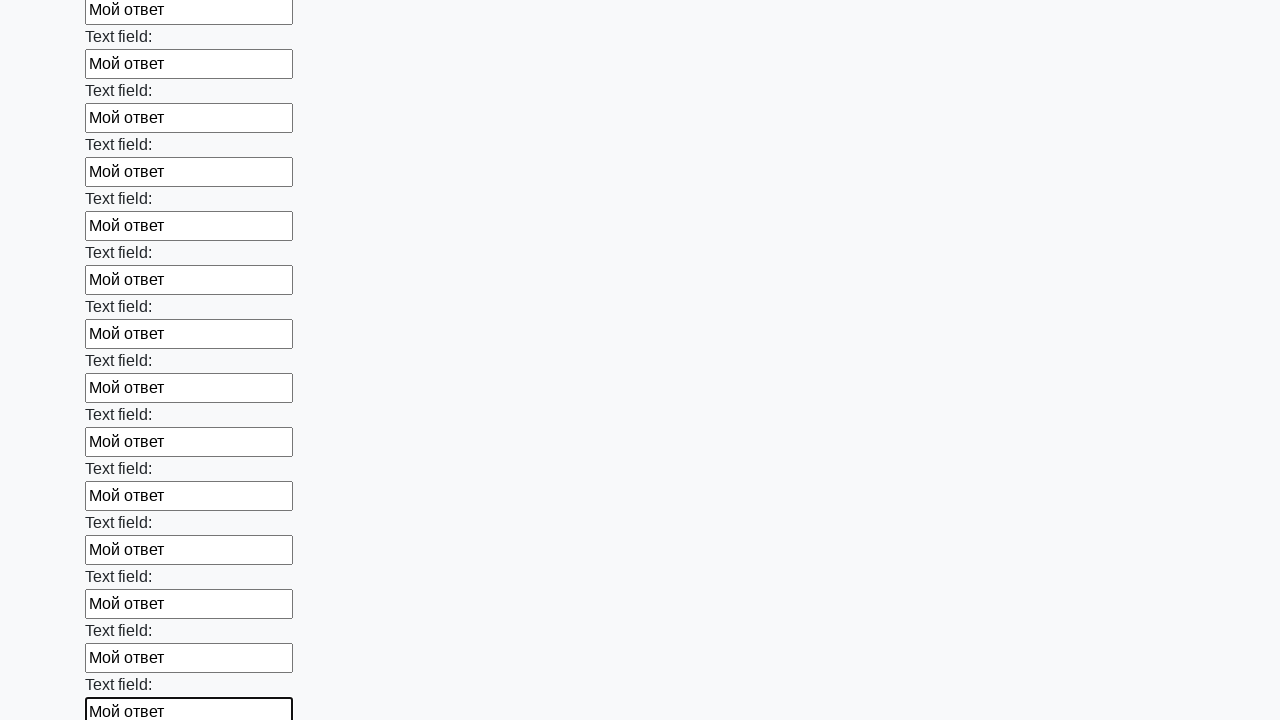

Filled input field with 'Мой ответ' on input >> nth=41
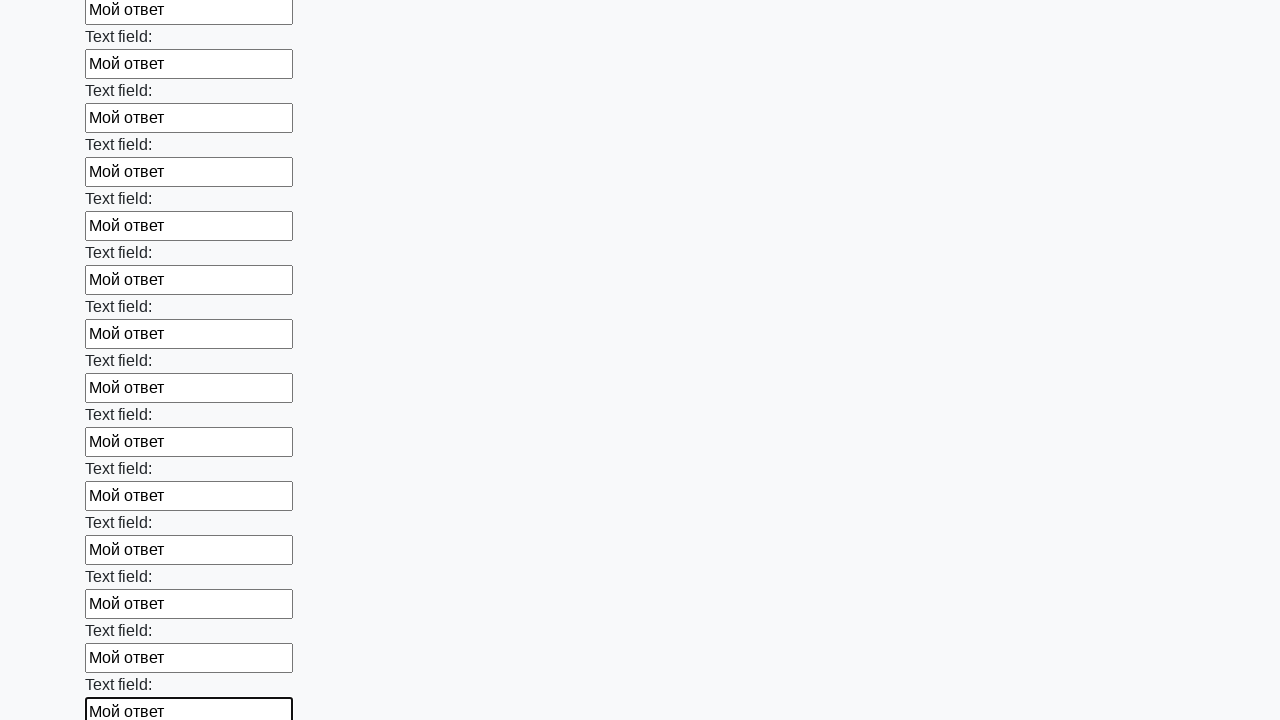

Filled input field with 'Мой ответ' on input >> nth=42
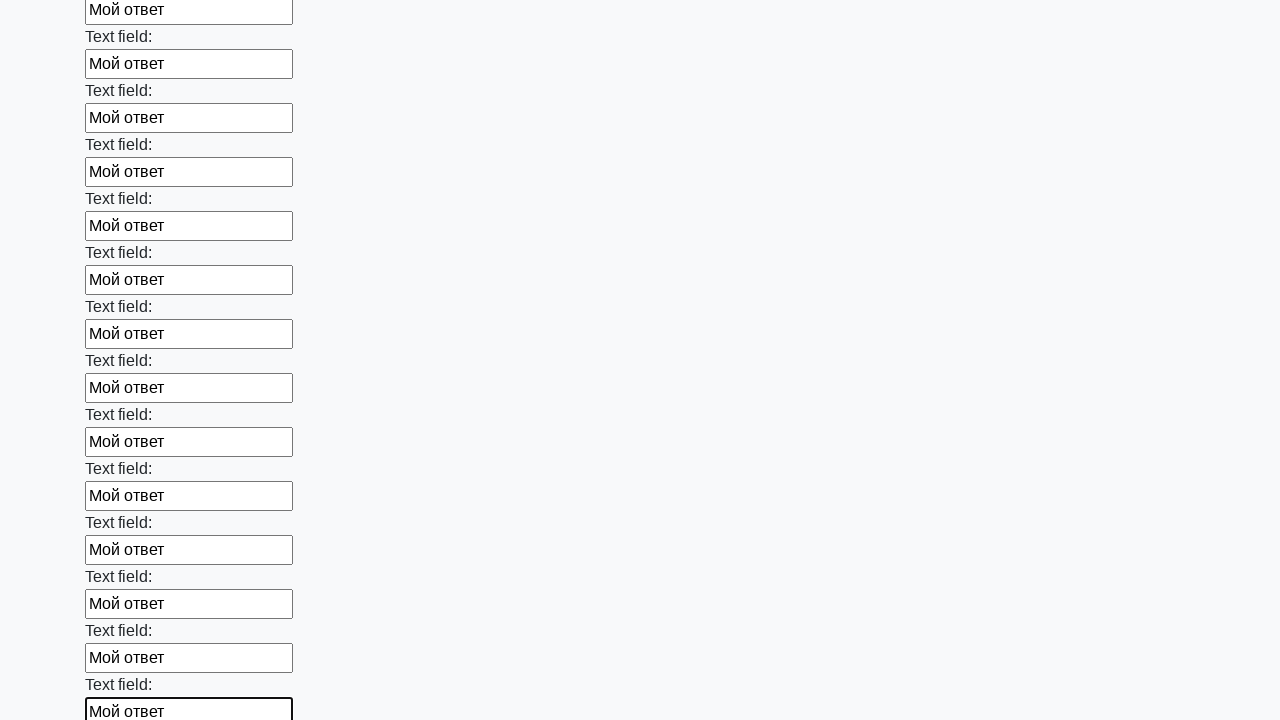

Filled input field with 'Мой ответ' on input >> nth=43
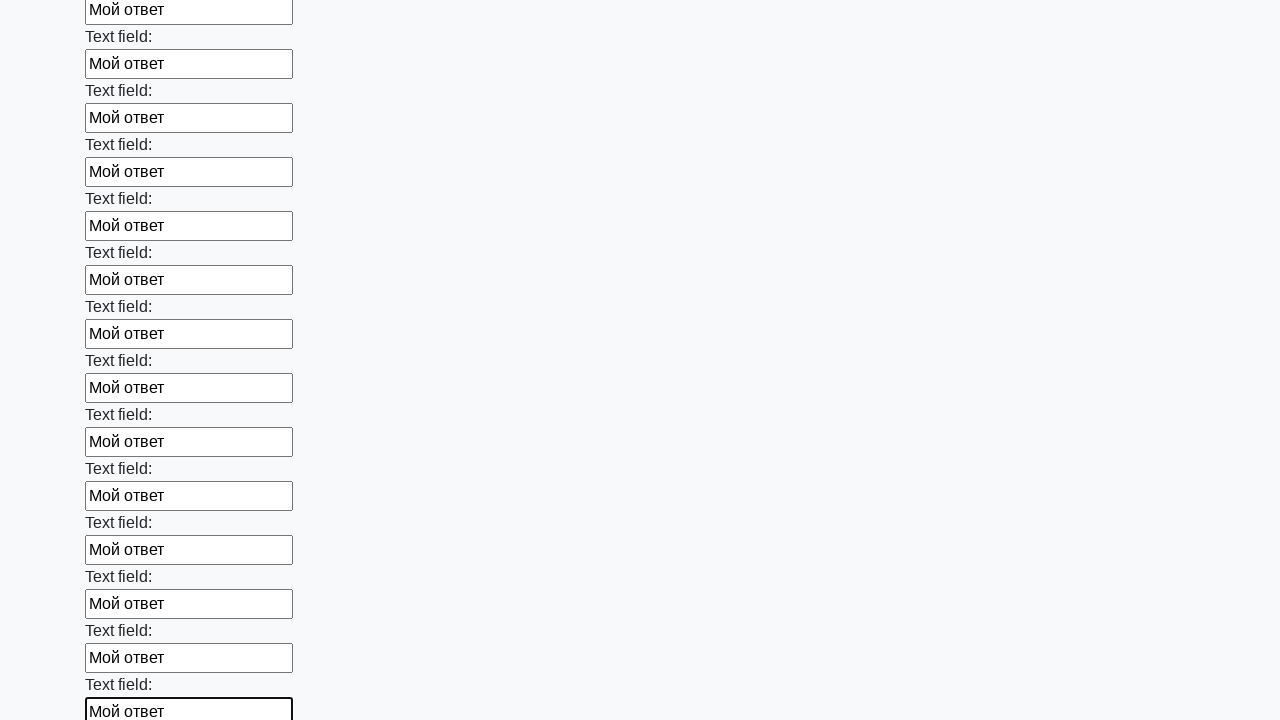

Filled input field with 'Мой ответ' on input >> nth=44
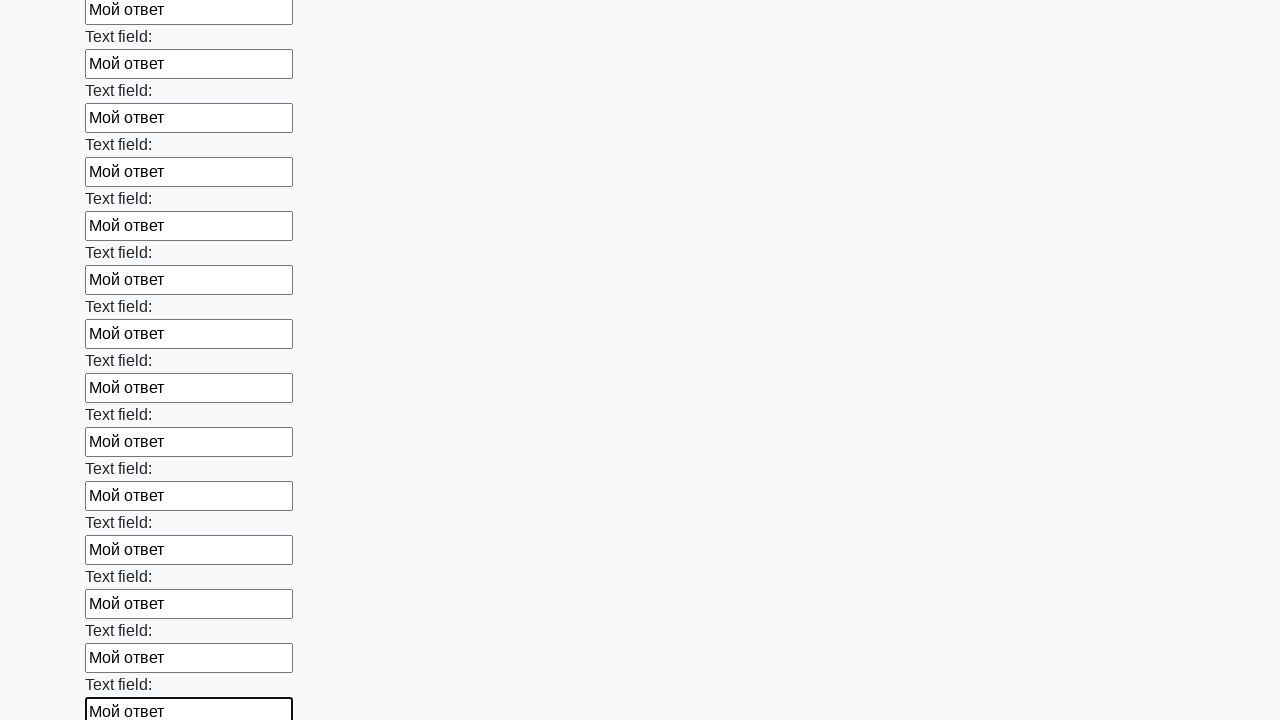

Filled input field with 'Мой ответ' on input >> nth=45
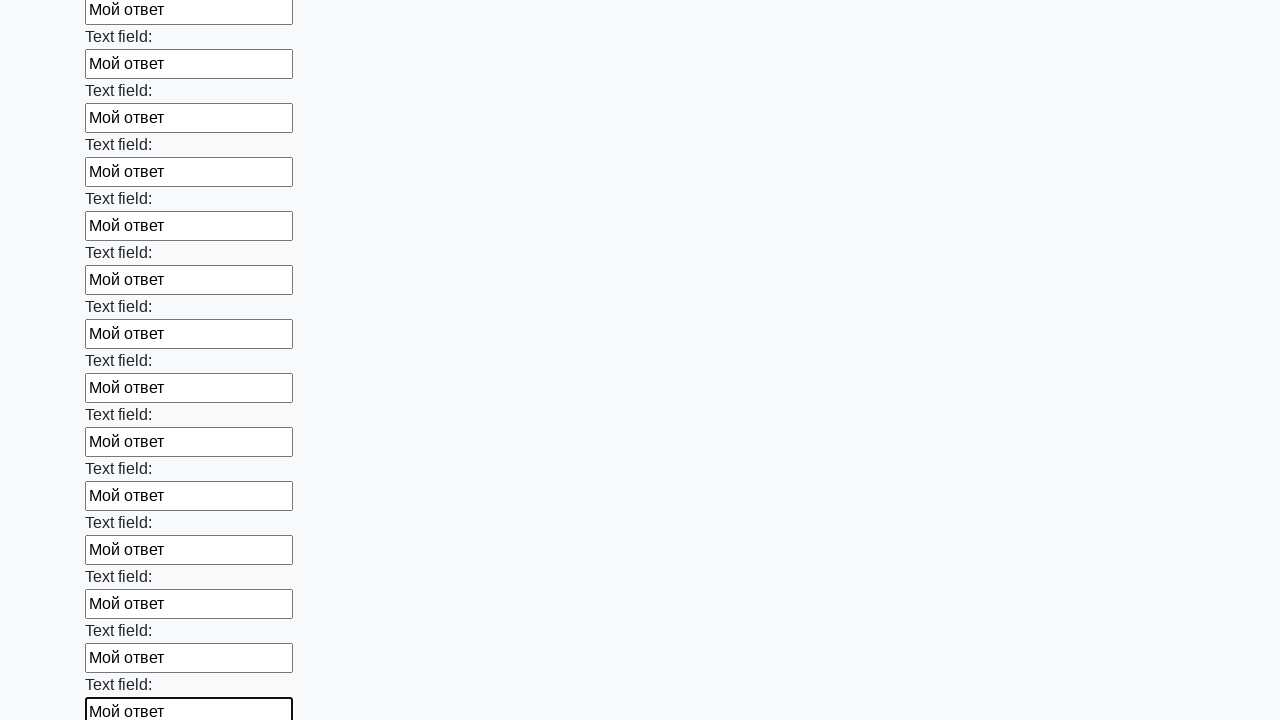

Filled input field with 'Мой ответ' on input >> nth=46
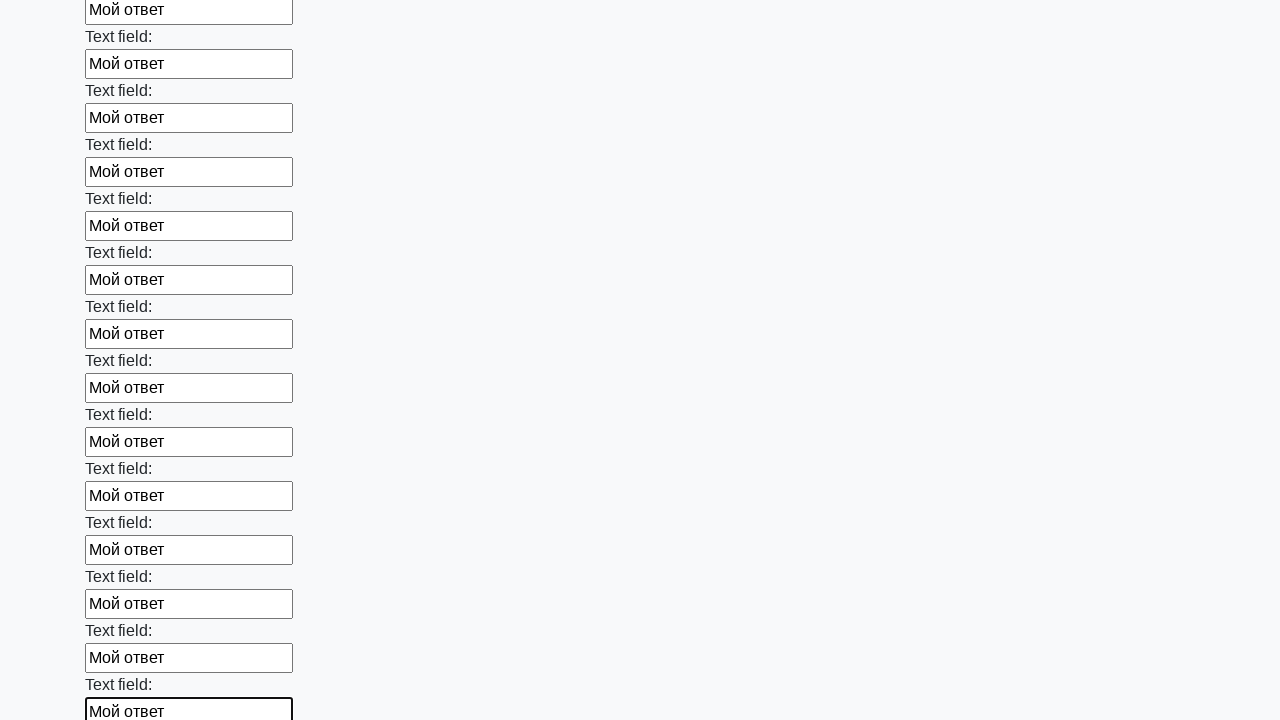

Filled input field with 'Мой ответ' on input >> nth=47
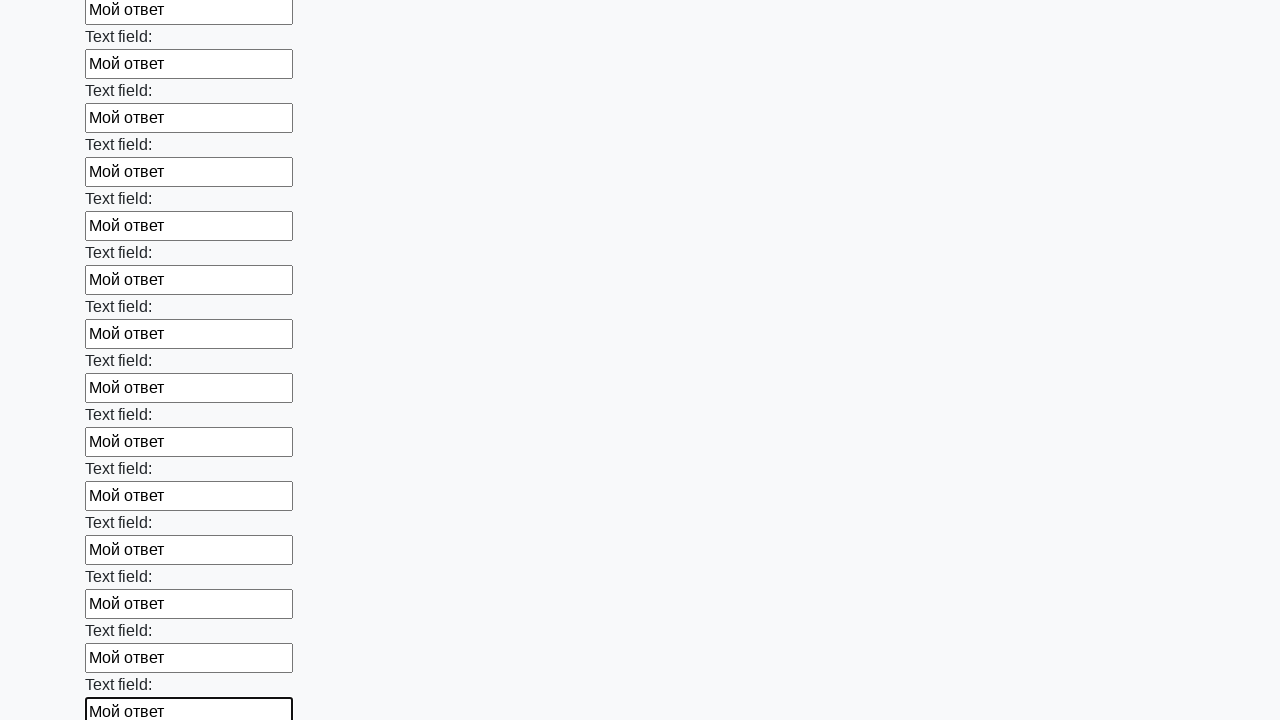

Filled input field with 'Мой ответ' on input >> nth=48
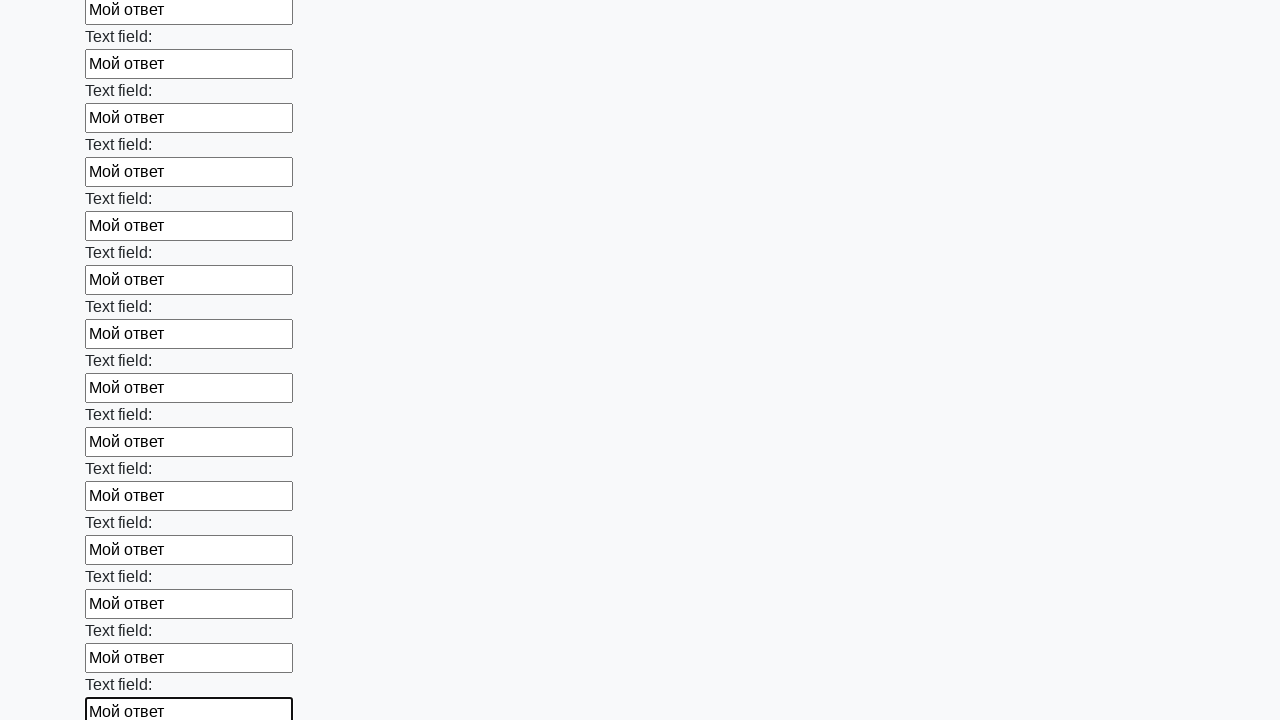

Filled input field with 'Мой ответ' on input >> nth=49
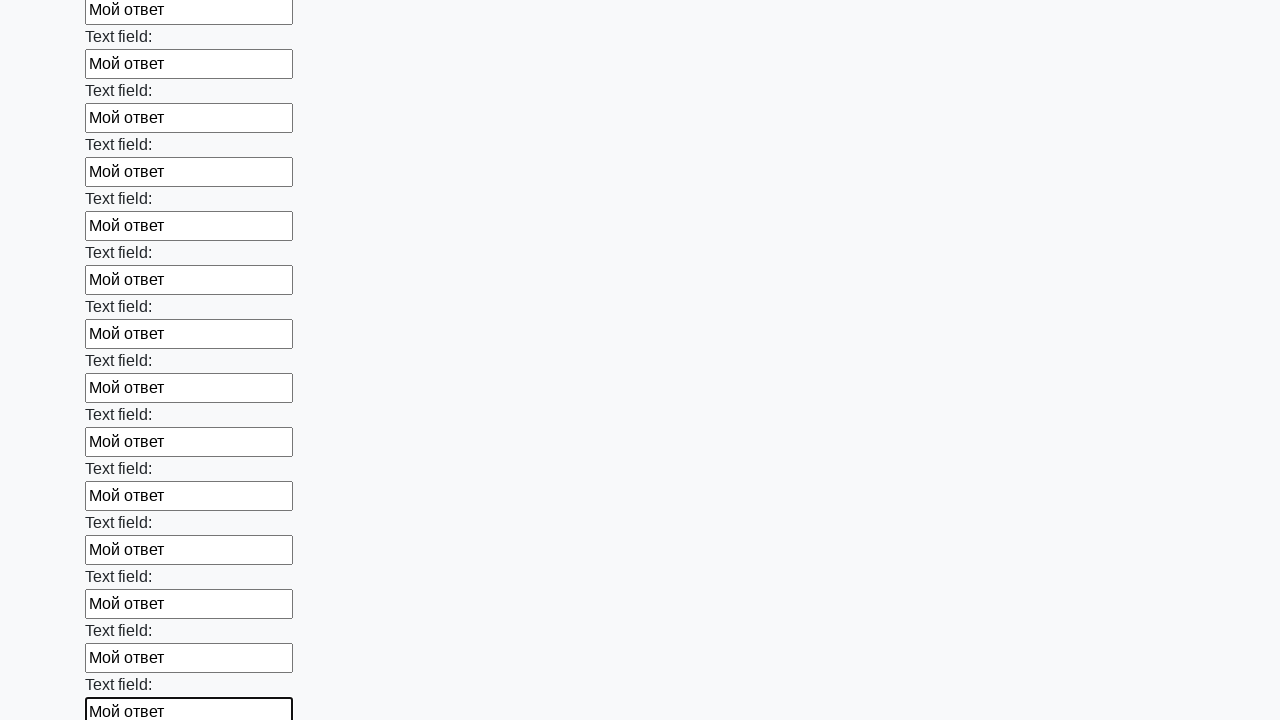

Filled input field with 'Мой ответ' on input >> nth=50
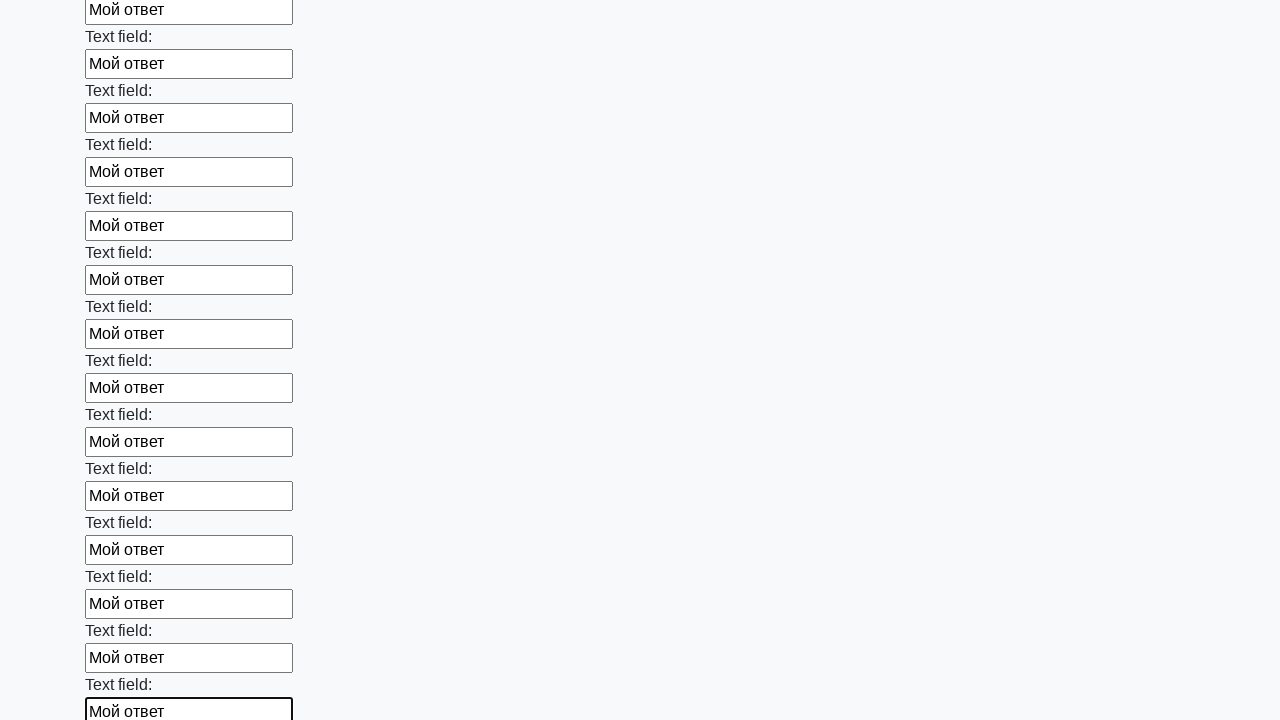

Filled input field with 'Мой ответ' on input >> nth=51
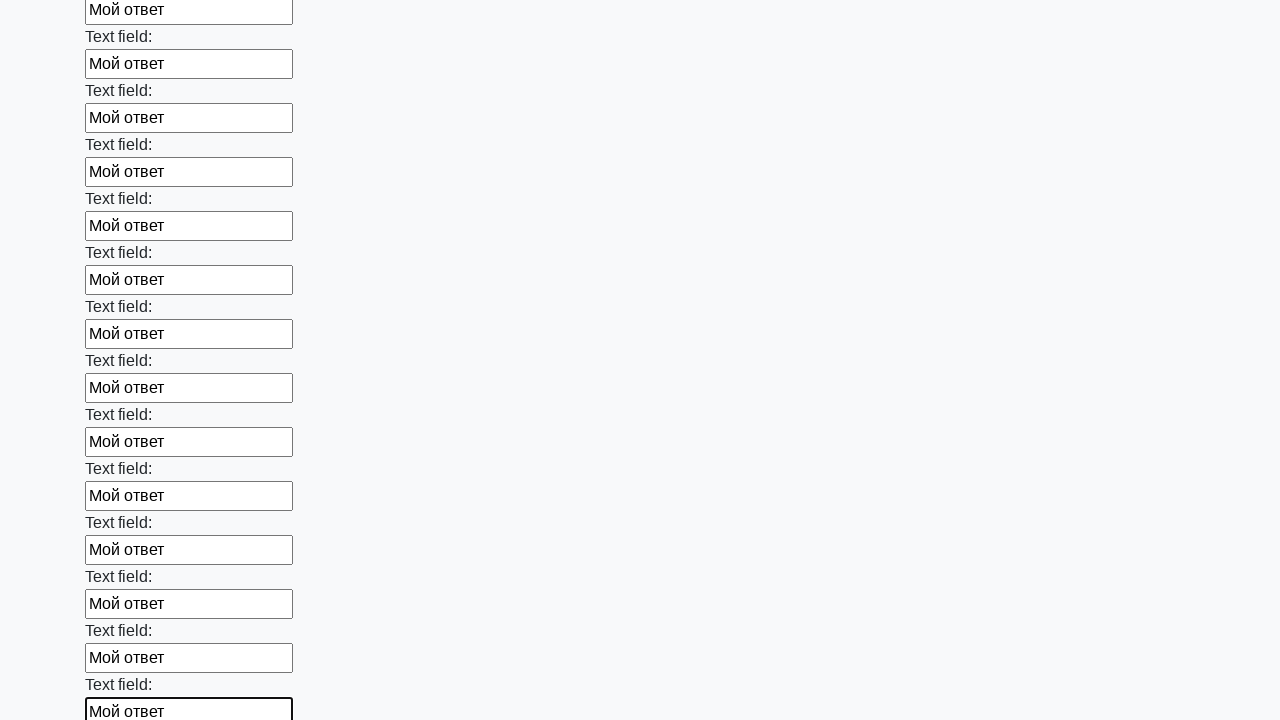

Filled input field with 'Мой ответ' on input >> nth=52
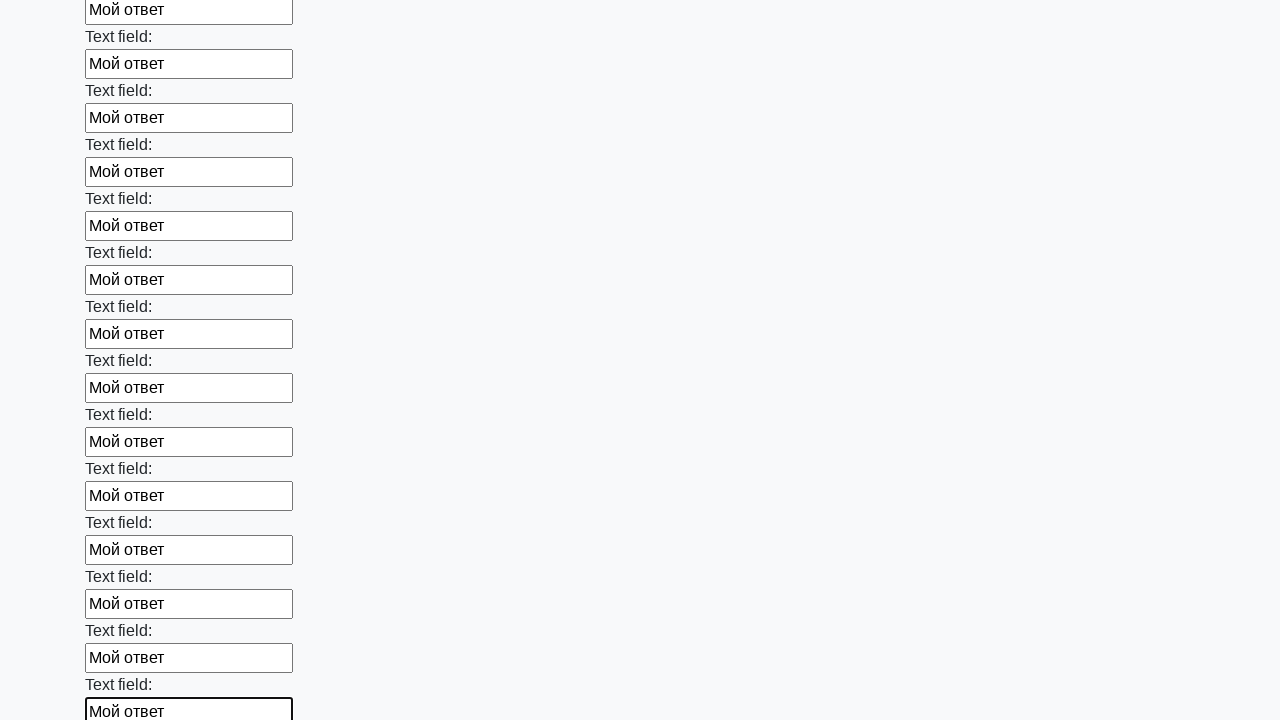

Filled input field with 'Мой ответ' on input >> nth=53
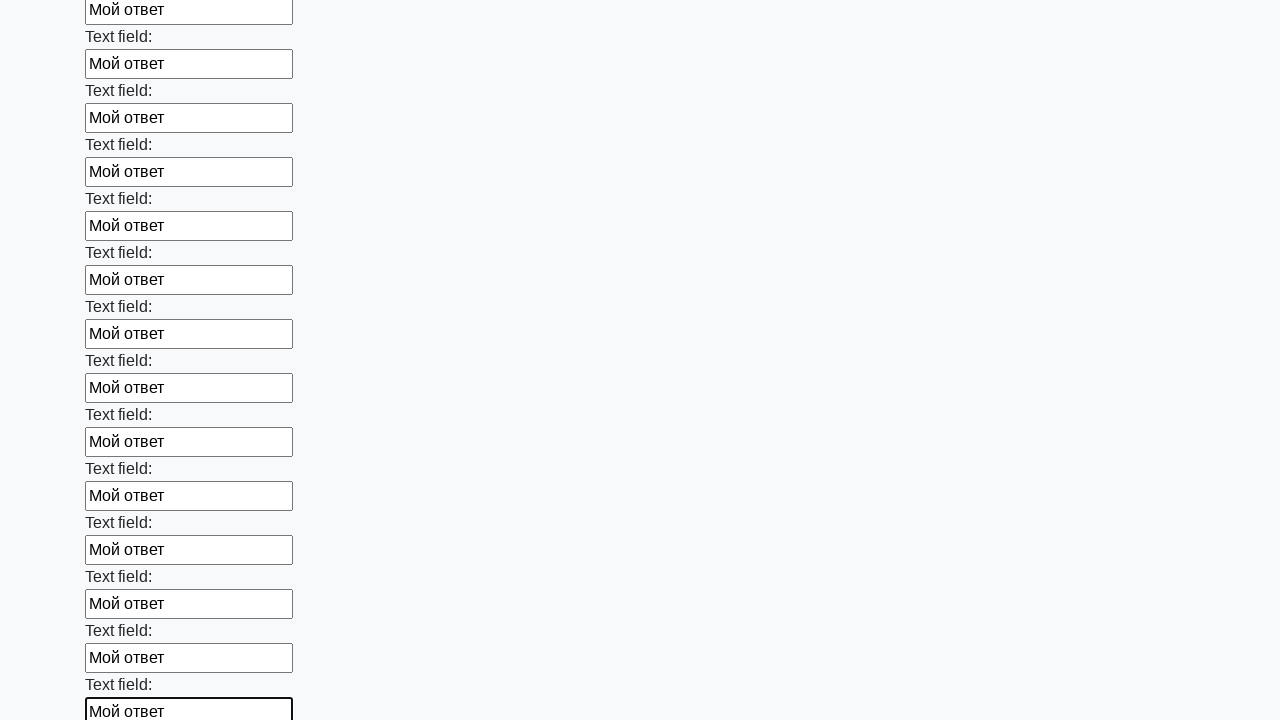

Filled input field with 'Мой ответ' on input >> nth=54
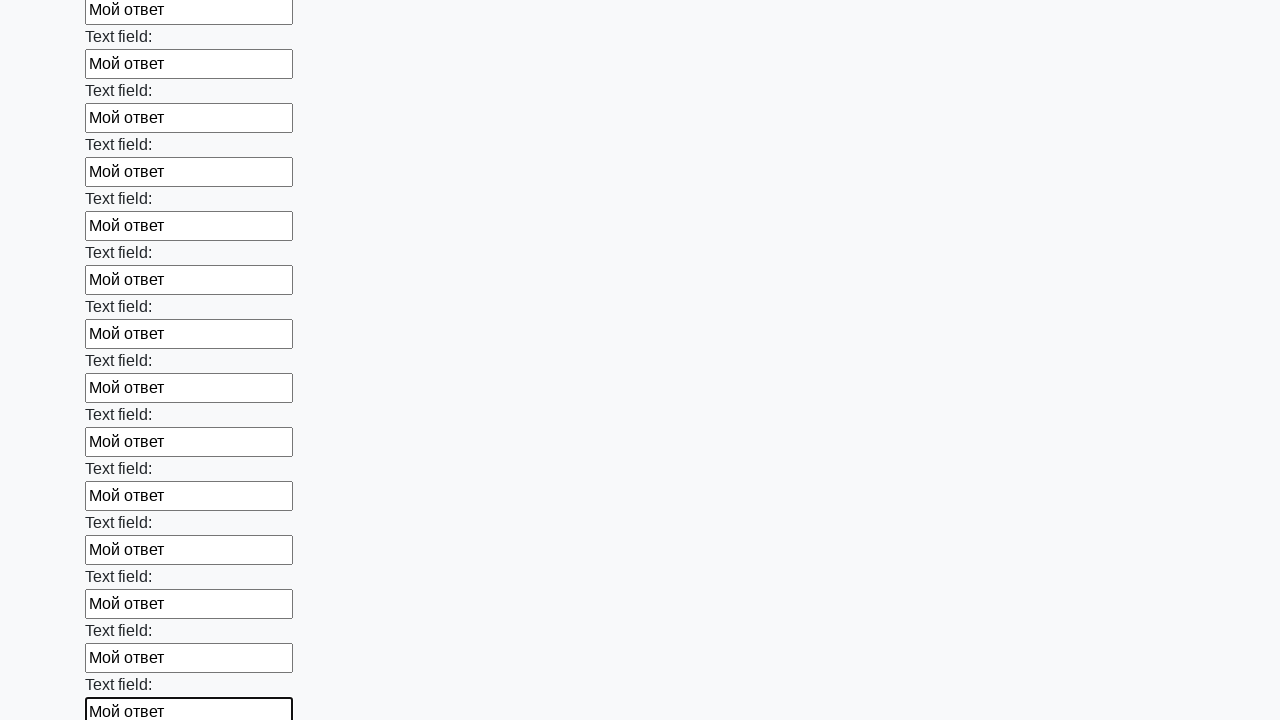

Filled input field with 'Мой ответ' on input >> nth=55
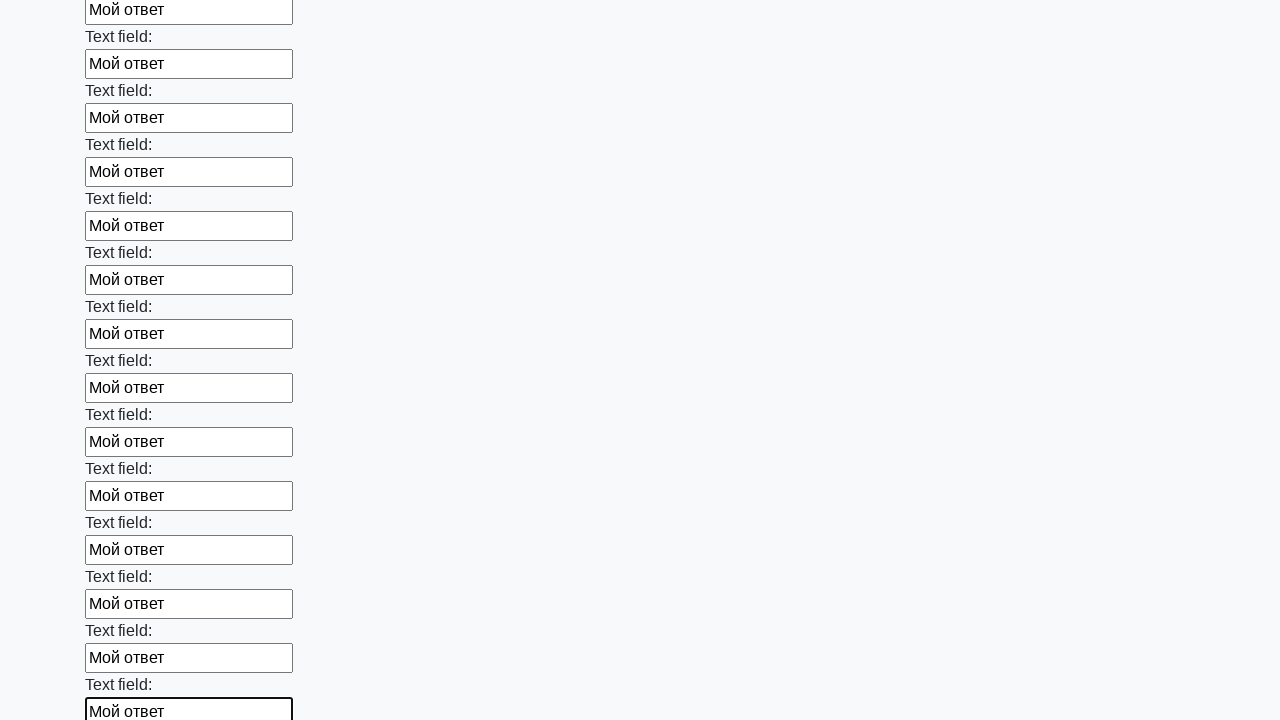

Filled input field with 'Мой ответ' on input >> nth=56
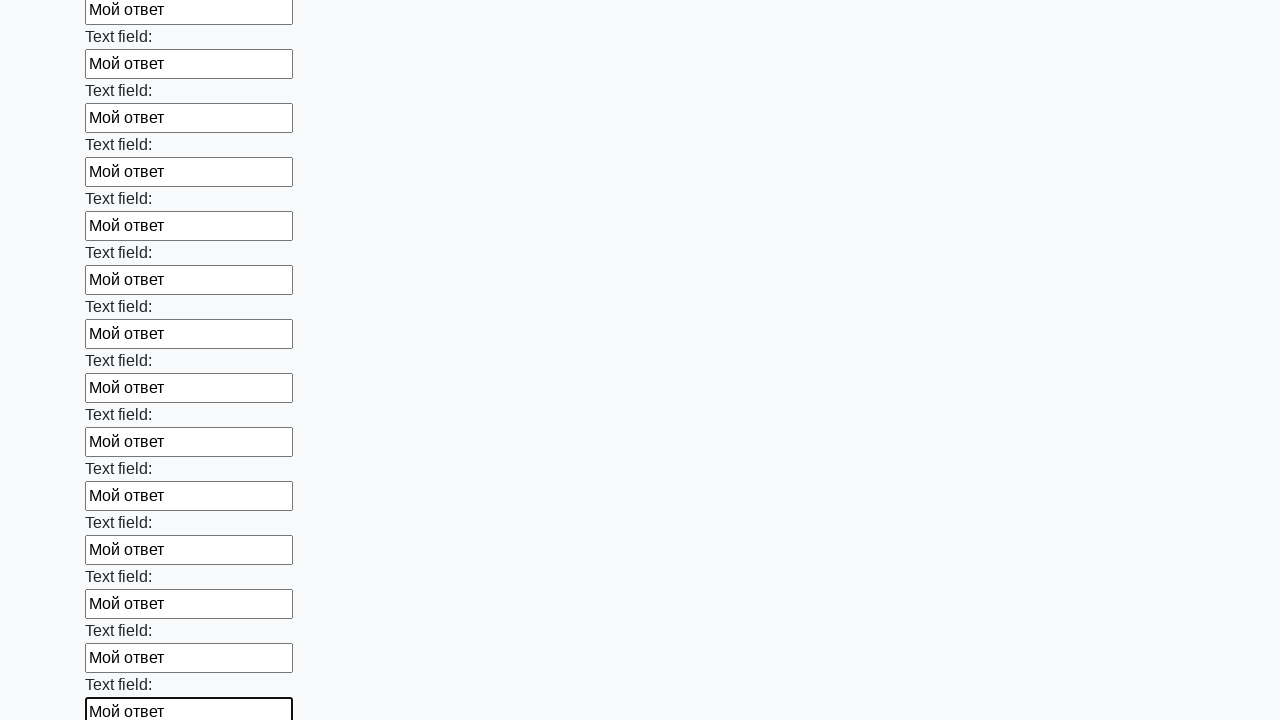

Filled input field with 'Мой ответ' on input >> nth=57
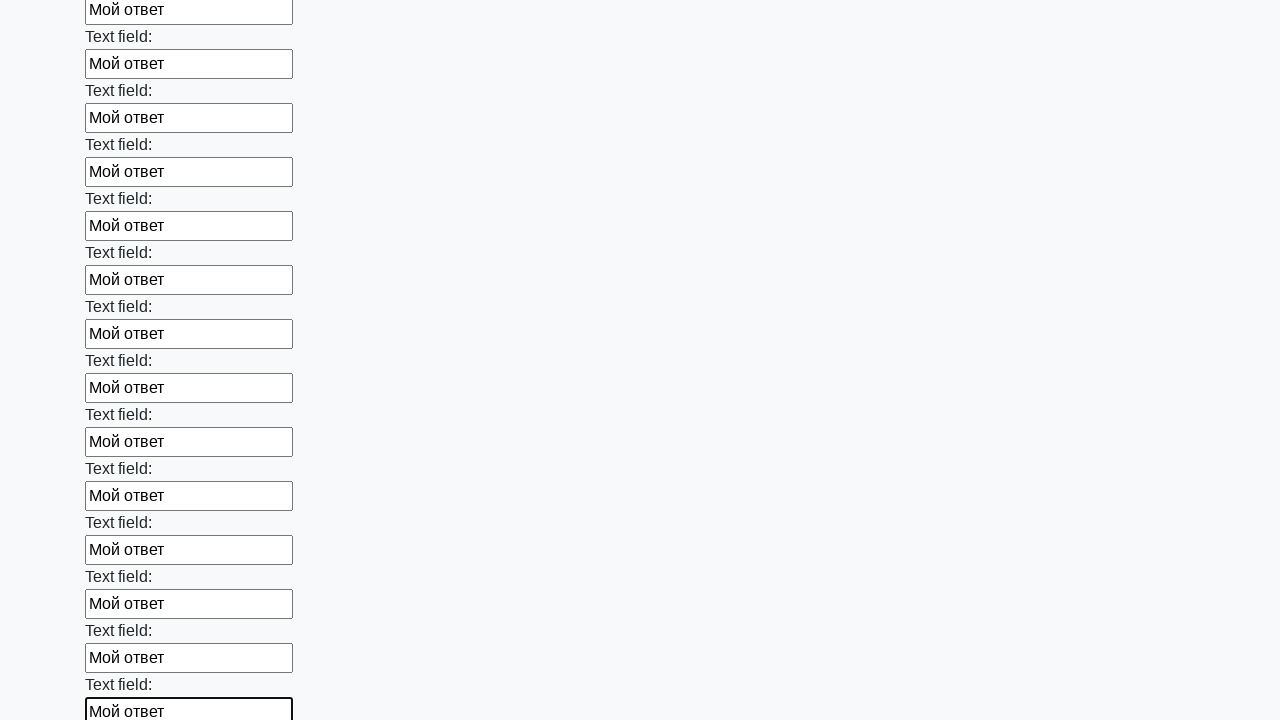

Filled input field with 'Мой ответ' on input >> nth=58
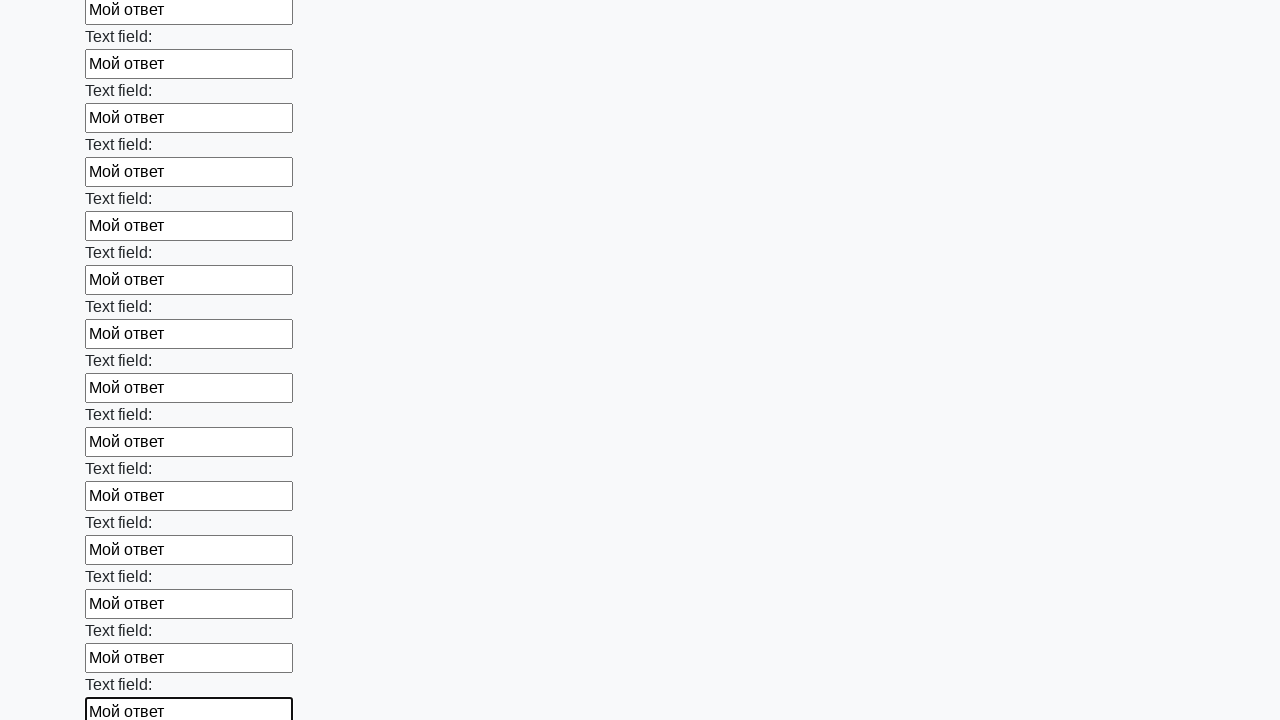

Filled input field with 'Мой ответ' on input >> nth=59
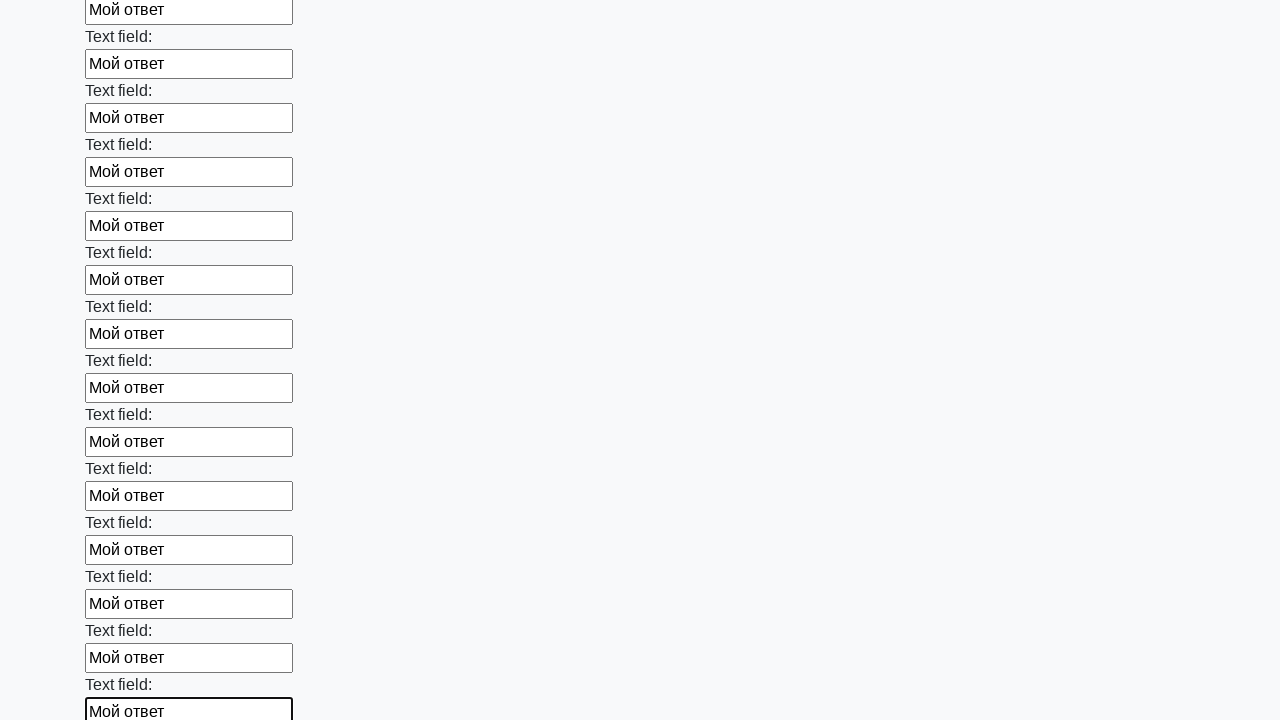

Filled input field with 'Мой ответ' on input >> nth=60
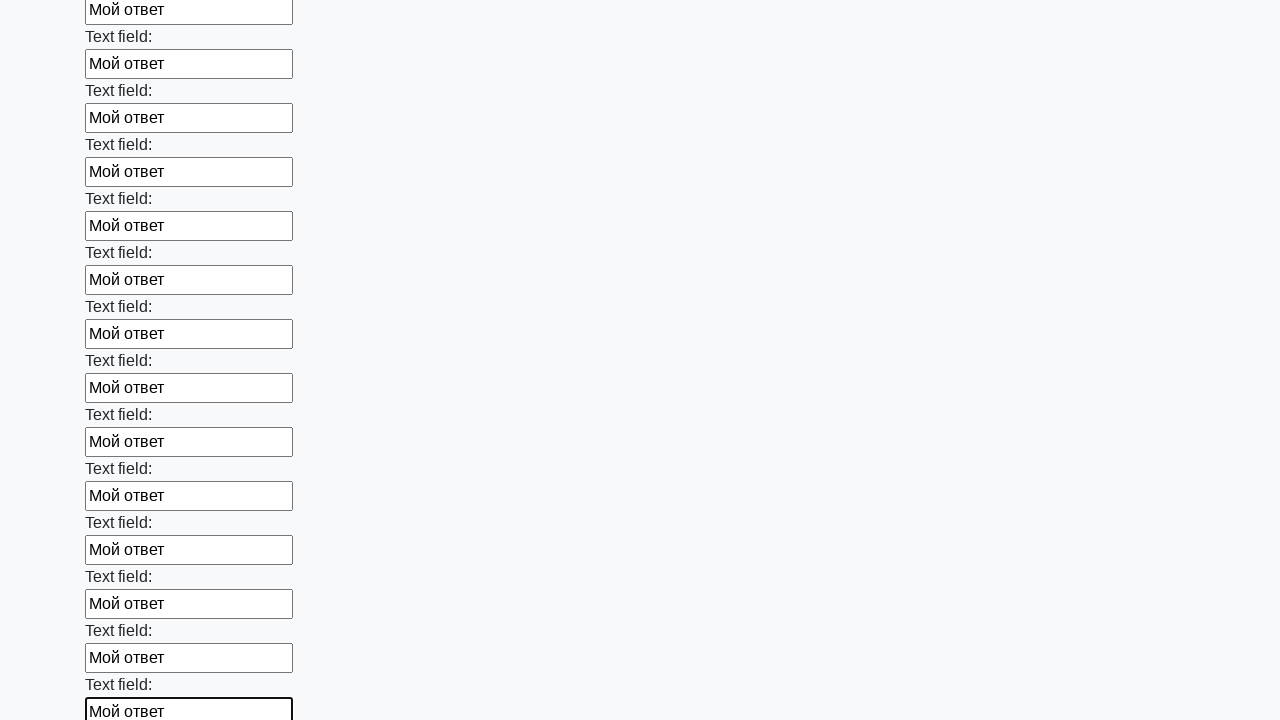

Filled input field with 'Мой ответ' on input >> nth=61
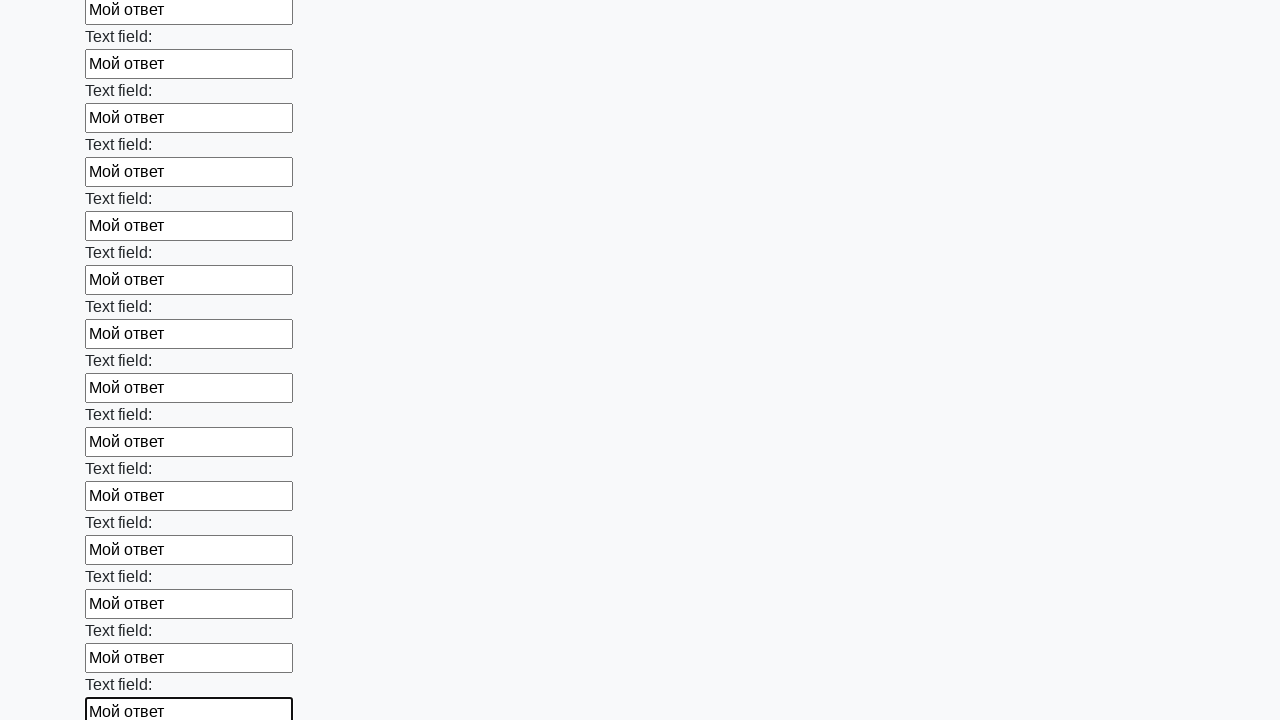

Filled input field with 'Мой ответ' on input >> nth=62
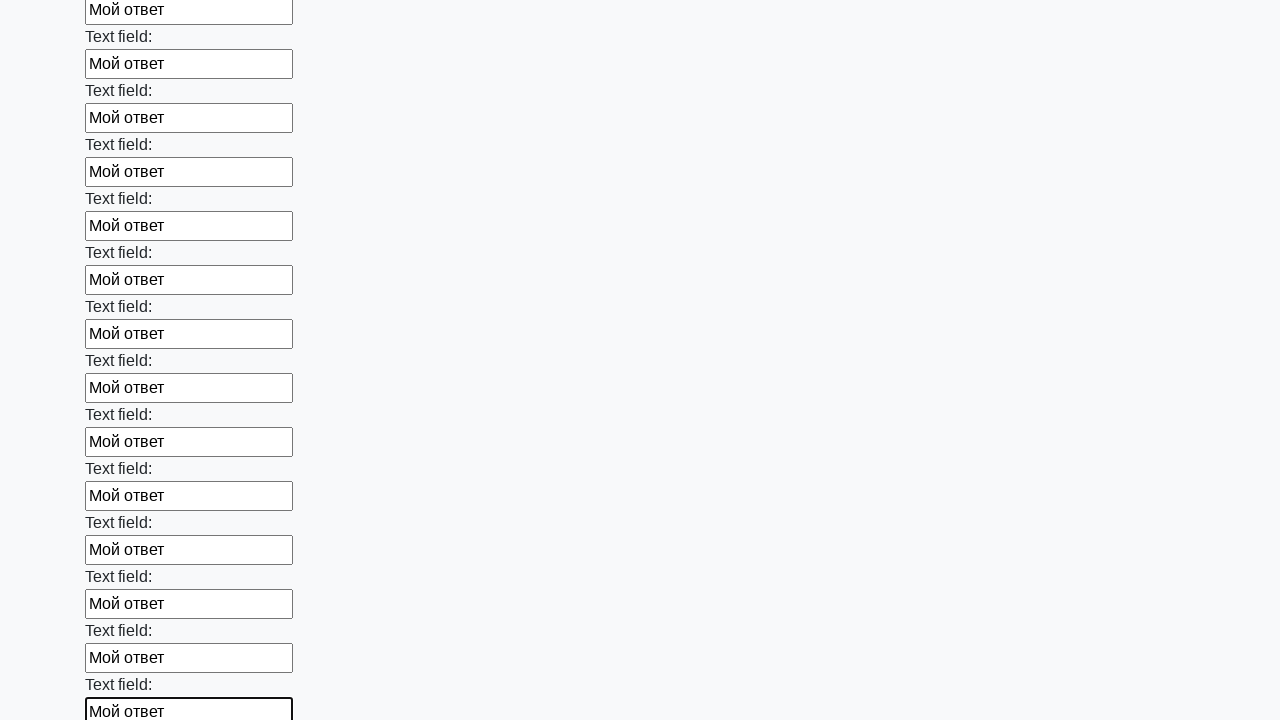

Filled input field with 'Мой ответ' on input >> nth=63
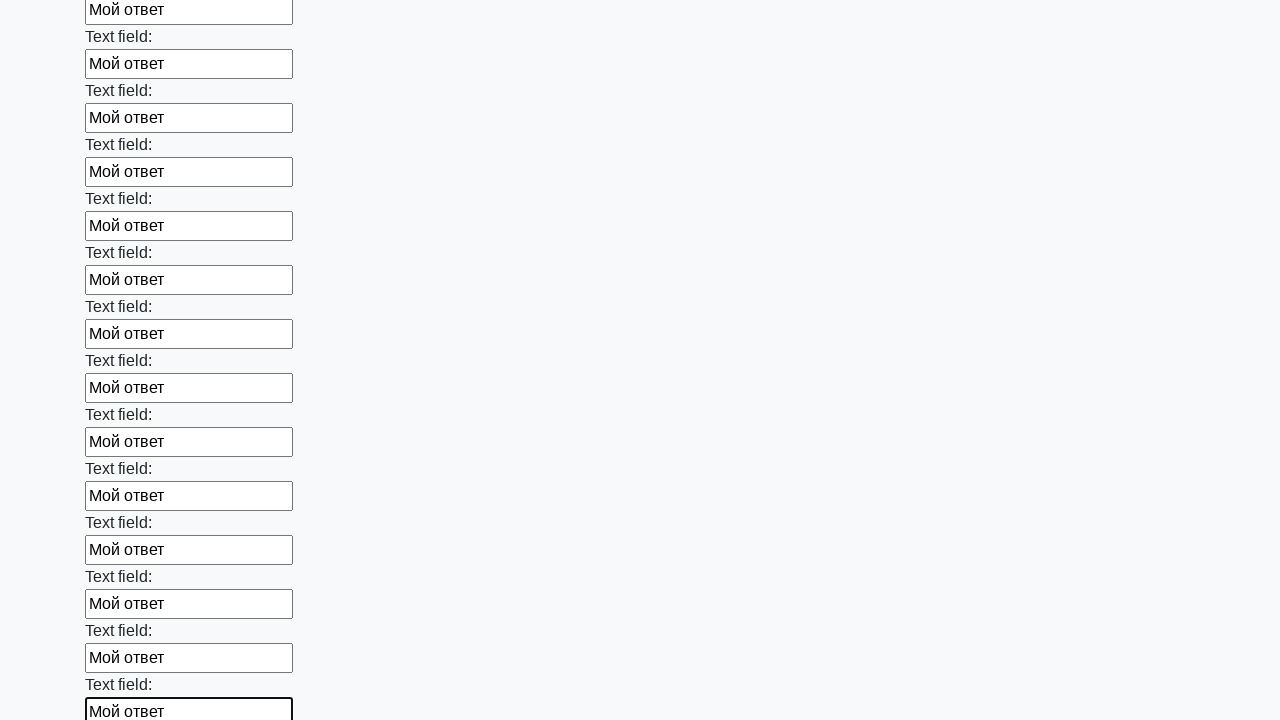

Filled input field with 'Мой ответ' on input >> nth=64
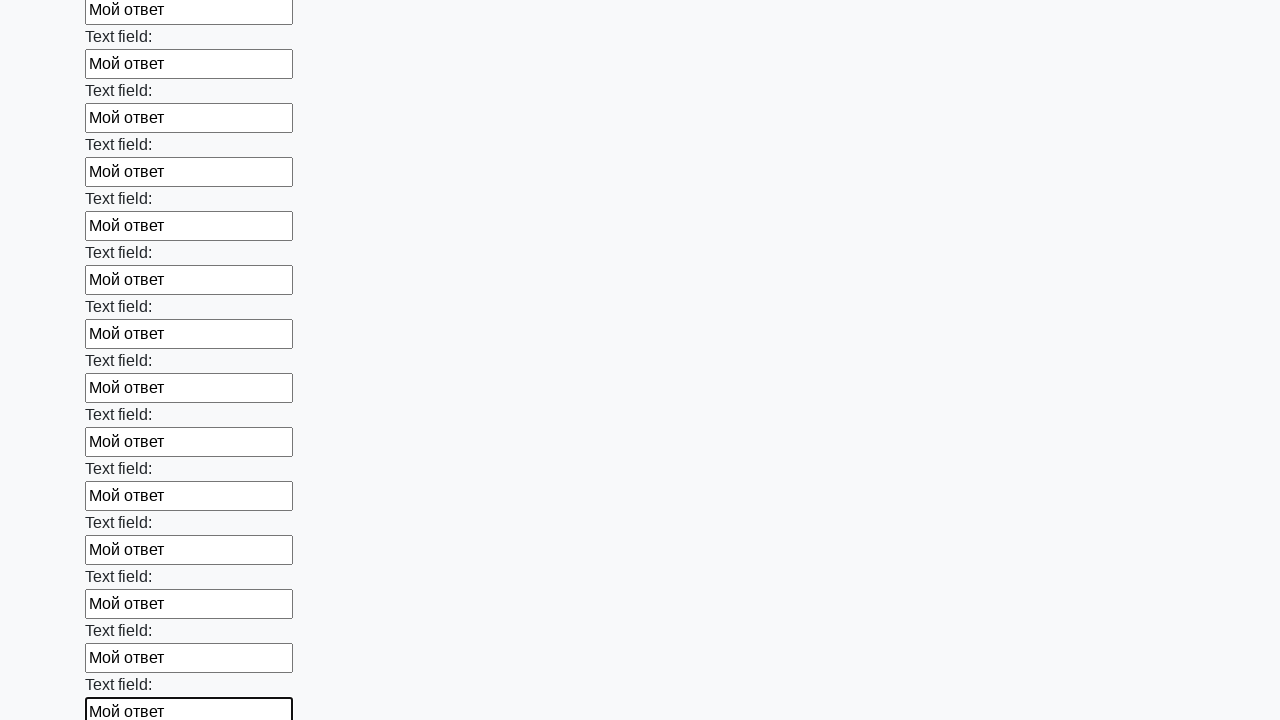

Filled input field with 'Мой ответ' on input >> nth=65
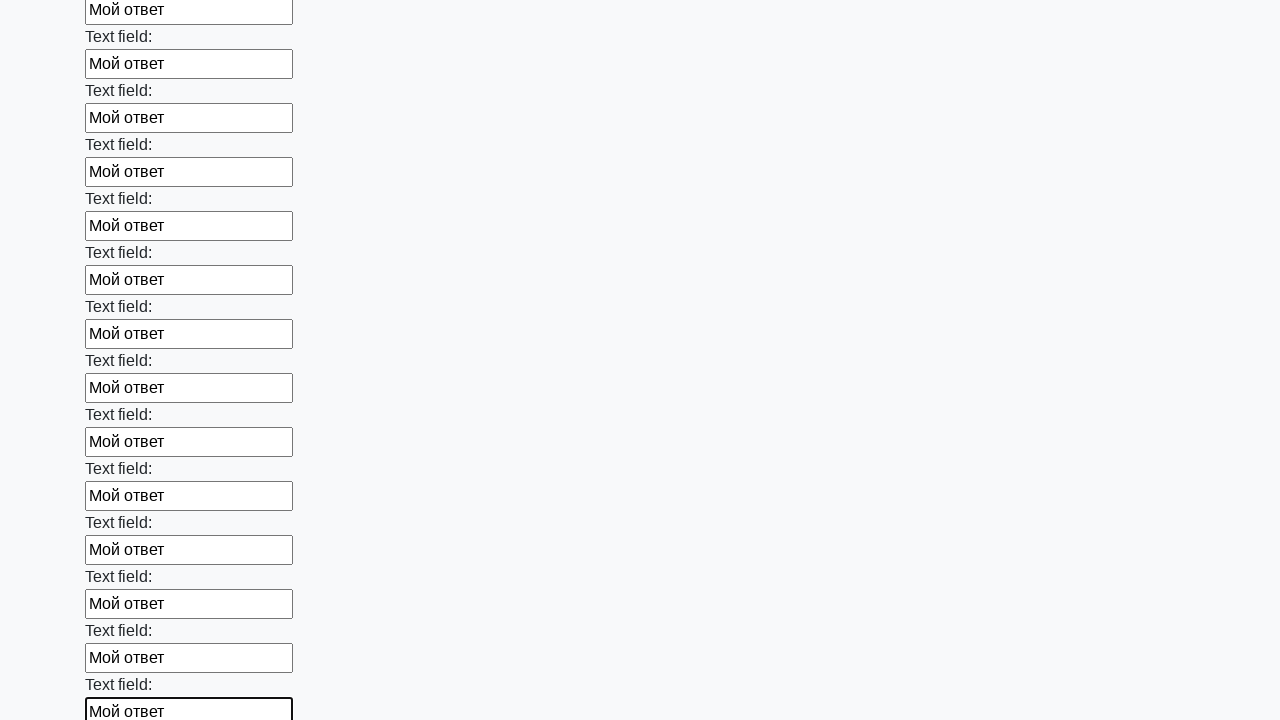

Filled input field with 'Мой ответ' on input >> nth=66
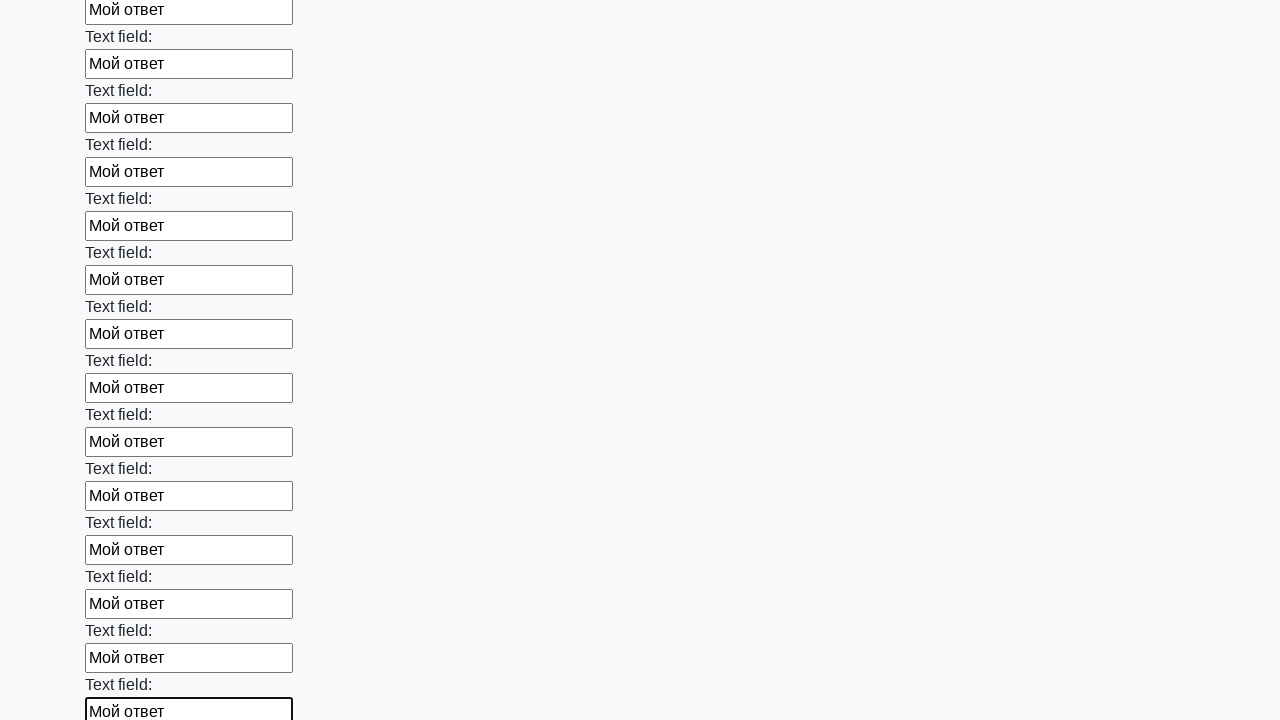

Filled input field with 'Мой ответ' on input >> nth=67
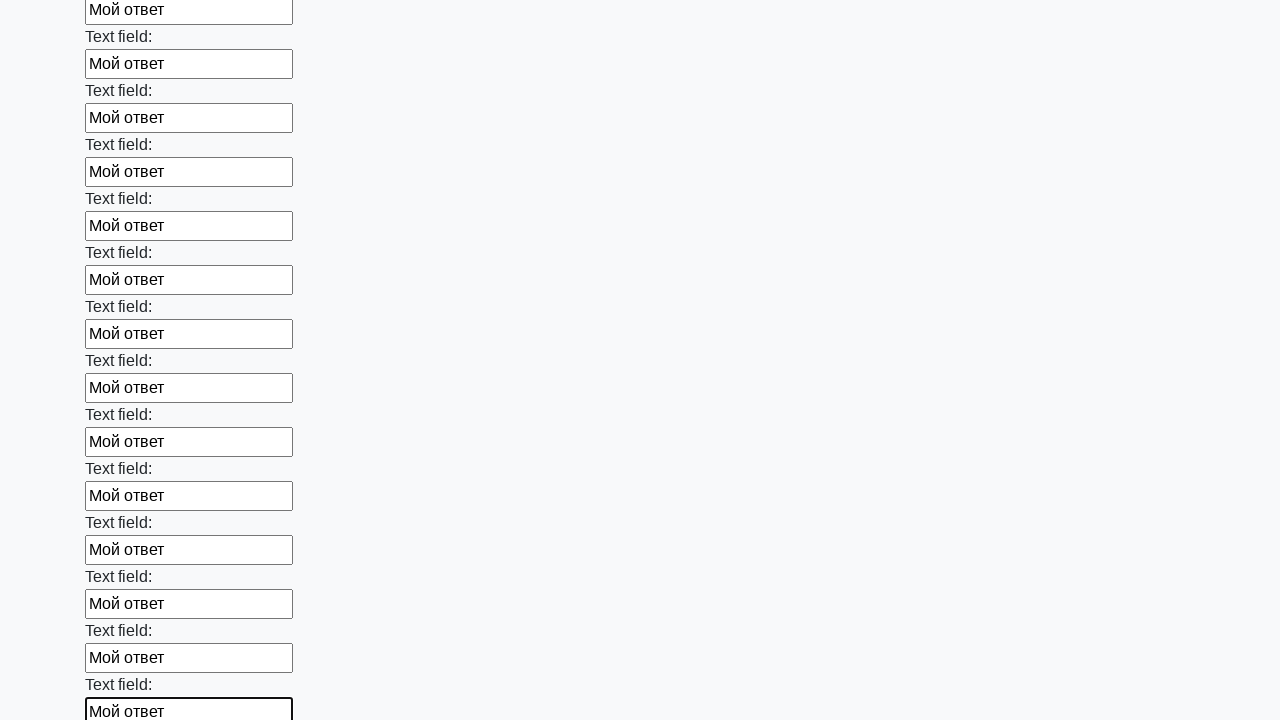

Filled input field with 'Мой ответ' on input >> nth=68
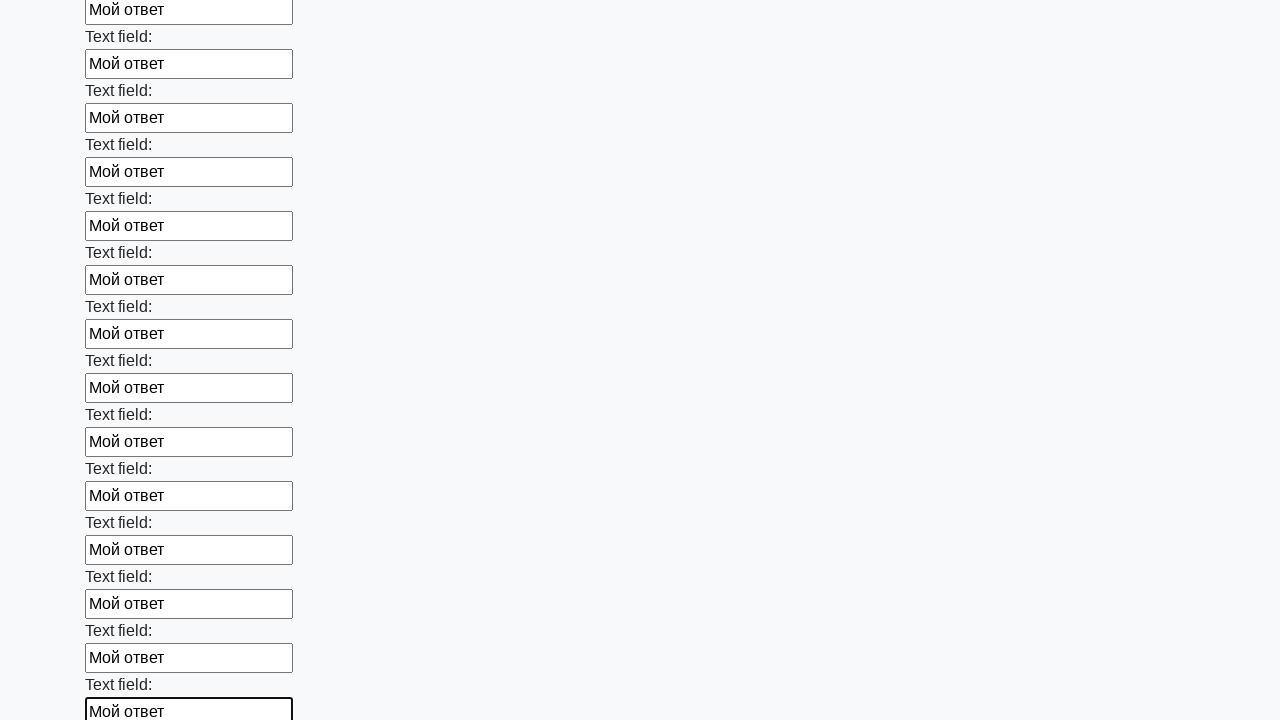

Filled input field with 'Мой ответ' on input >> nth=69
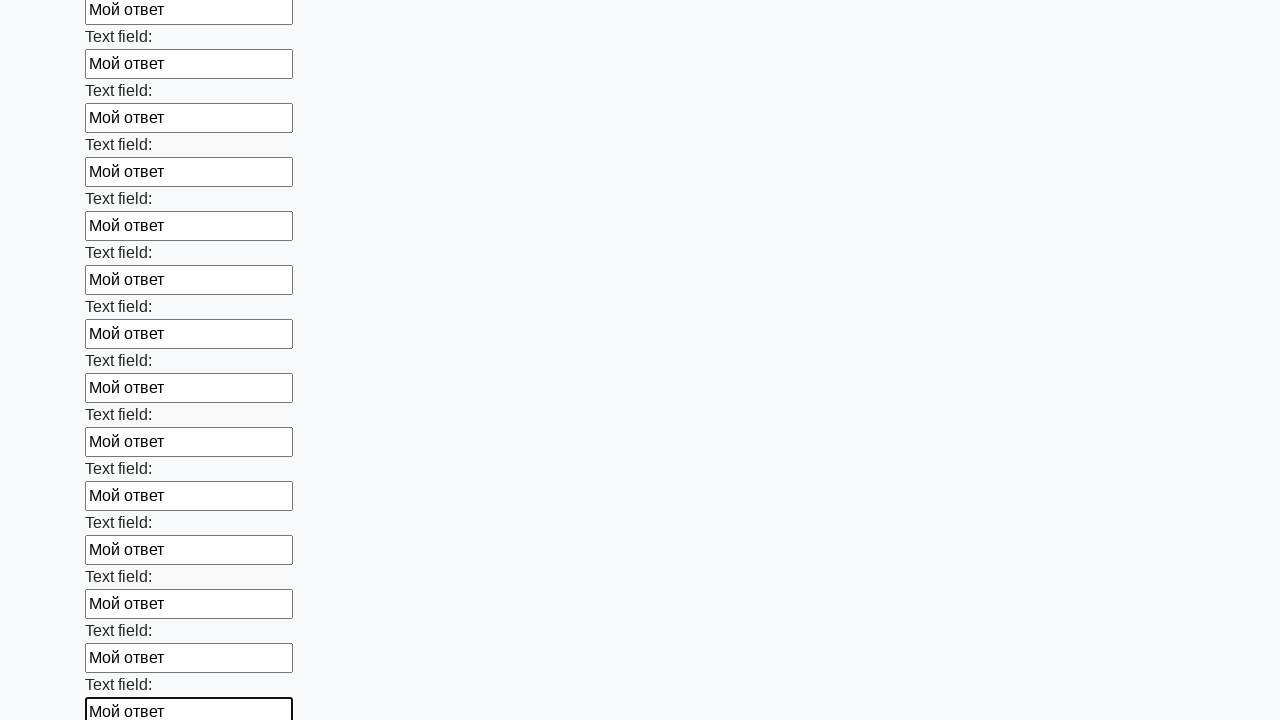

Filled input field with 'Мой ответ' on input >> nth=70
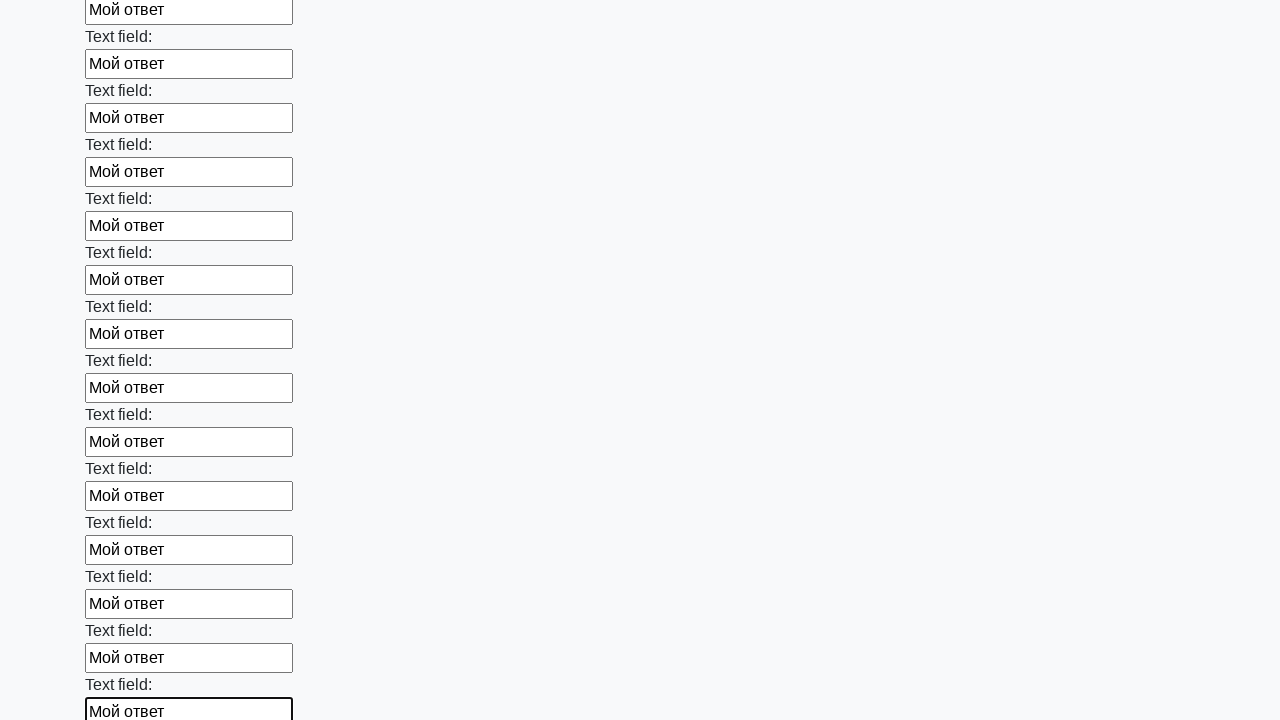

Filled input field with 'Мой ответ' on input >> nth=71
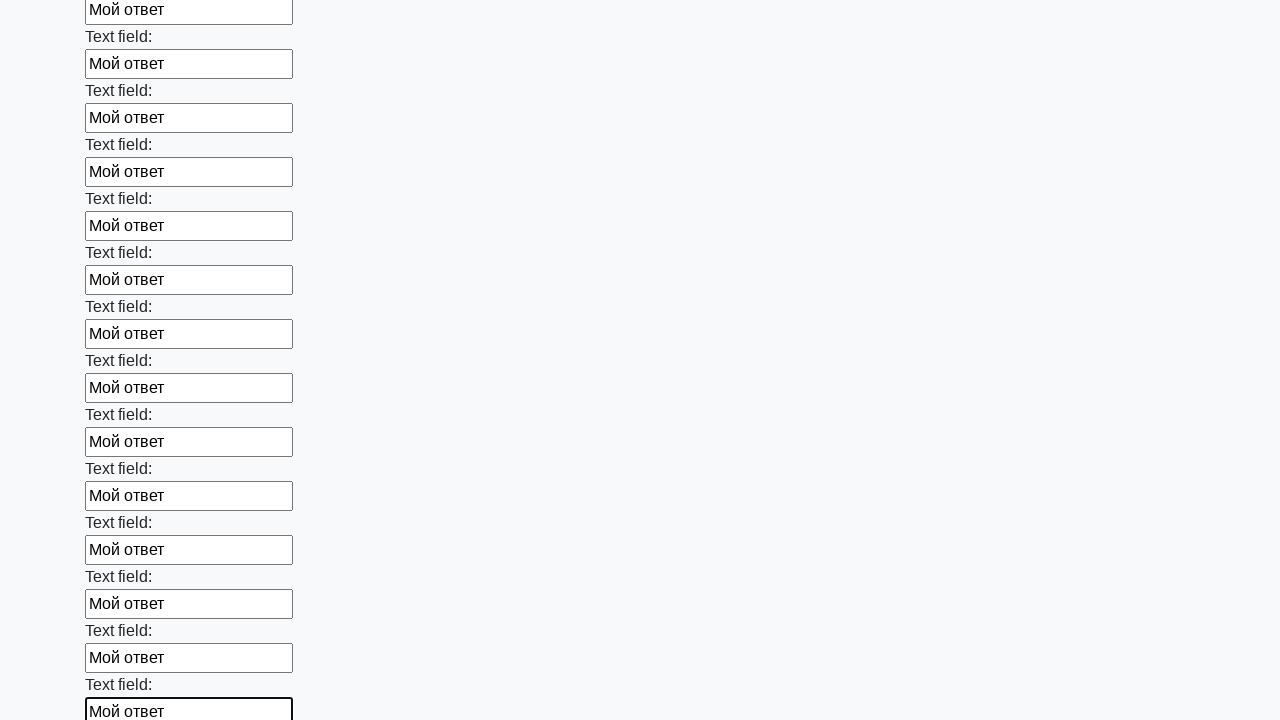

Filled input field with 'Мой ответ' on input >> nth=72
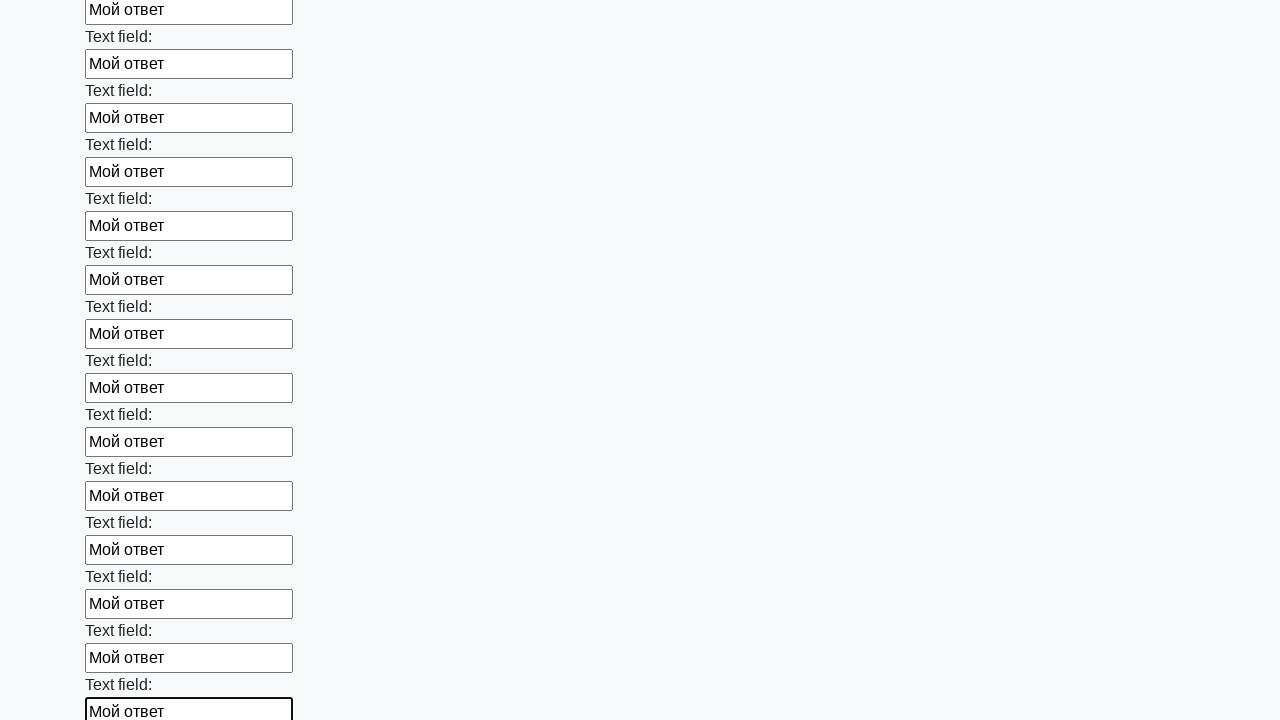

Filled input field with 'Мой ответ' on input >> nth=73
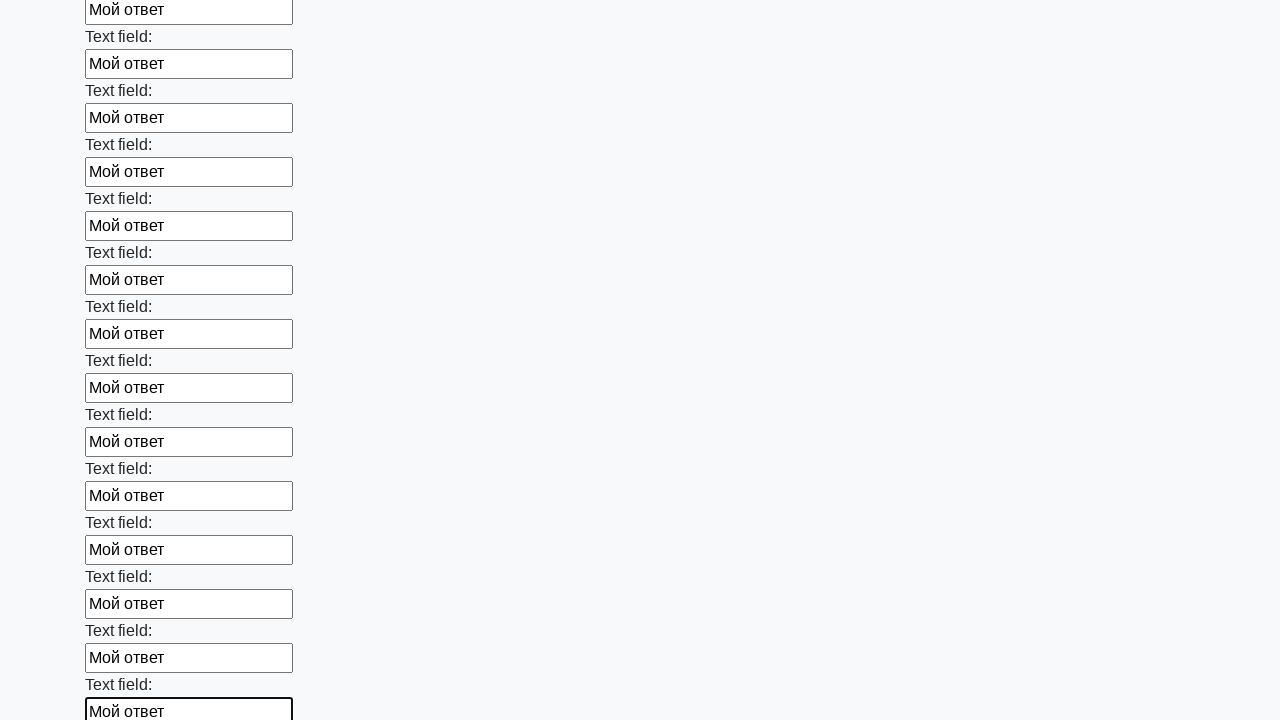

Filled input field with 'Мой ответ' on input >> nth=74
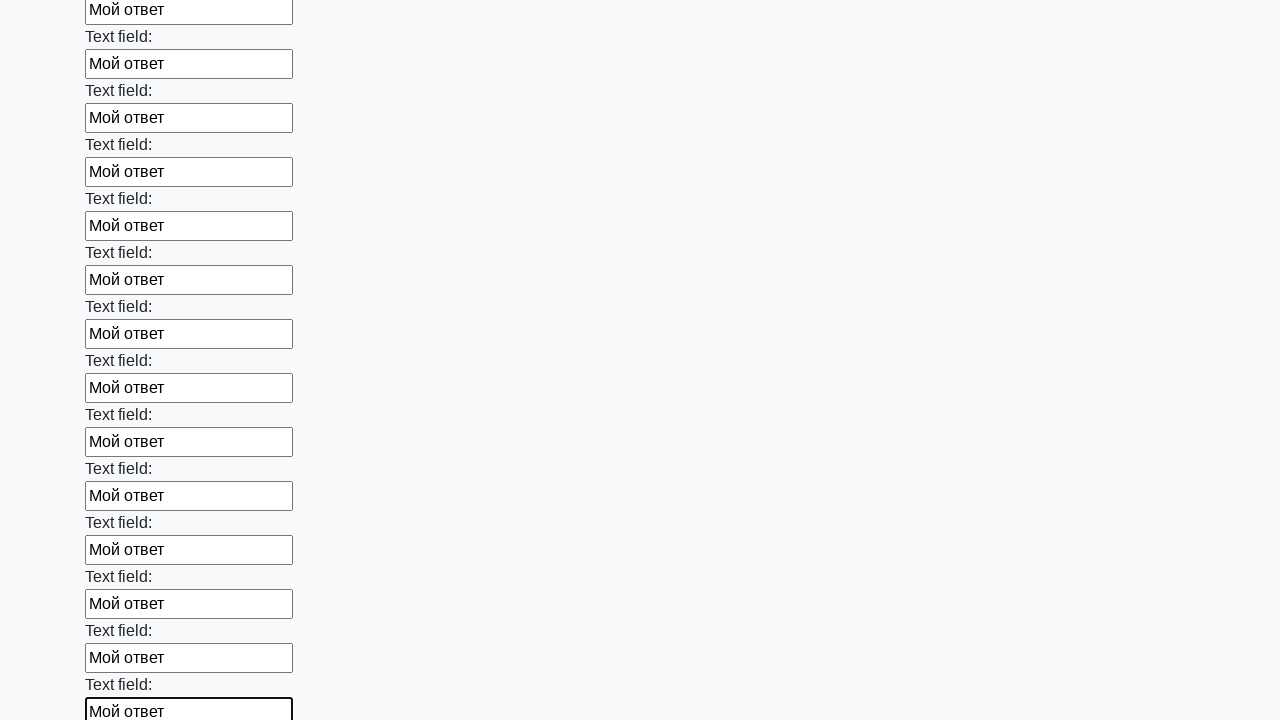

Filled input field with 'Мой ответ' on input >> nth=75
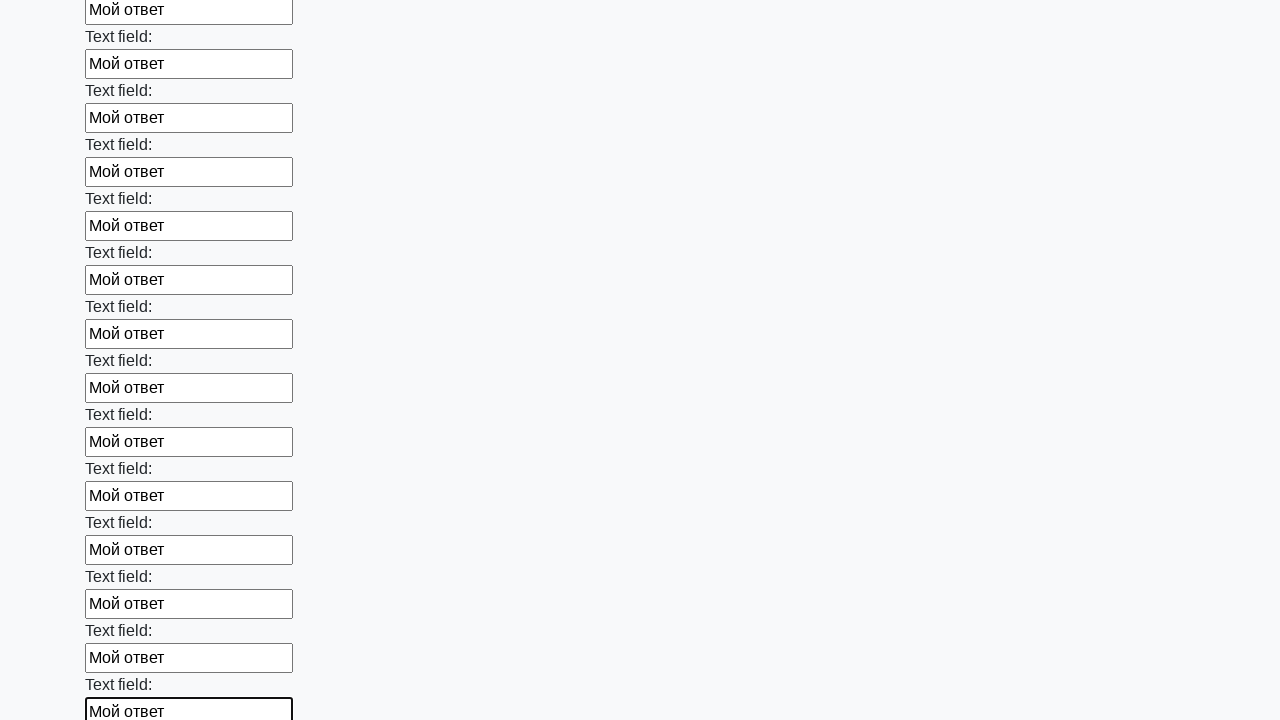

Filled input field with 'Мой ответ' on input >> nth=76
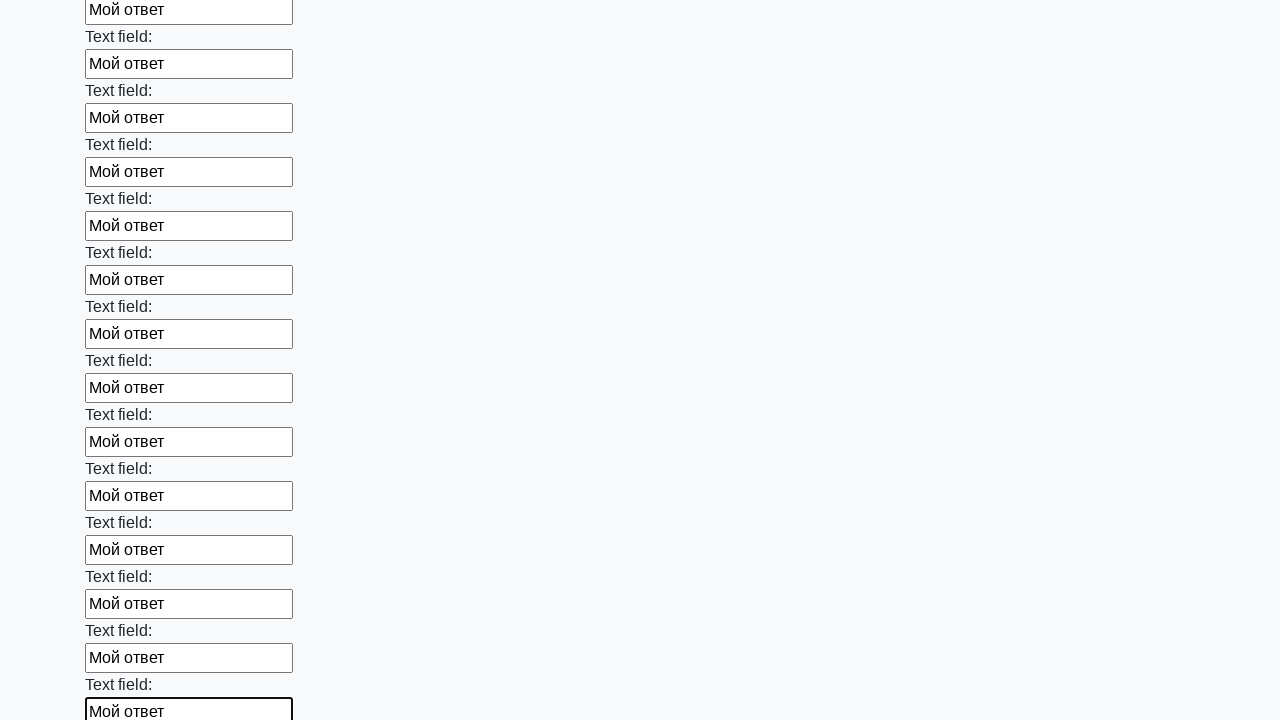

Filled input field with 'Мой ответ' on input >> nth=77
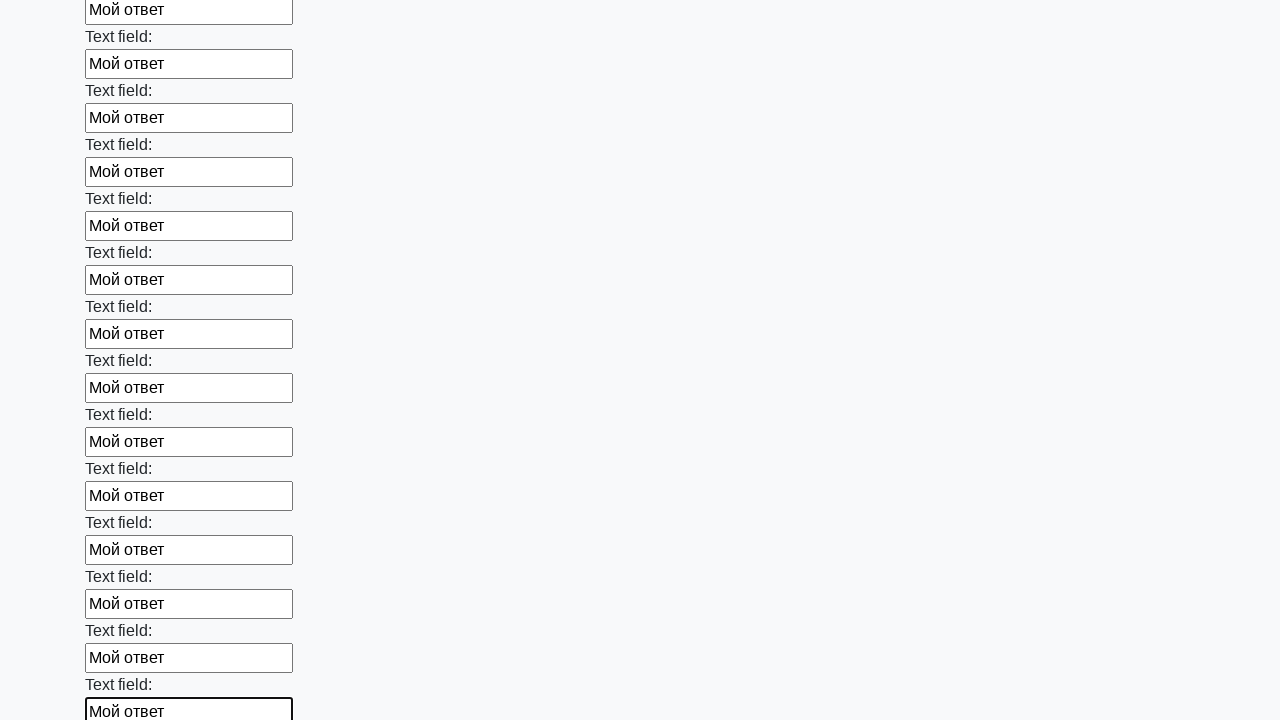

Filled input field with 'Мой ответ' on input >> nth=78
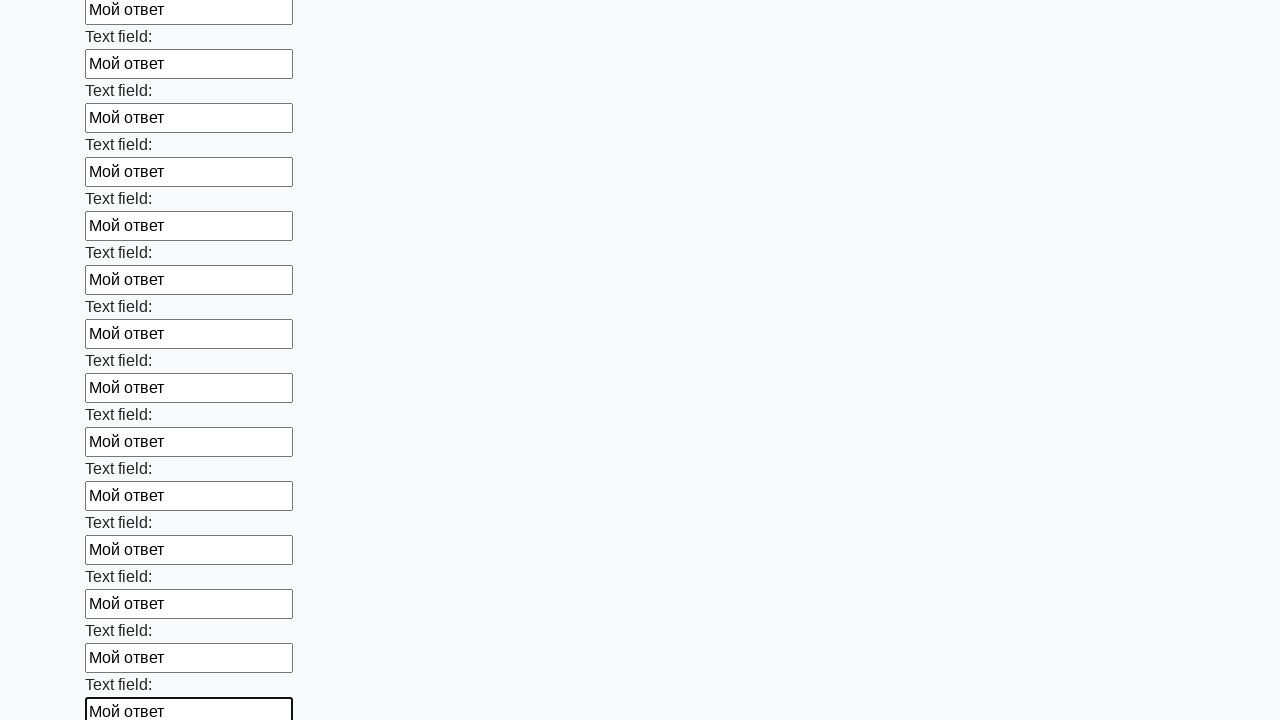

Filled input field with 'Мой ответ' on input >> nth=79
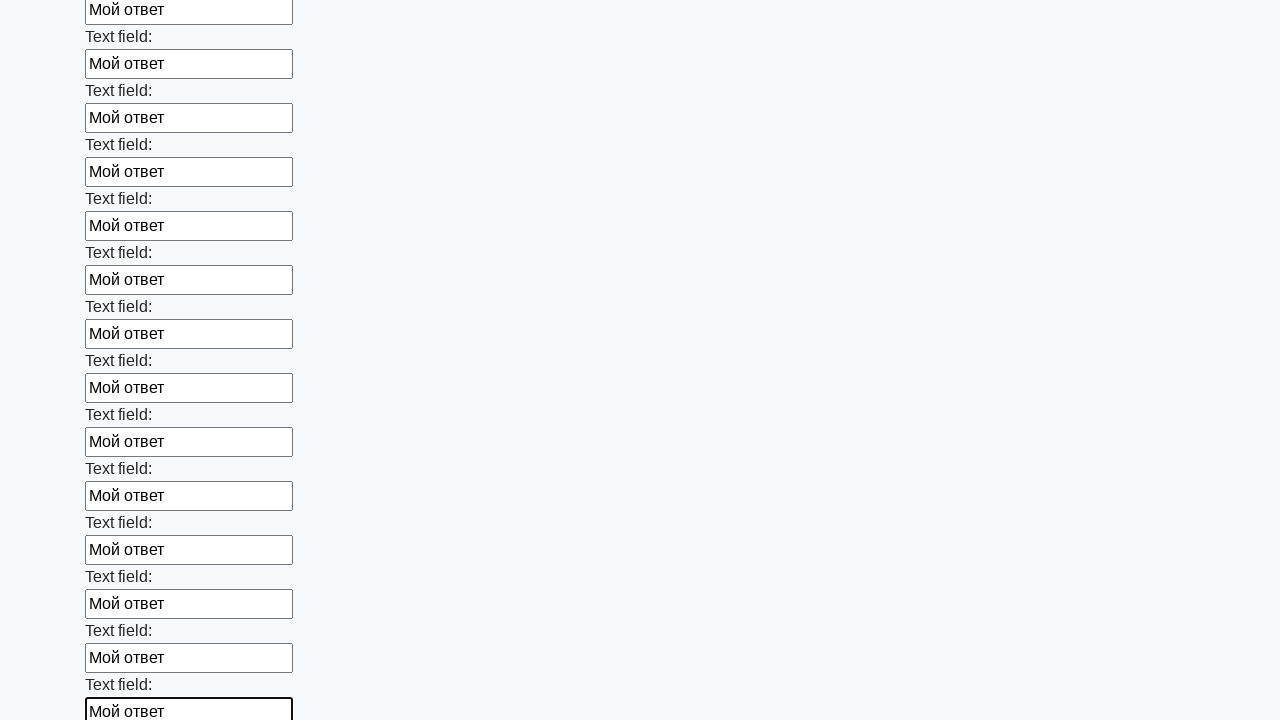

Filled input field with 'Мой ответ' on input >> nth=80
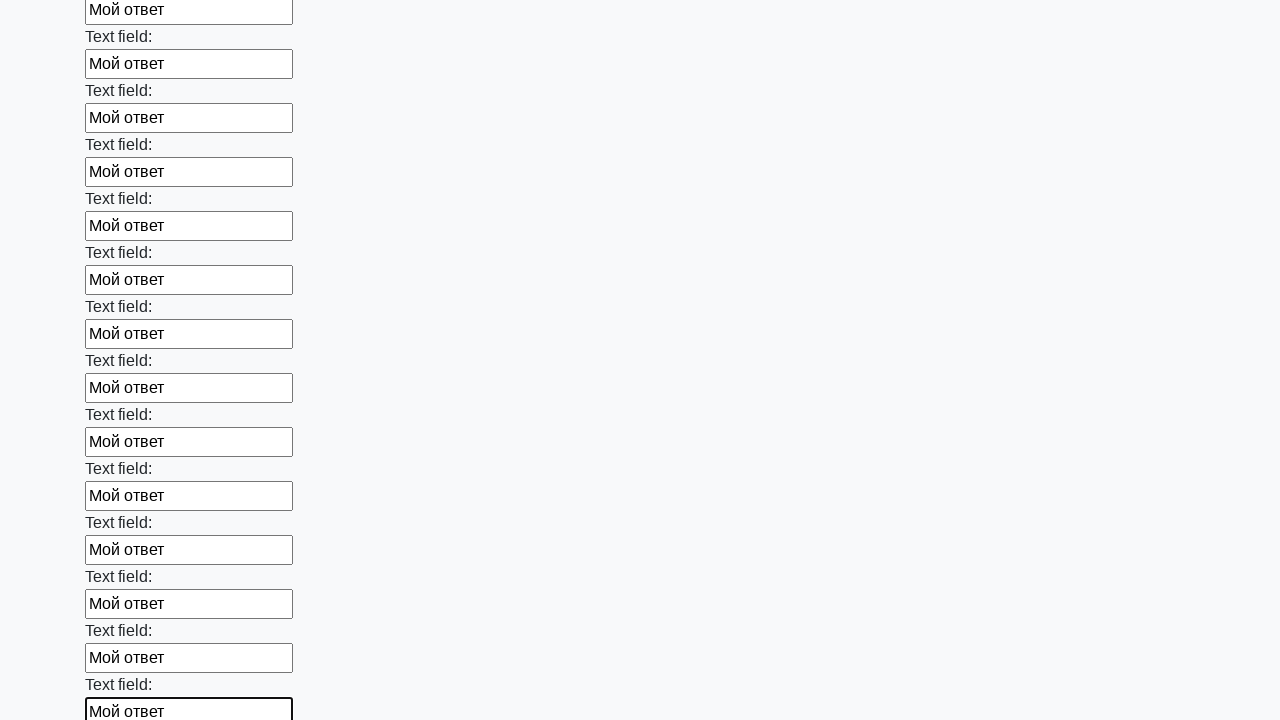

Filled input field with 'Мой ответ' on input >> nth=81
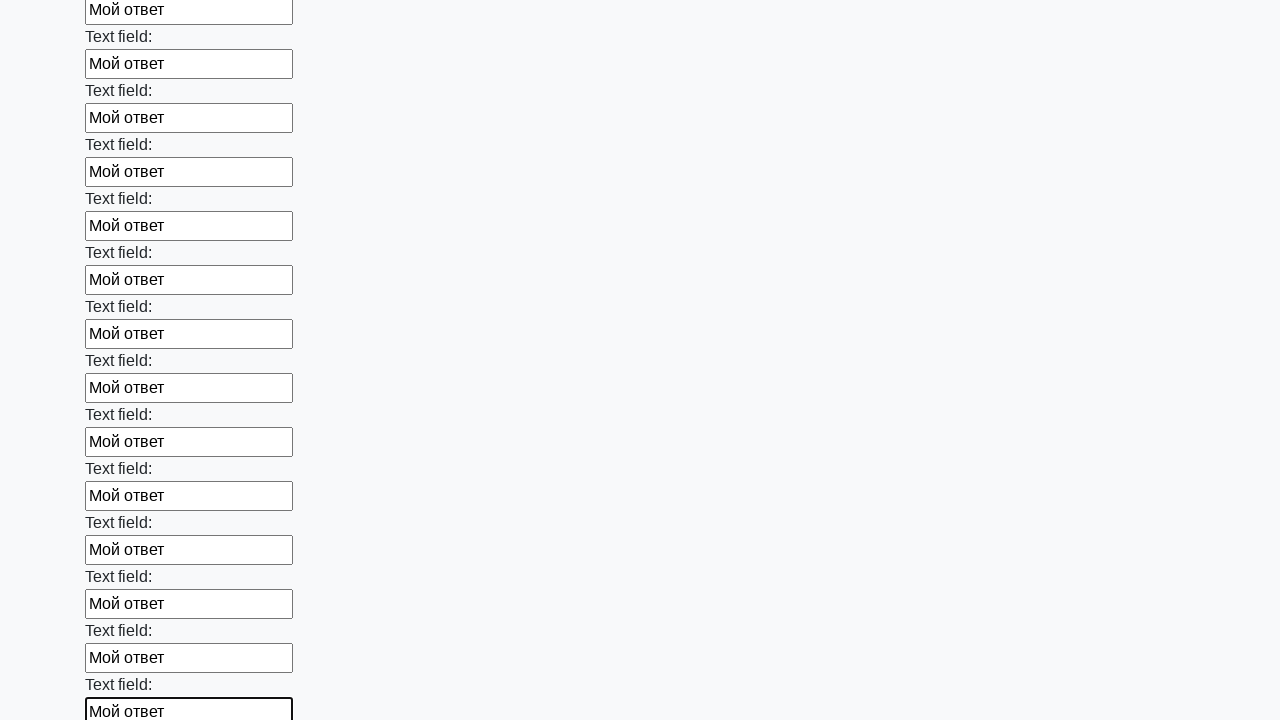

Filled input field with 'Мой ответ' on input >> nth=82
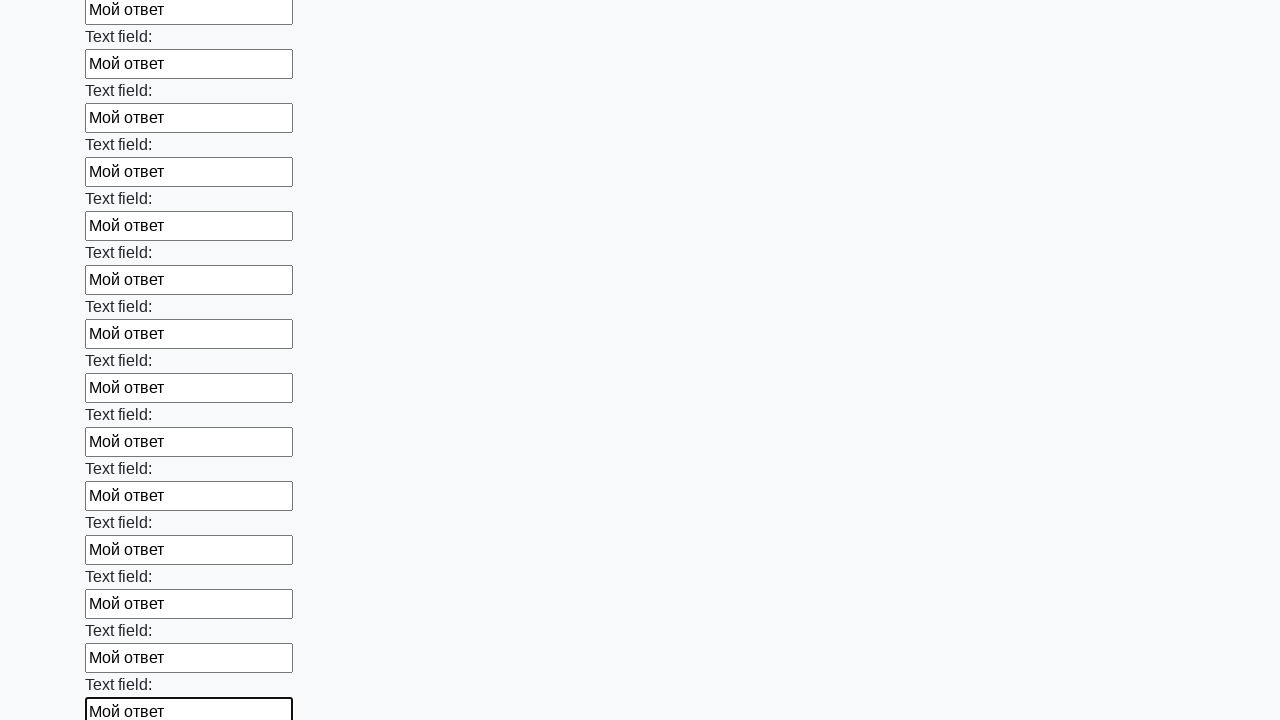

Filled input field with 'Мой ответ' on input >> nth=83
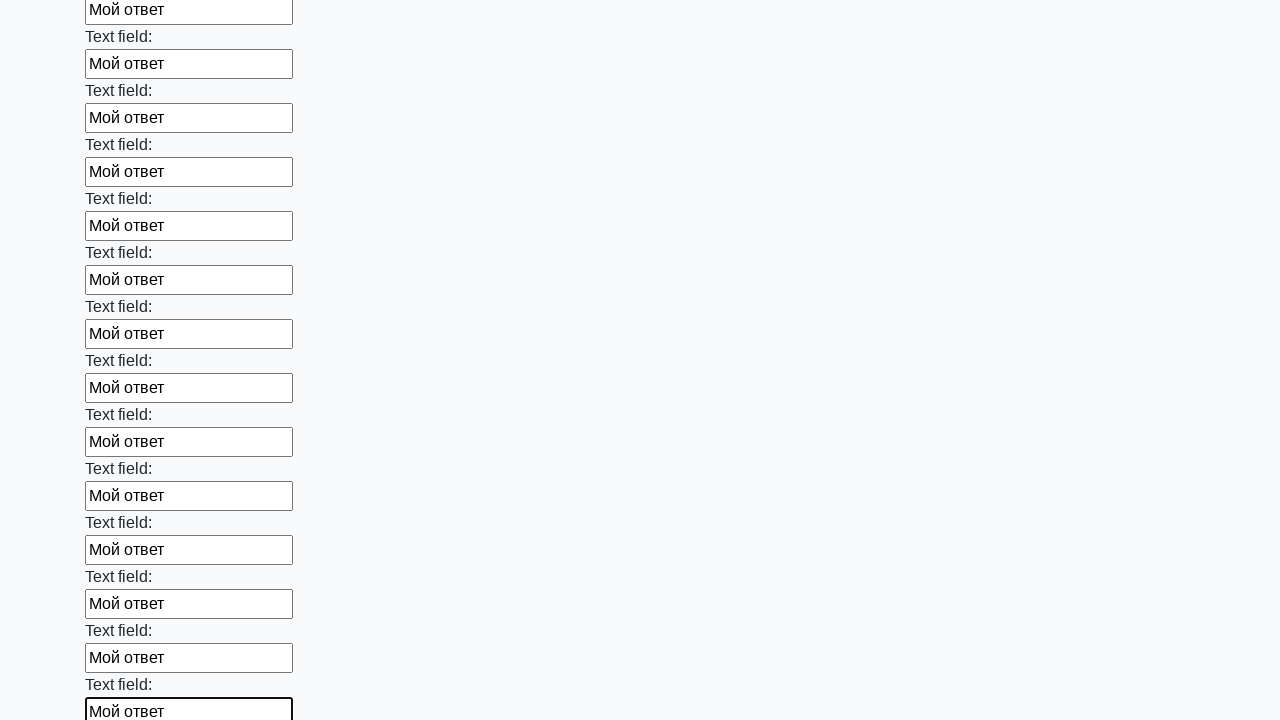

Filled input field with 'Мой ответ' on input >> nth=84
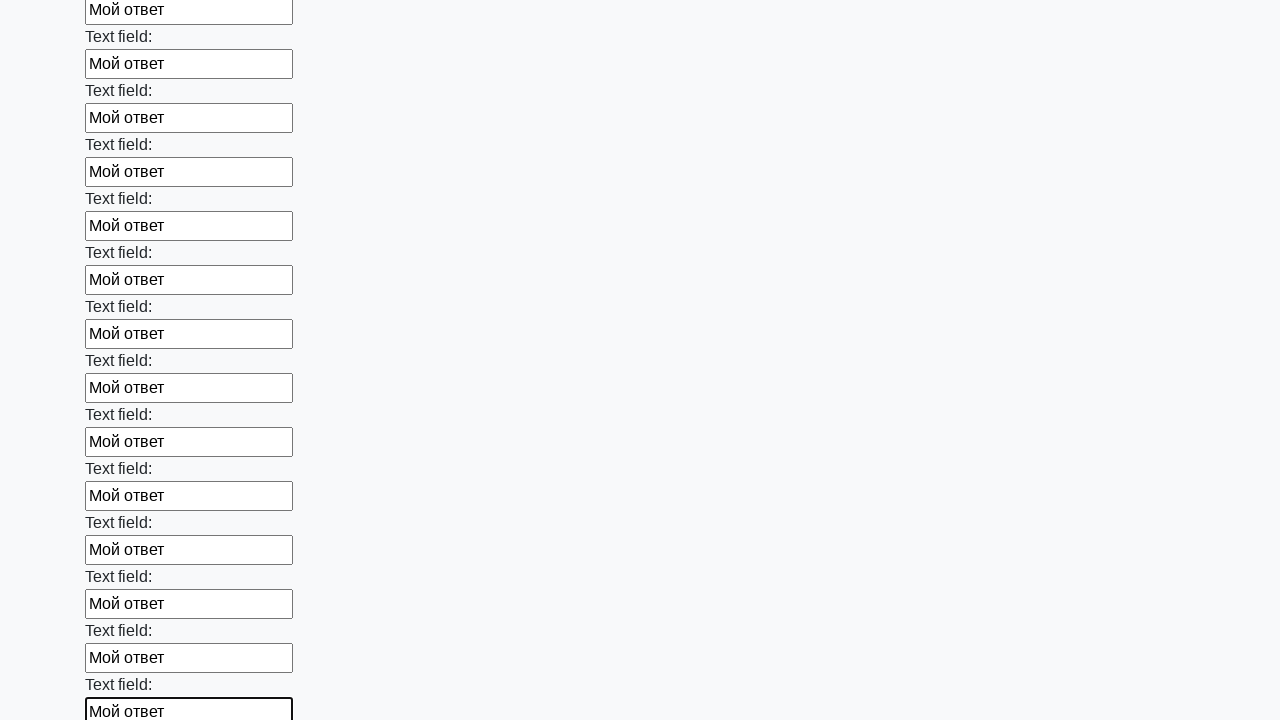

Filled input field with 'Мой ответ' on input >> nth=85
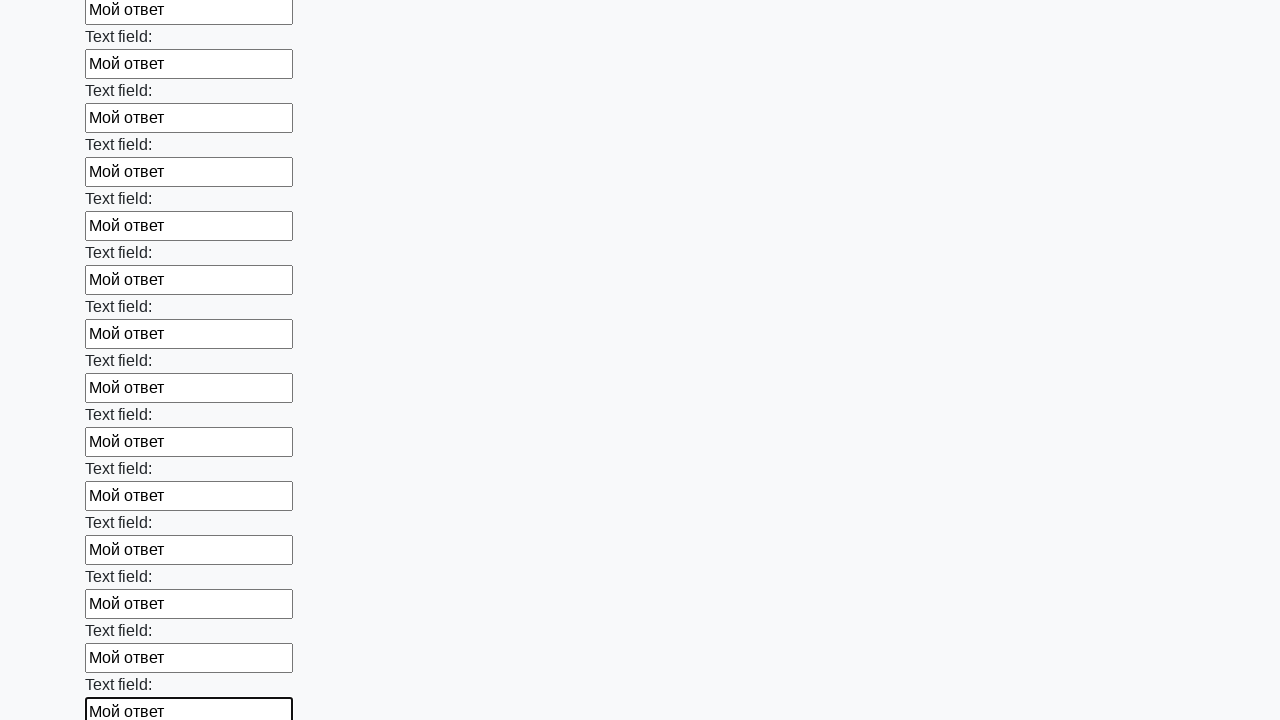

Filled input field with 'Мой ответ' on input >> nth=86
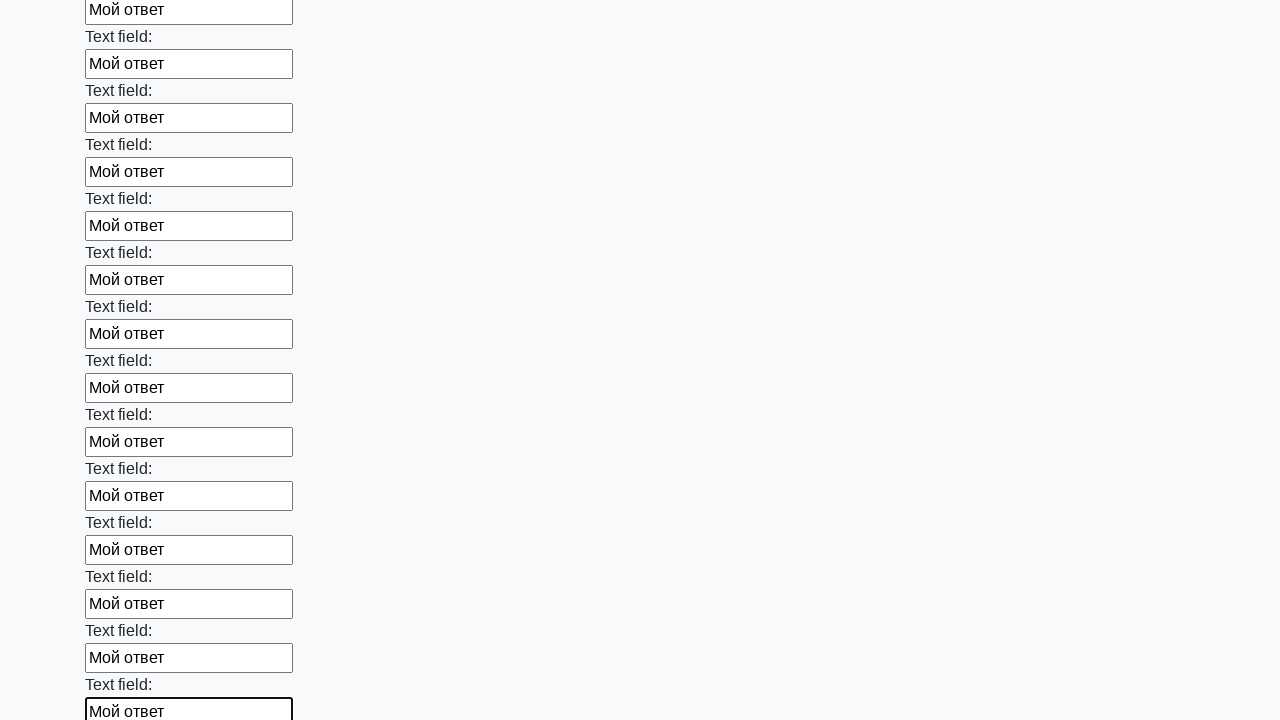

Filled input field with 'Мой ответ' on input >> nth=87
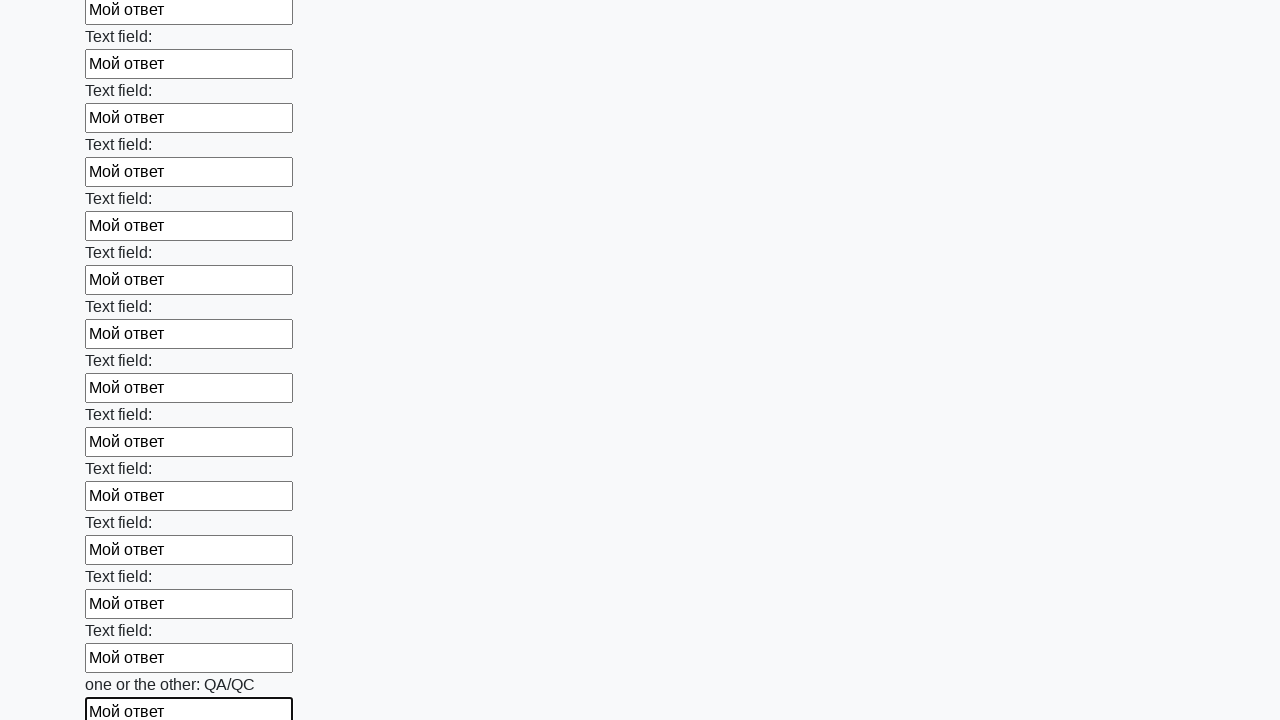

Filled input field with 'Мой ответ' on input >> nth=88
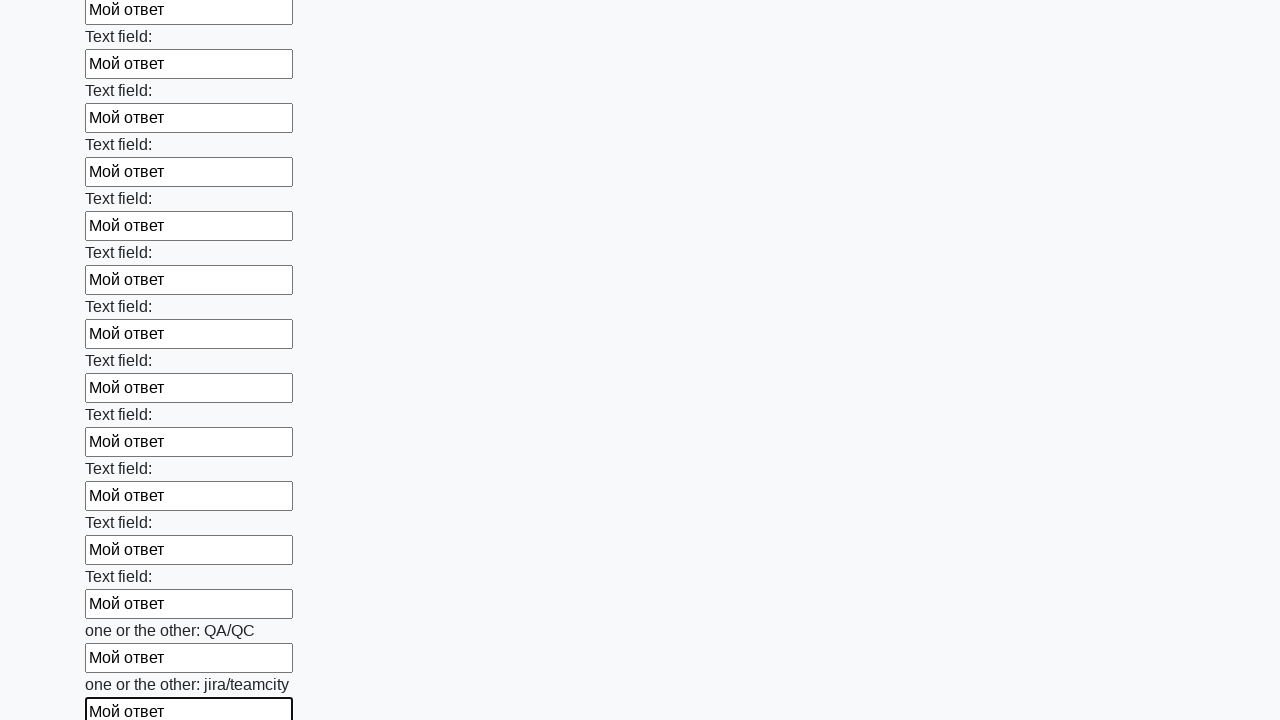

Filled input field with 'Мой ответ' on input >> nth=89
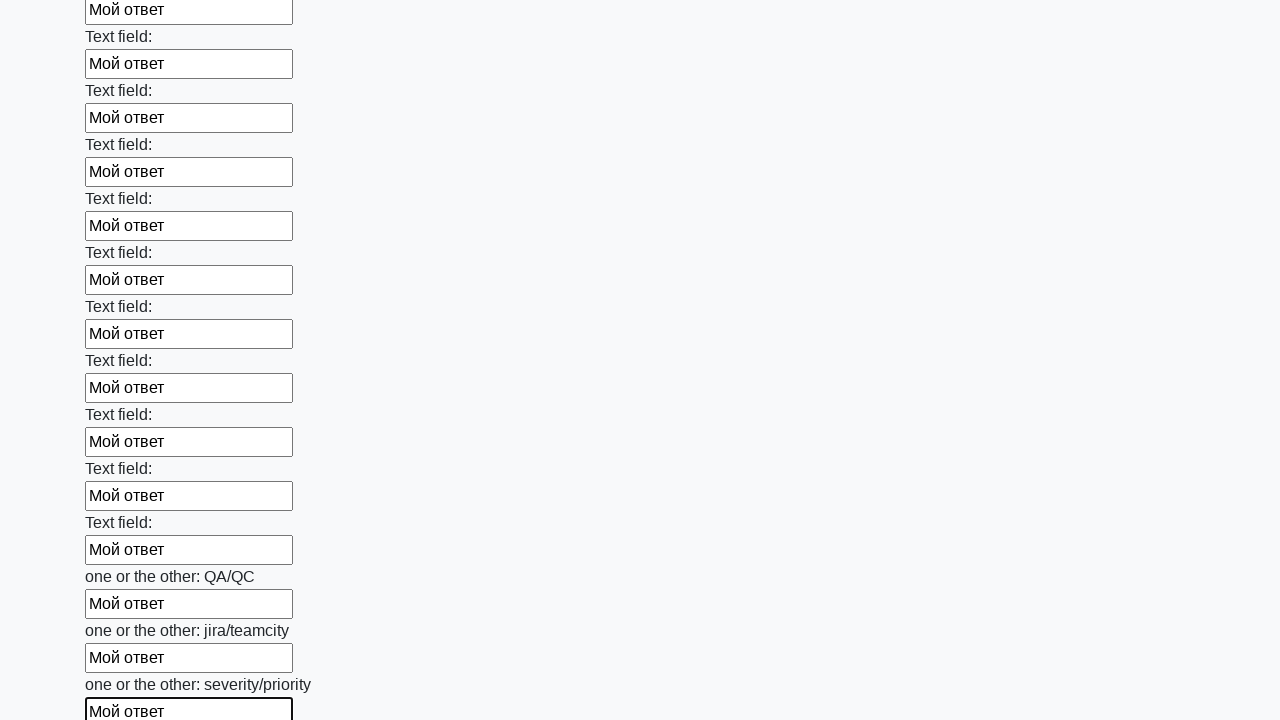

Filled input field with 'Мой ответ' on input >> nth=90
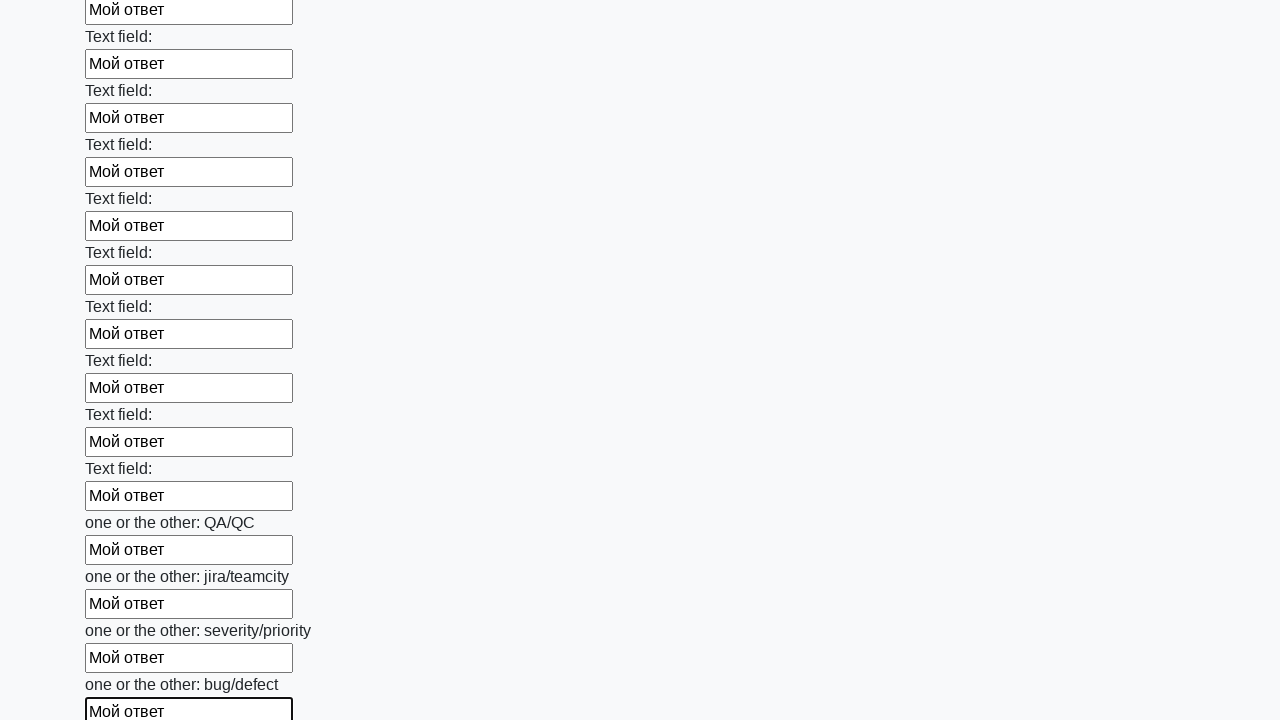

Filled input field with 'Мой ответ' on input >> nth=91
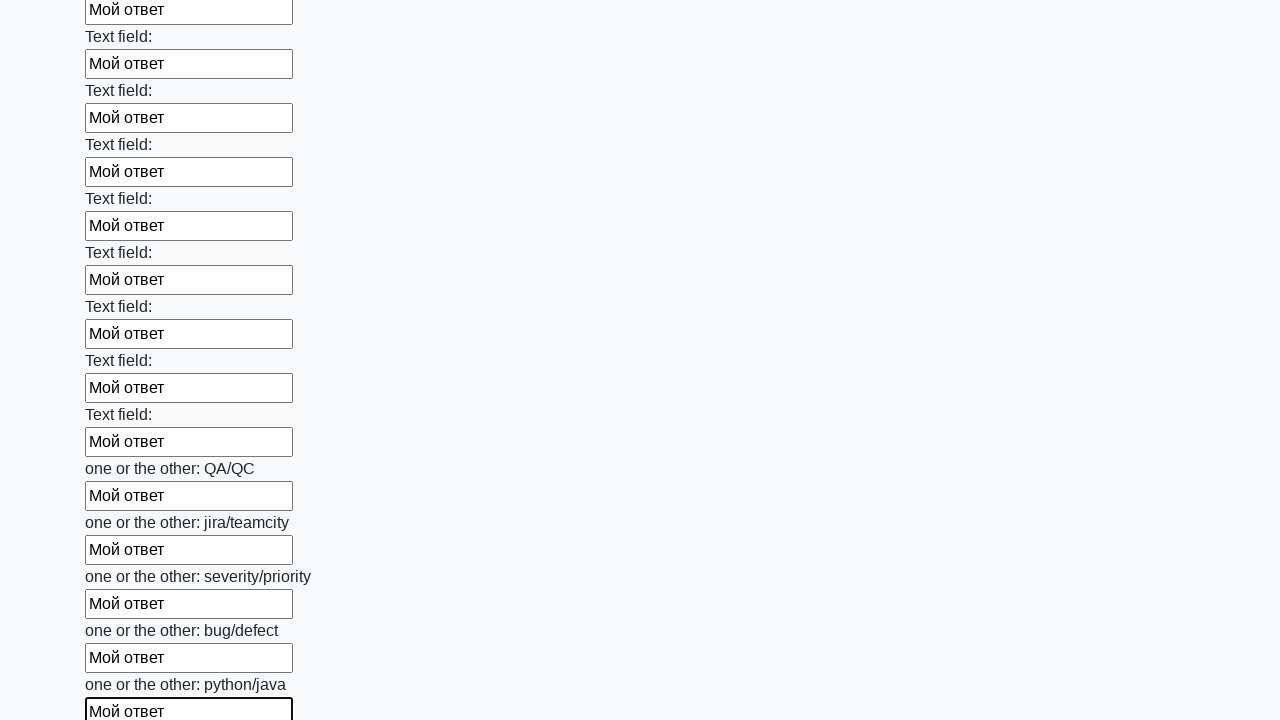

Filled input field with 'Мой ответ' on input >> nth=92
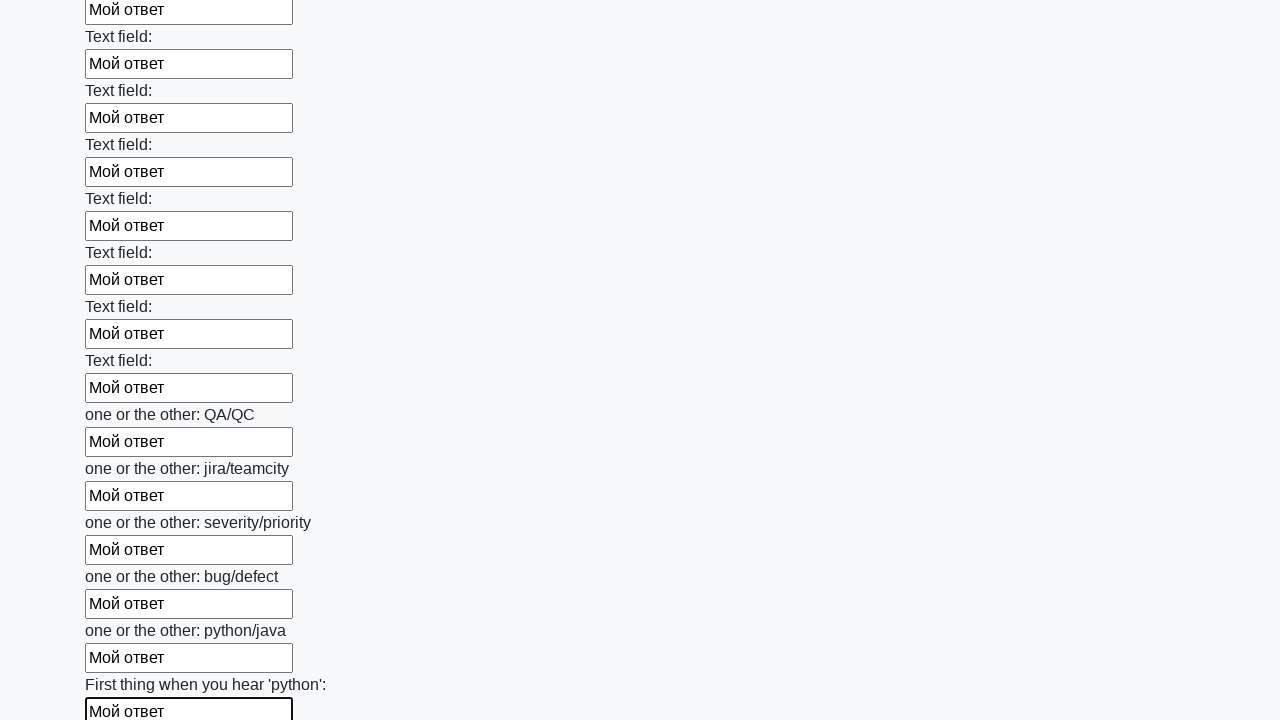

Filled input field with 'Мой ответ' on input >> nth=93
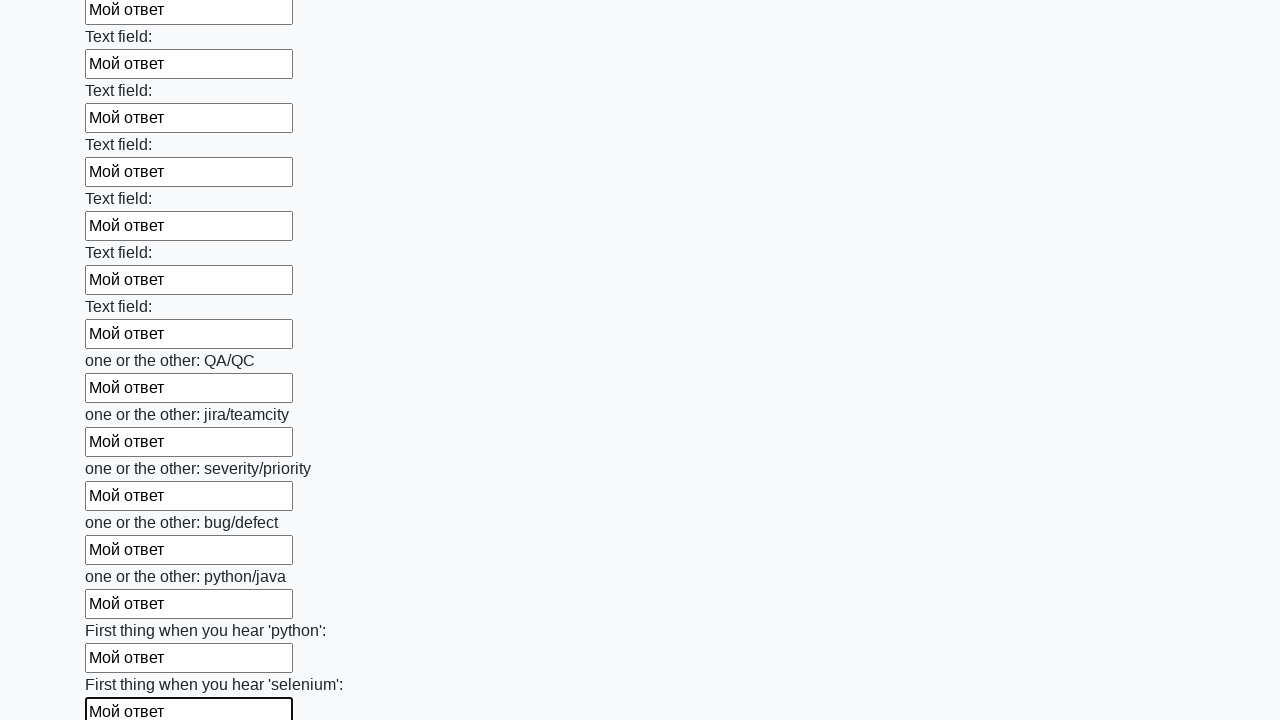

Filled input field with 'Мой ответ' on input >> nth=94
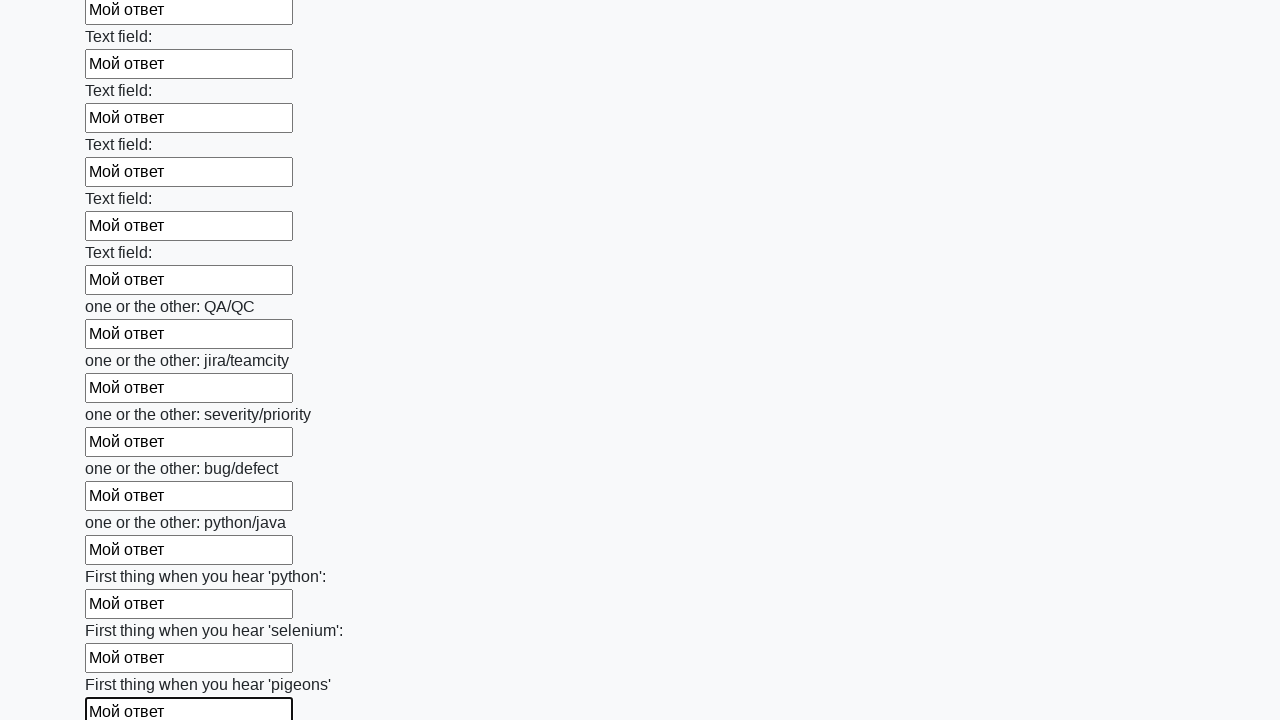

Filled input field with 'Мой ответ' on input >> nth=95
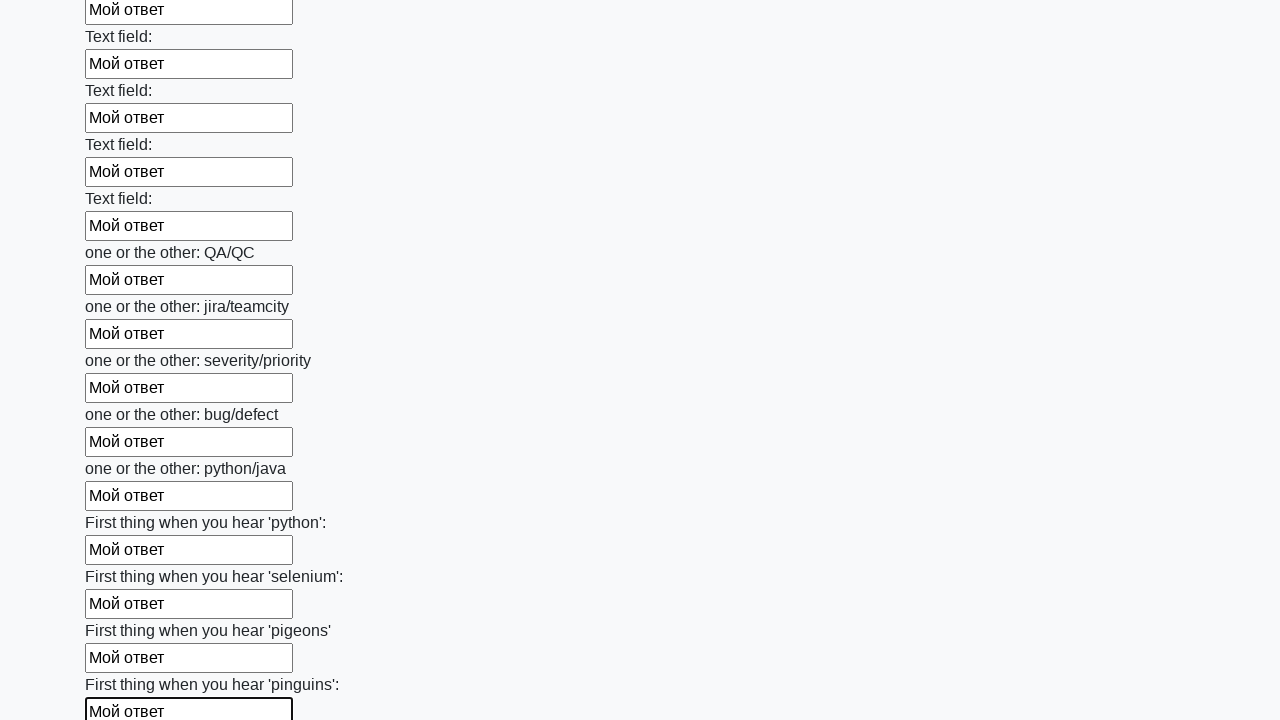

Filled input field with 'Мой ответ' on input >> nth=96
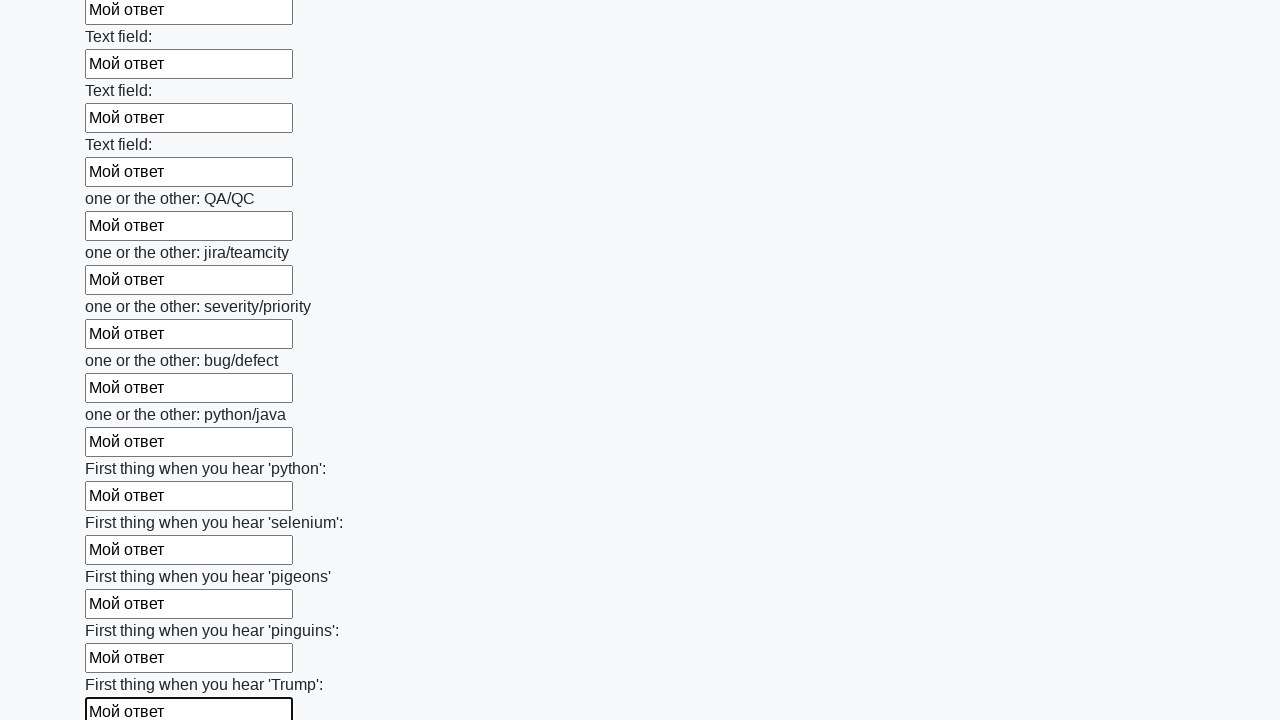

Filled input field with 'Мой ответ' on input >> nth=97
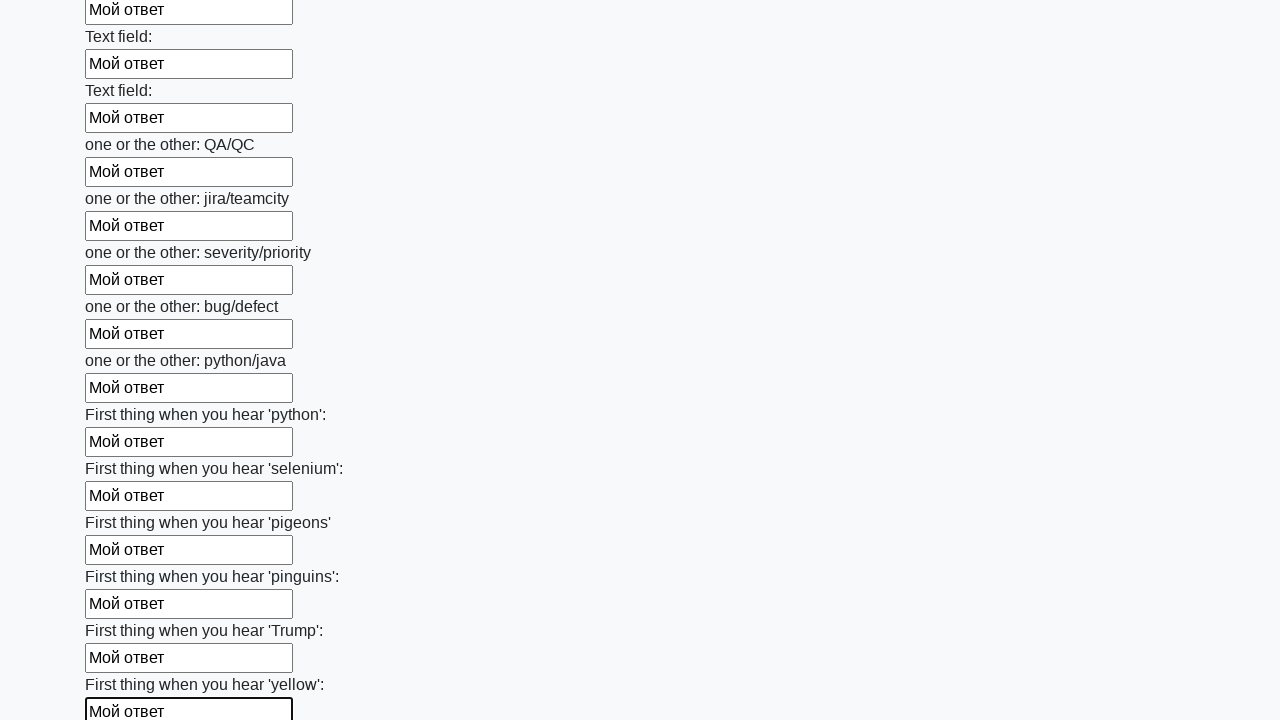

Filled input field with 'Мой ответ' on input >> nth=98
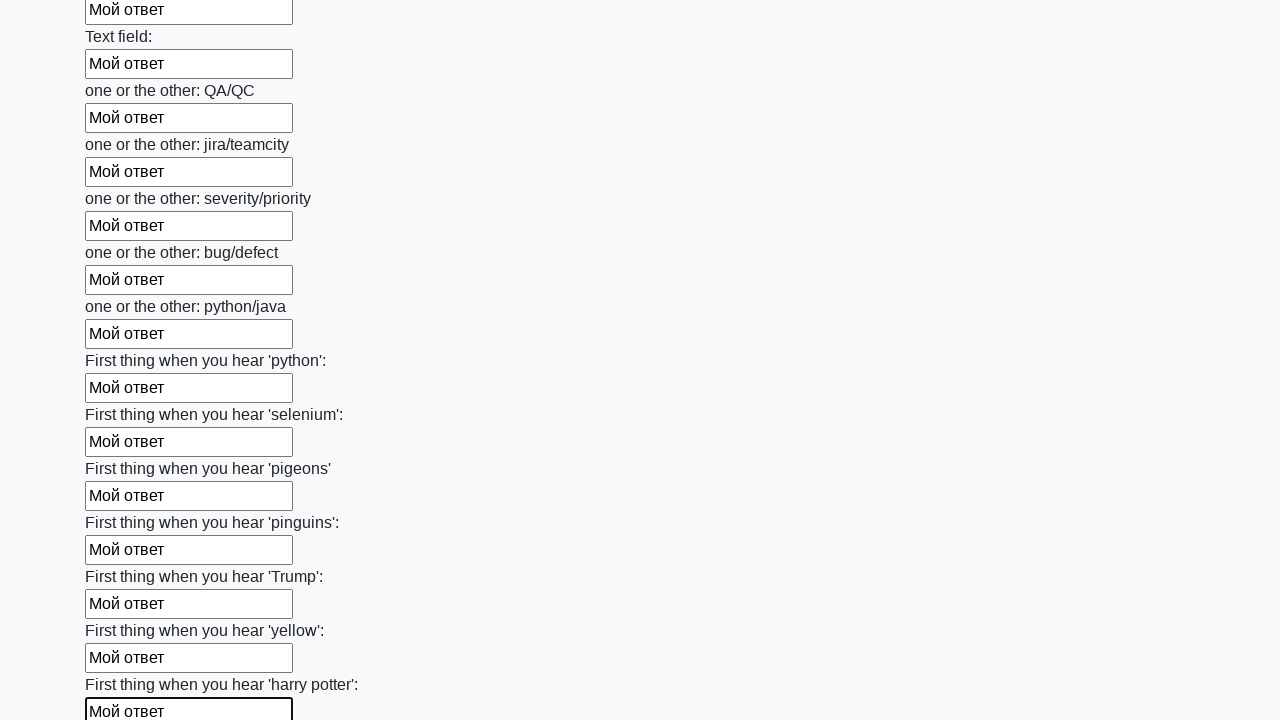

Filled input field with 'Мой ответ' on input >> nth=99
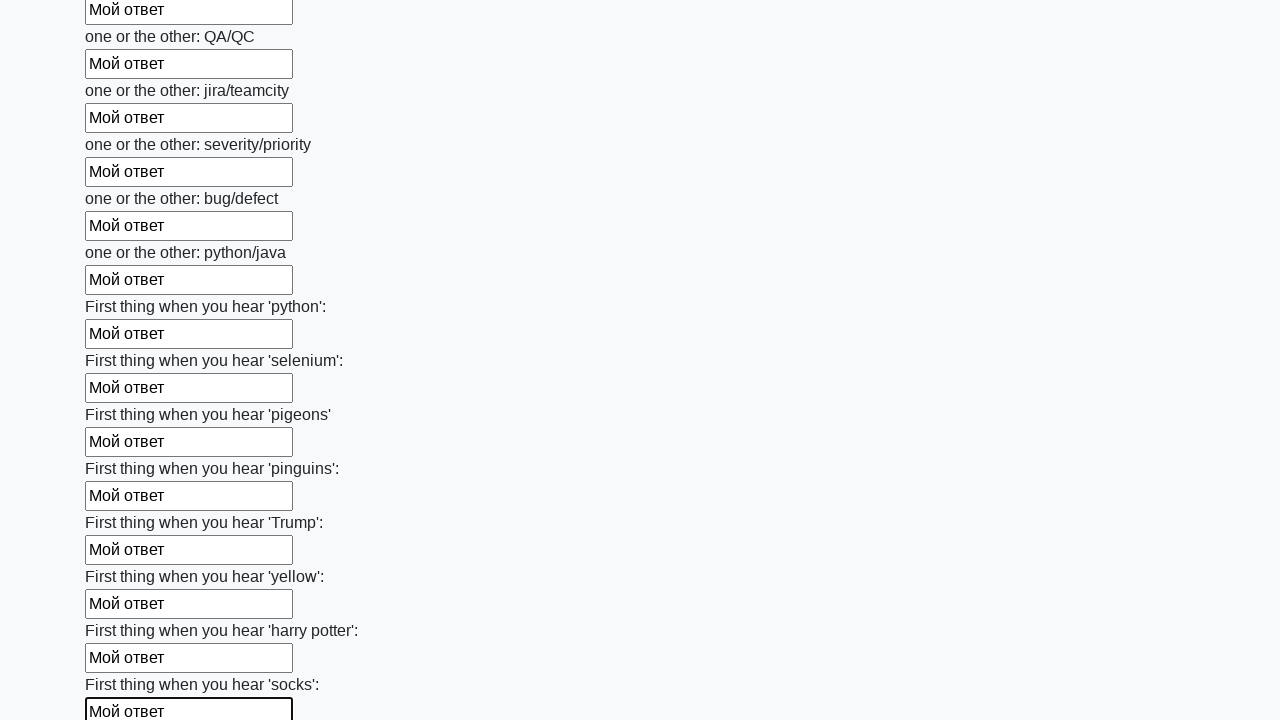

Clicked the submit button to submit the form at (123, 611) on button.btn
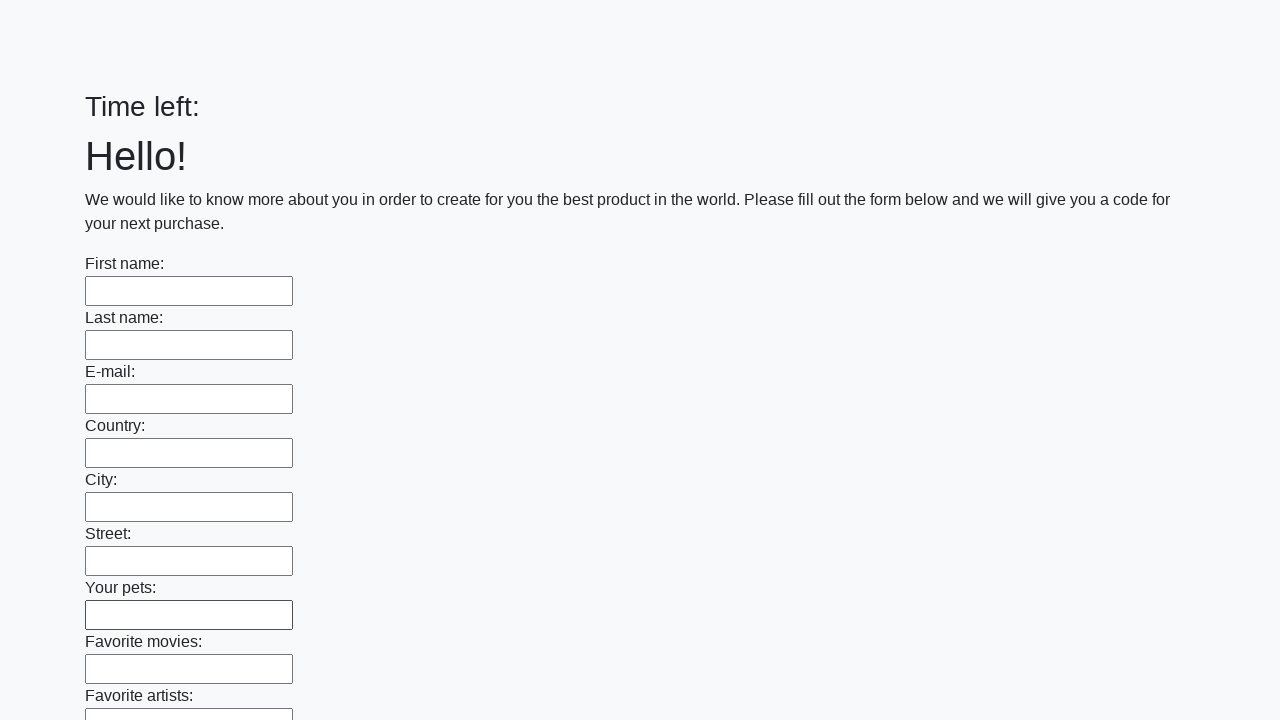

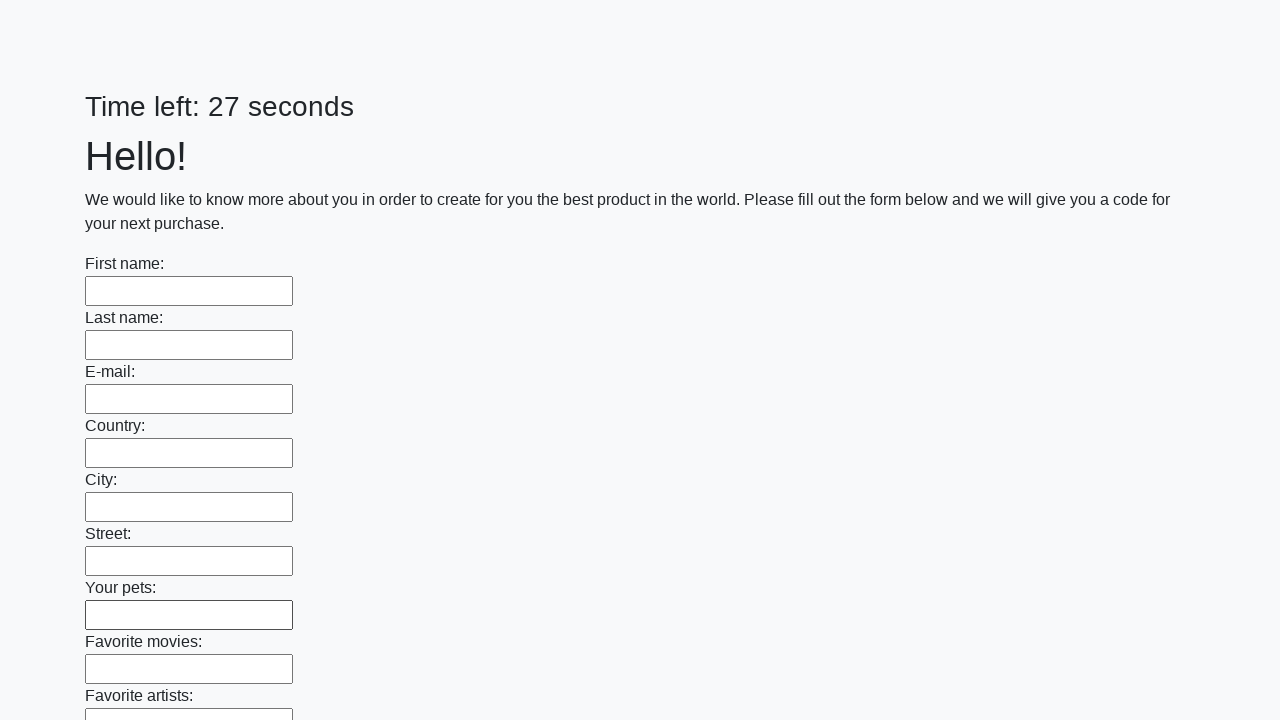